Tests calendar navigation to December 2019 using a helper function approach and then reloads the page

Starting URL: https://www.lambdatest.com/selenium-playground/bootstrap-date-picker-demo

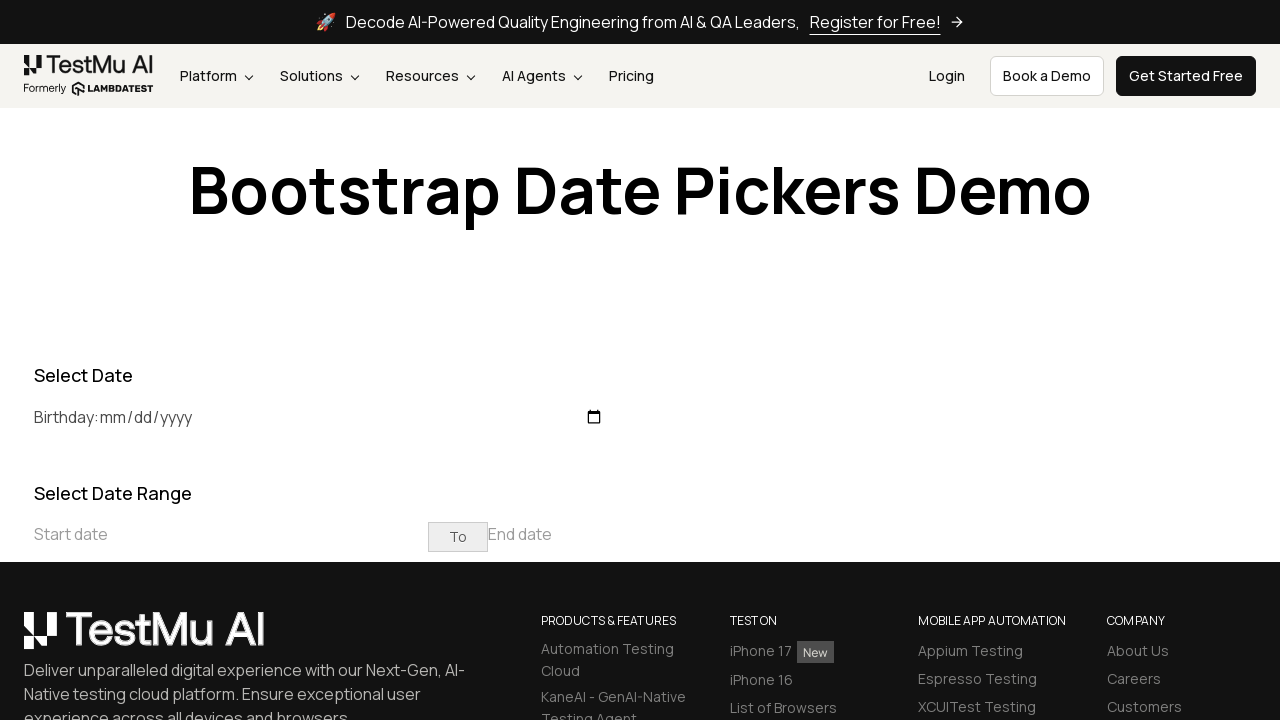

Clicked on start date input to open calendar at (231, 534) on input[placeholder='Start date']
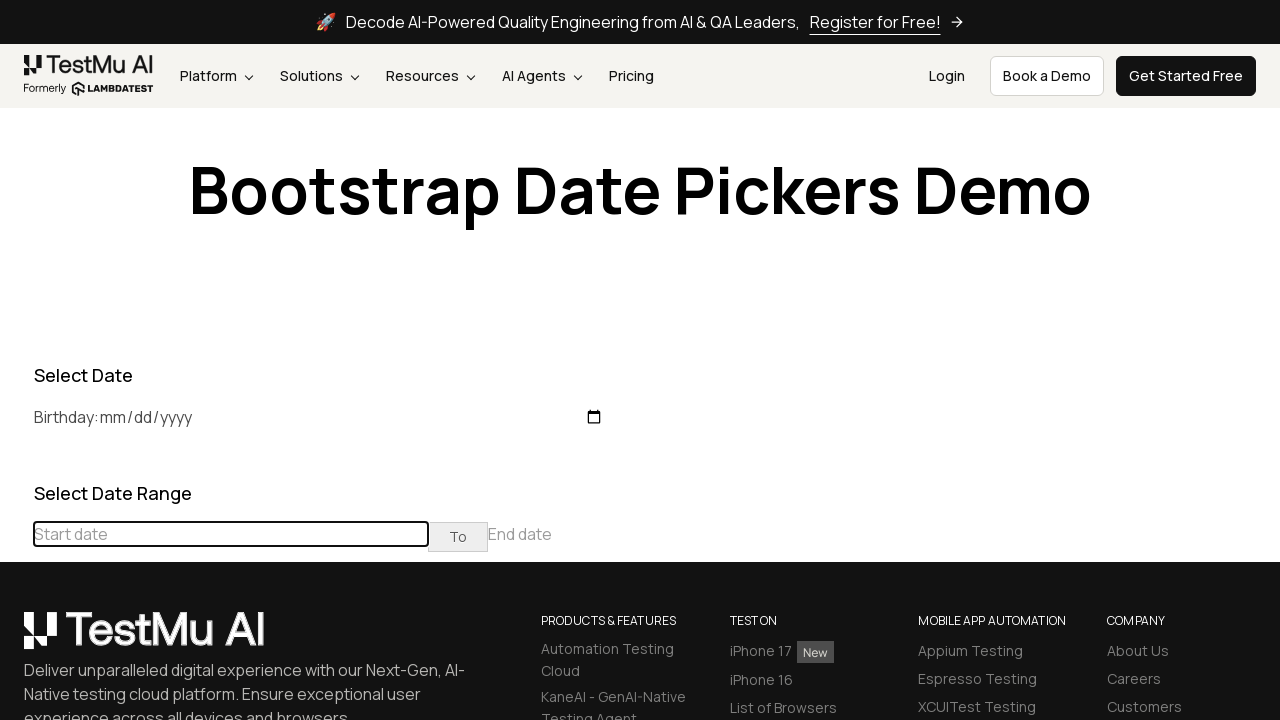

Located month label element in calendar
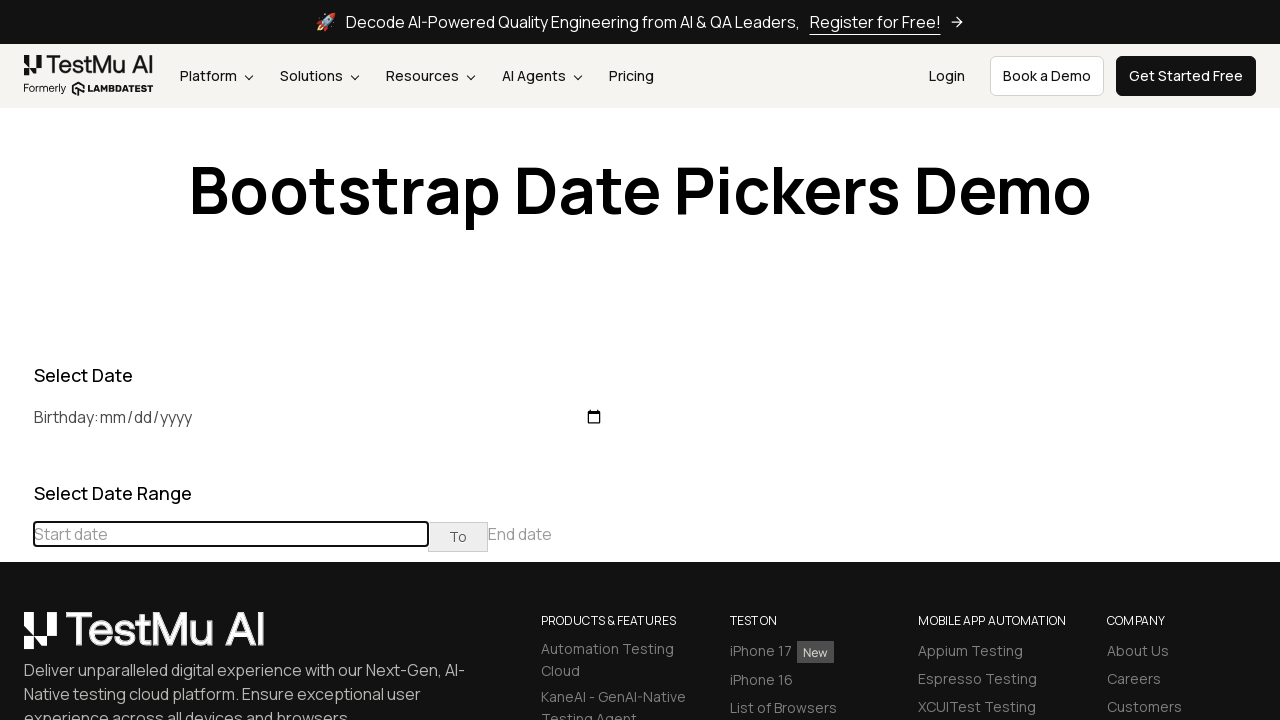

Located previous month navigation button
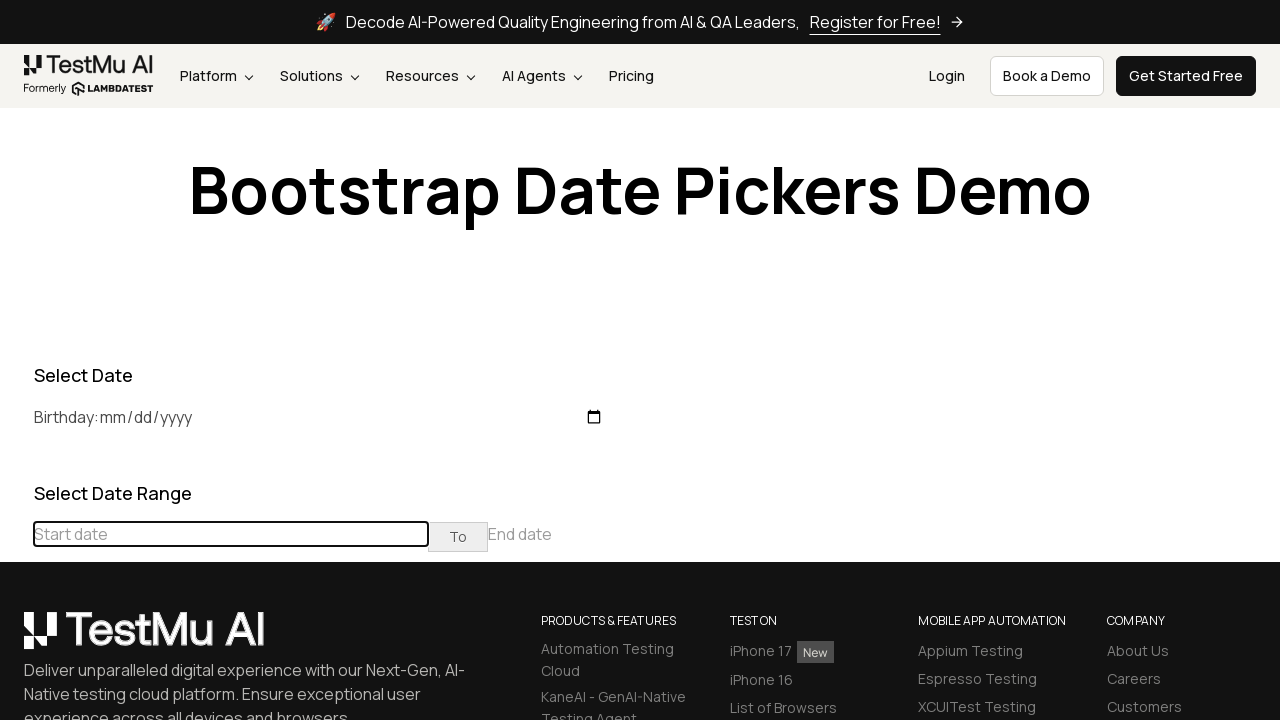

Clicked previous button to navigate towards December 2019 at (16, 465) on div[class='datepicker-days'] th[class='prev']
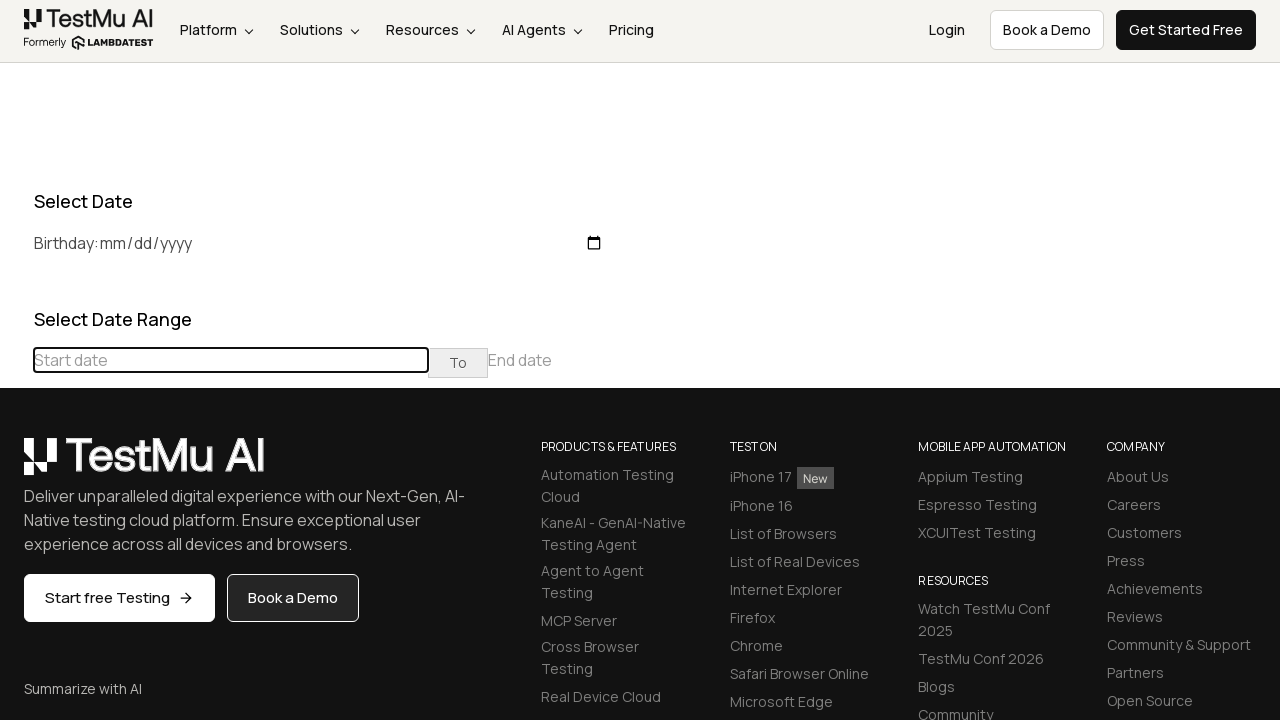

Clicked previous button to navigate towards December 2019 at (16, 465) on div[class='datepicker-days'] th[class='prev']
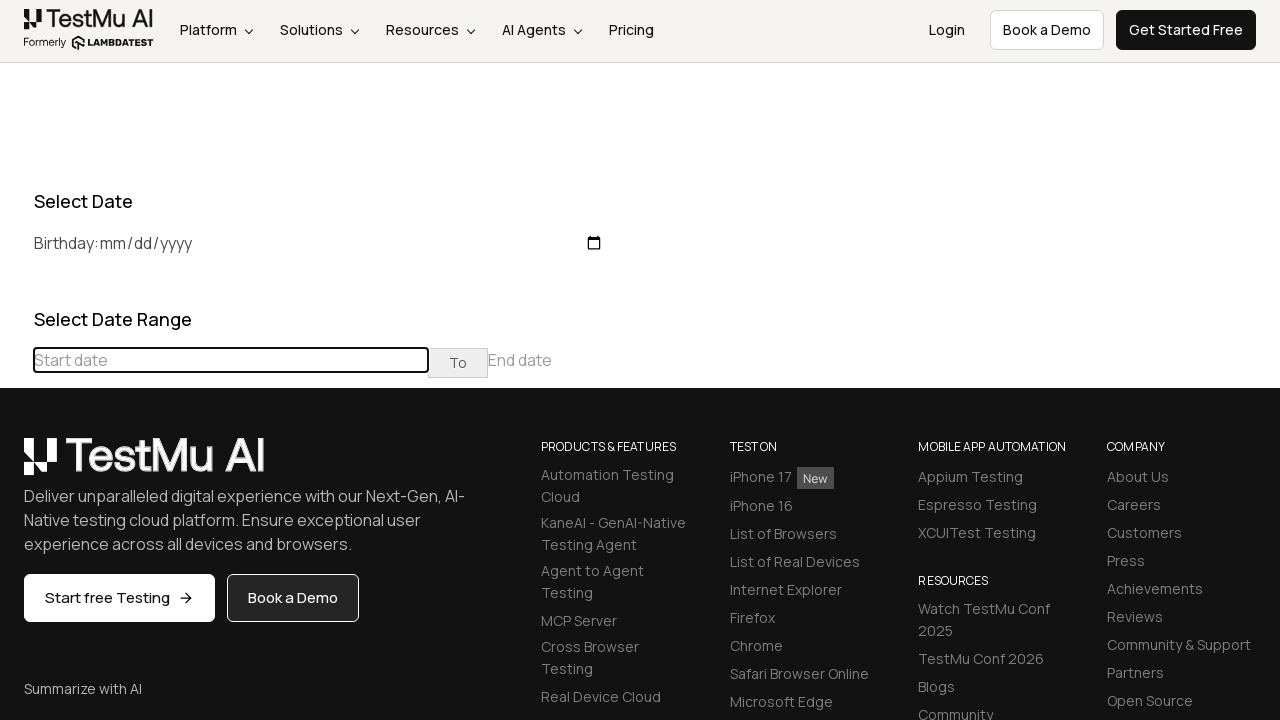

Clicked previous button to navigate towards December 2019 at (16, 465) on div[class='datepicker-days'] th[class='prev']
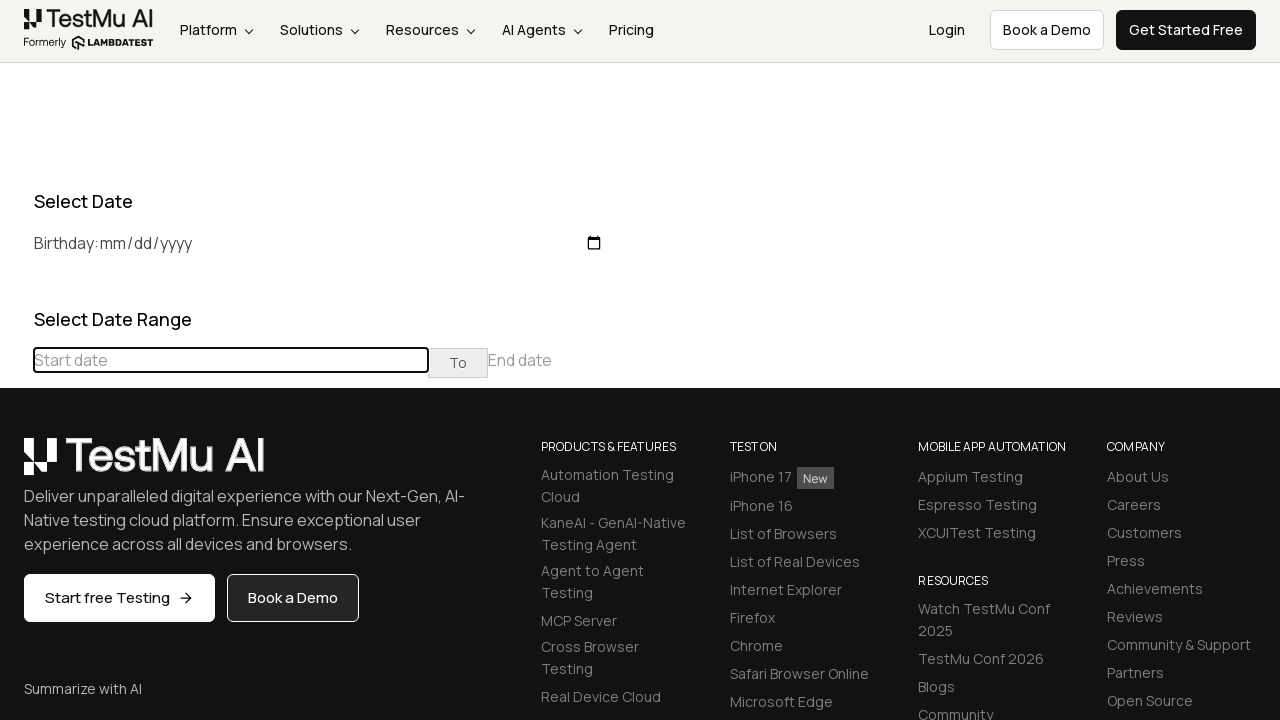

Clicked previous button to navigate towards December 2019 at (16, 465) on div[class='datepicker-days'] th[class='prev']
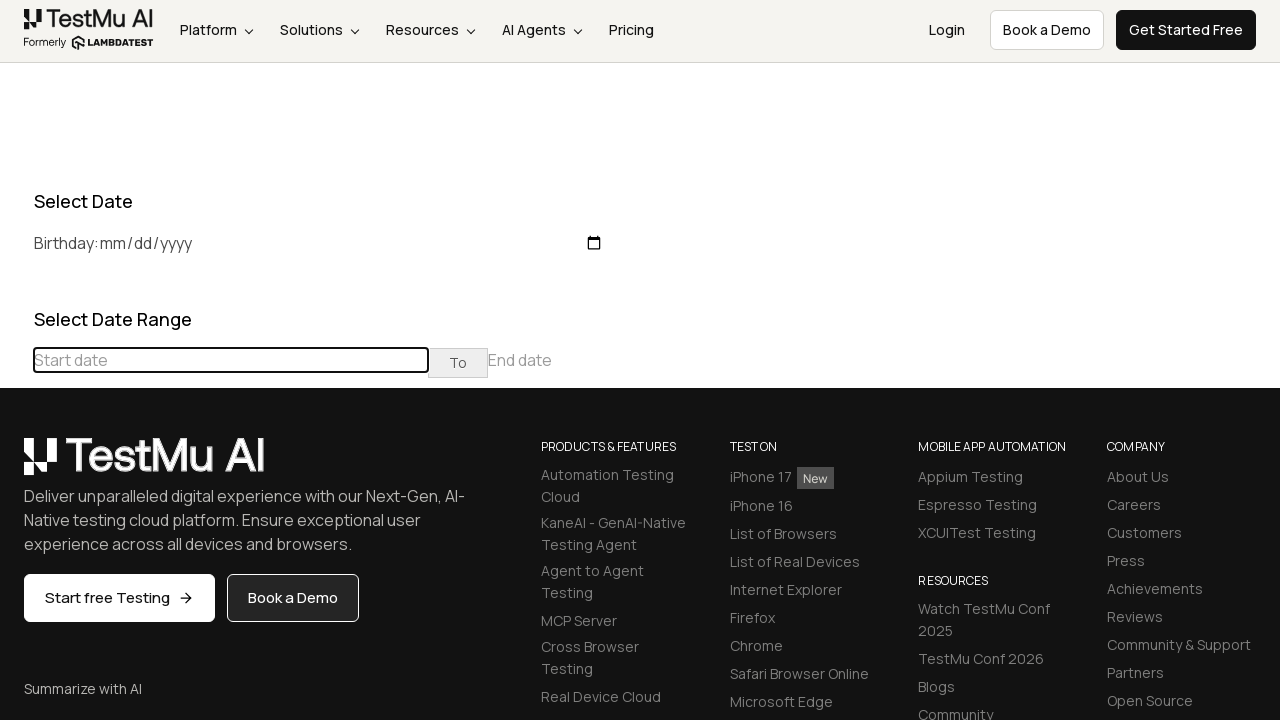

Clicked previous button to navigate towards December 2019 at (16, 465) on div[class='datepicker-days'] th[class='prev']
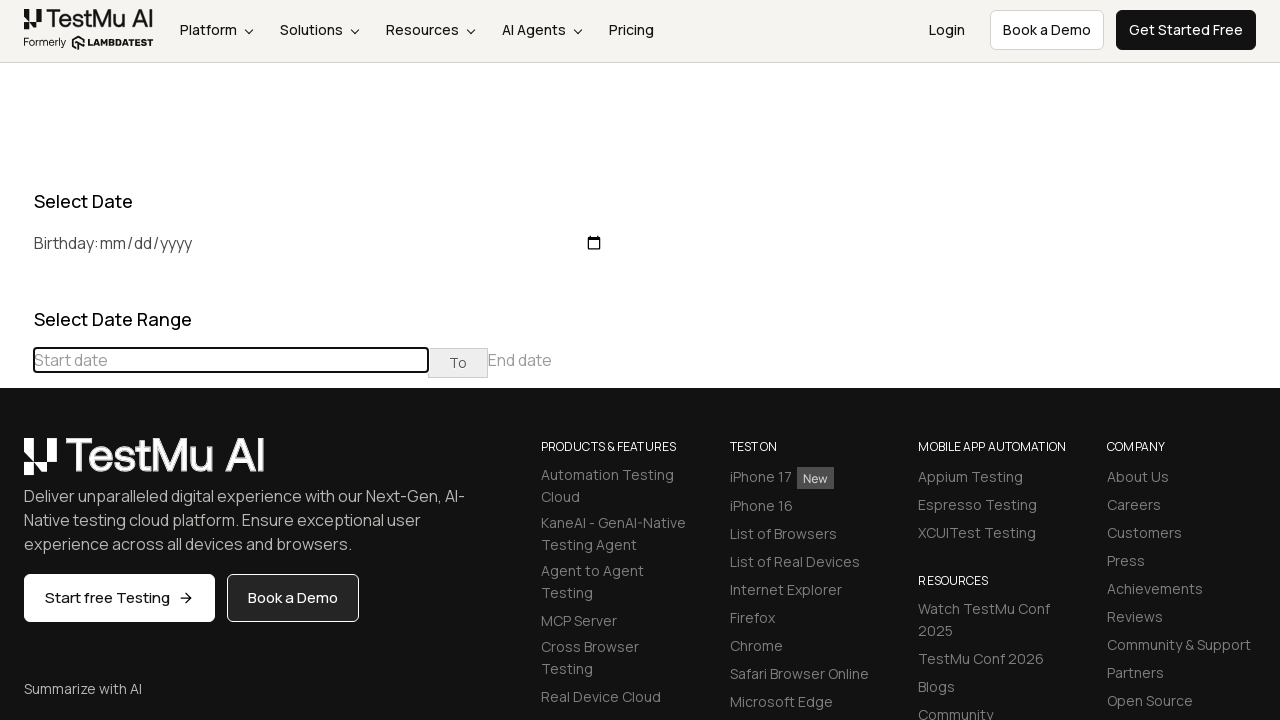

Clicked previous button to navigate towards December 2019 at (16, 465) on div[class='datepicker-days'] th[class='prev']
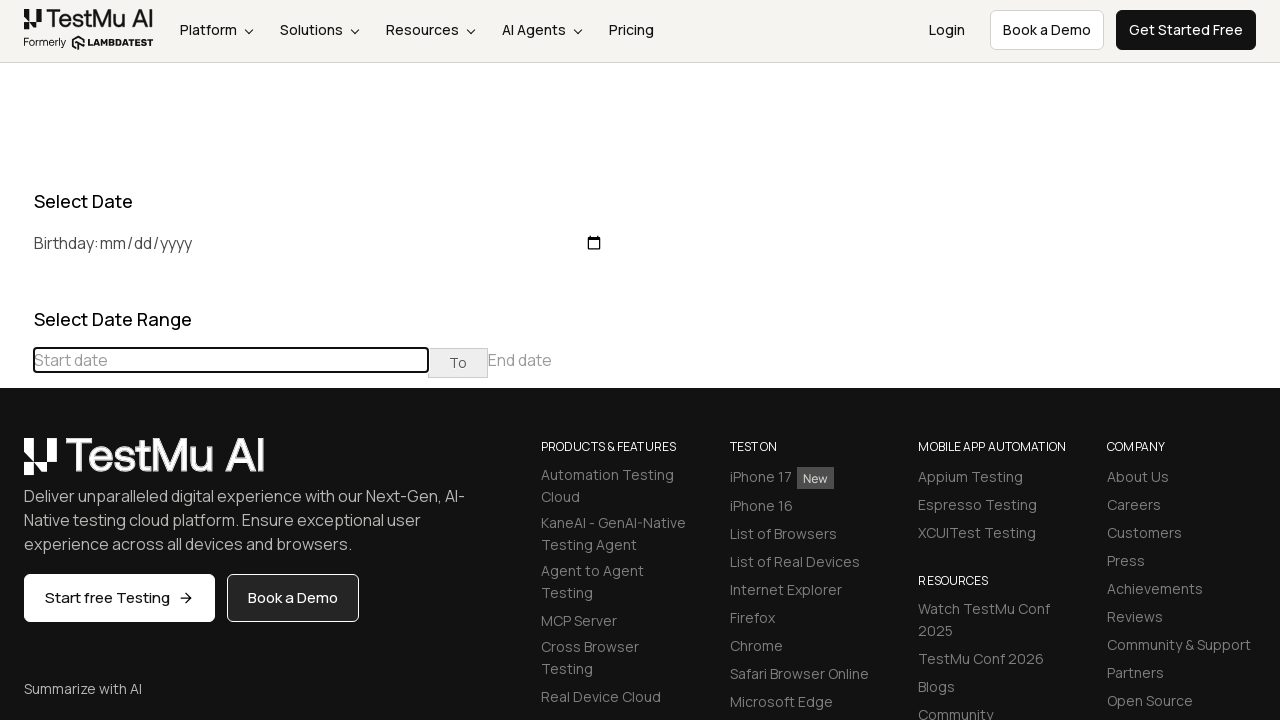

Clicked previous button to navigate towards December 2019 at (16, 465) on div[class='datepicker-days'] th[class='prev']
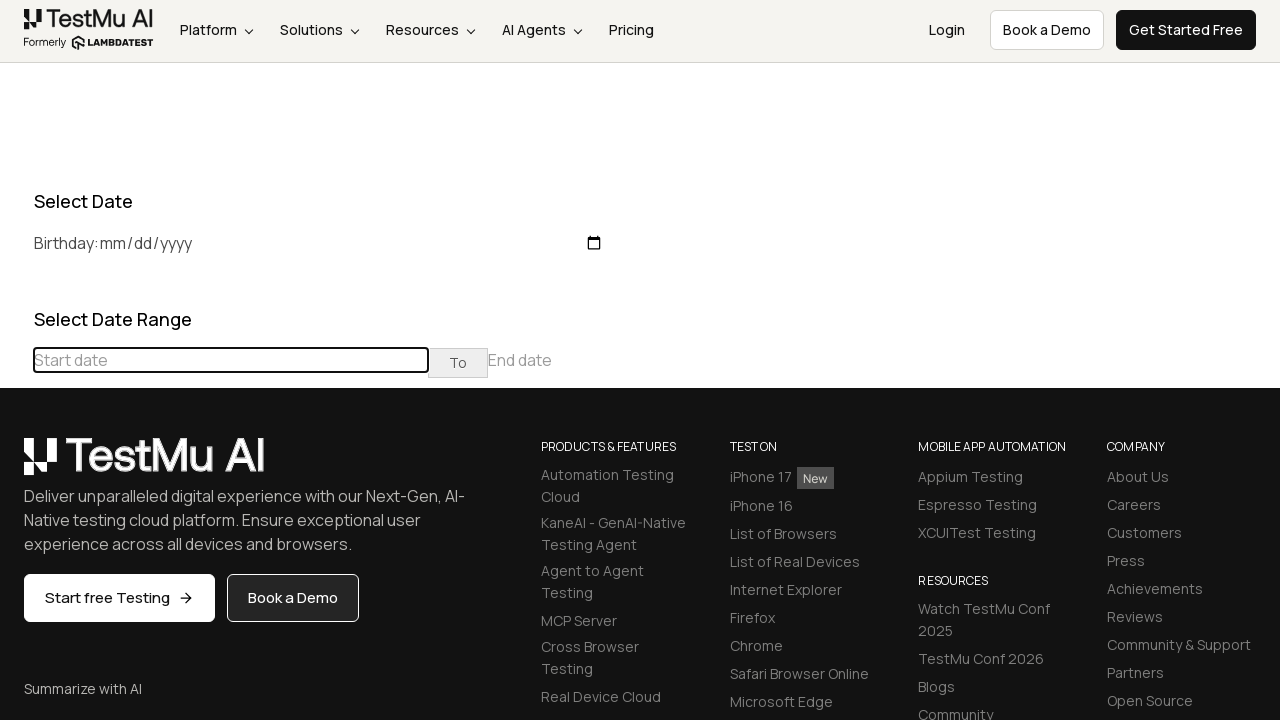

Clicked previous button to navigate towards December 2019 at (16, 465) on div[class='datepicker-days'] th[class='prev']
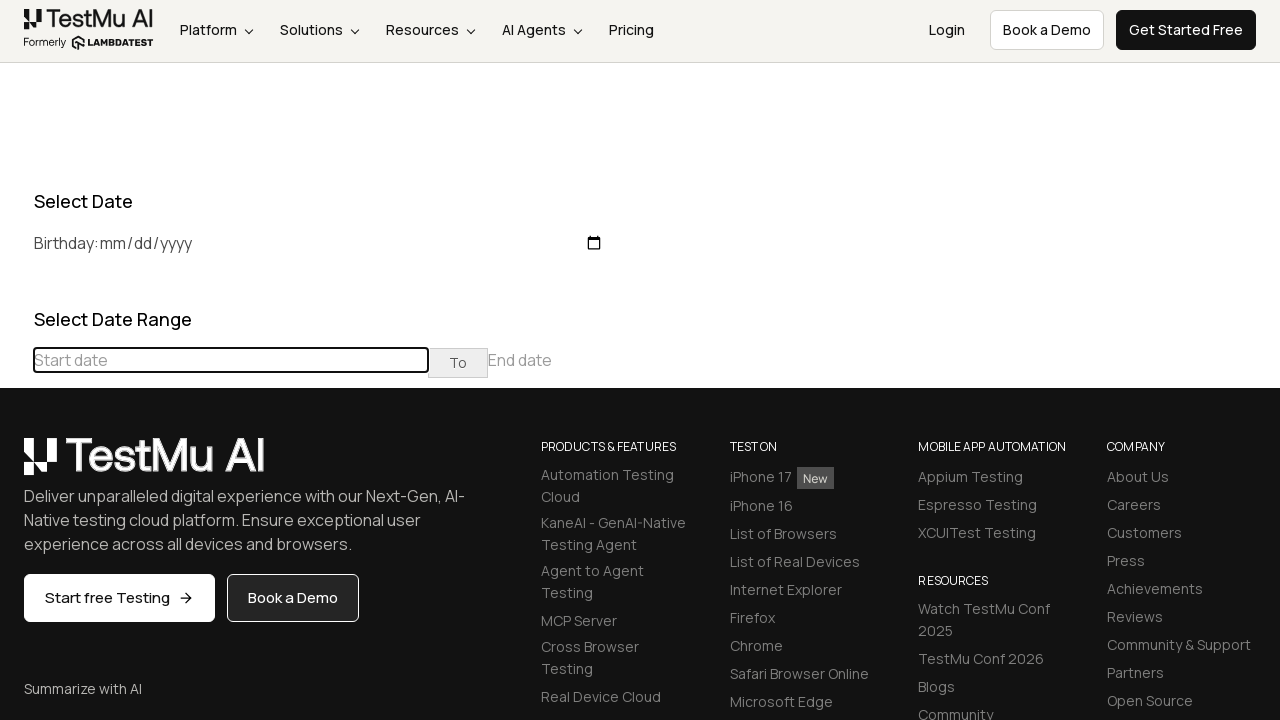

Clicked previous button to navigate towards December 2019 at (16, 465) on div[class='datepicker-days'] th[class='prev']
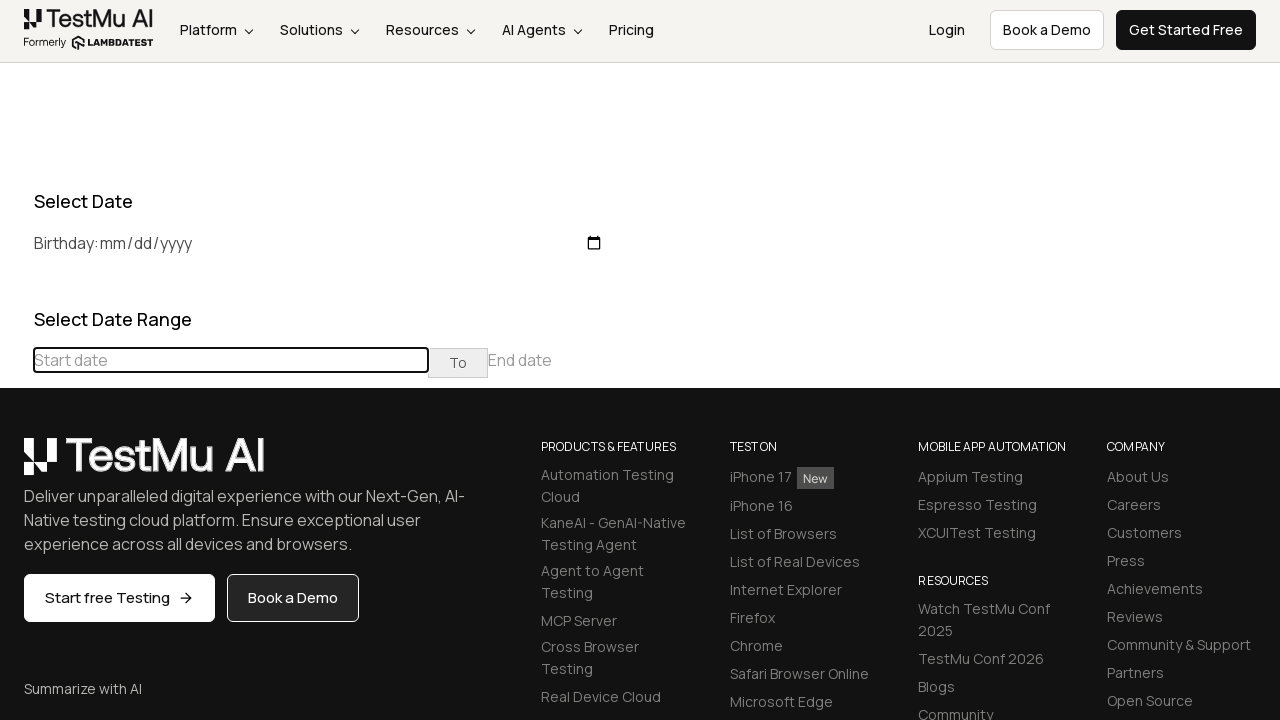

Clicked previous button to navigate towards December 2019 at (16, 465) on div[class='datepicker-days'] th[class='prev']
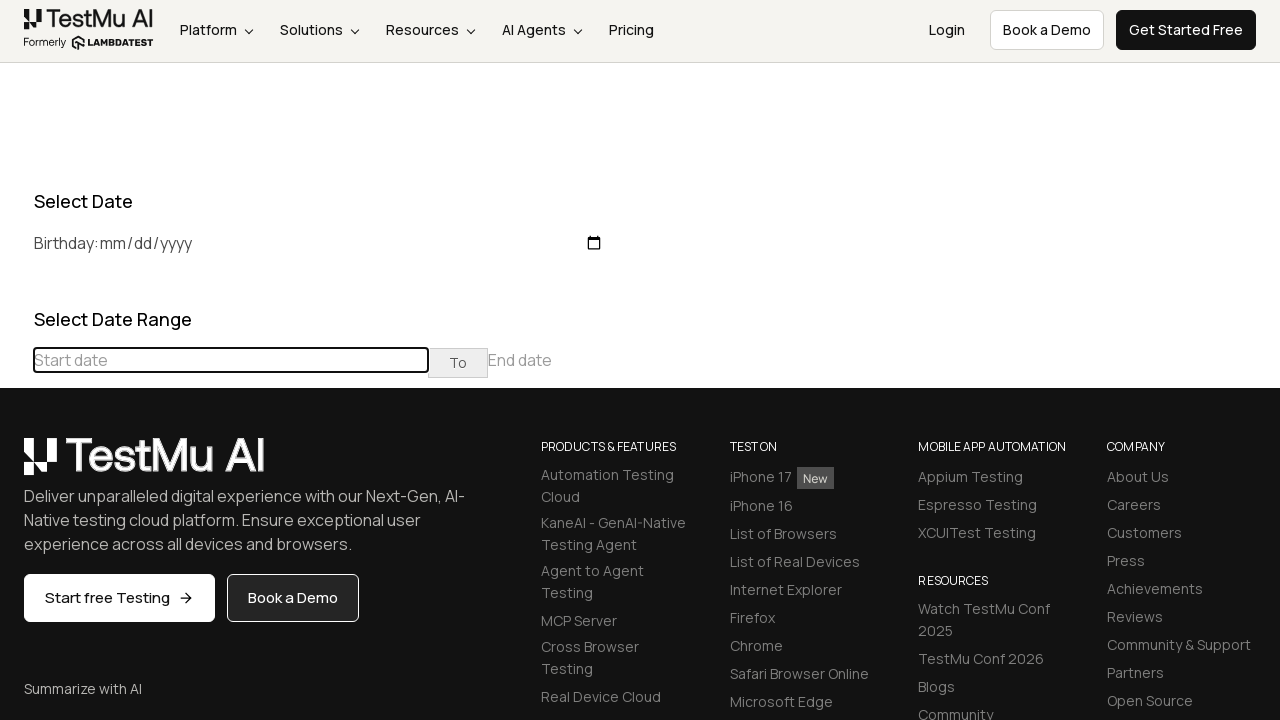

Clicked previous button to navigate towards December 2019 at (16, 465) on div[class='datepicker-days'] th[class='prev']
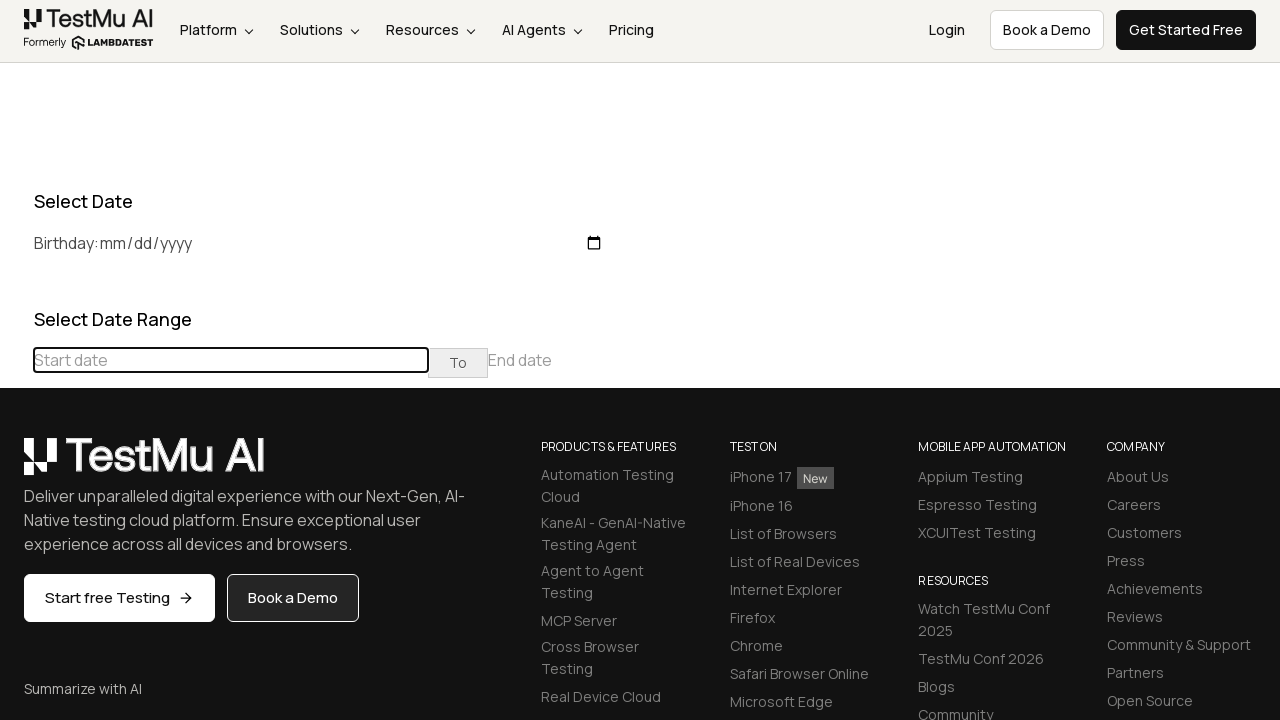

Clicked previous button to navigate towards December 2019 at (16, 465) on div[class='datepicker-days'] th[class='prev']
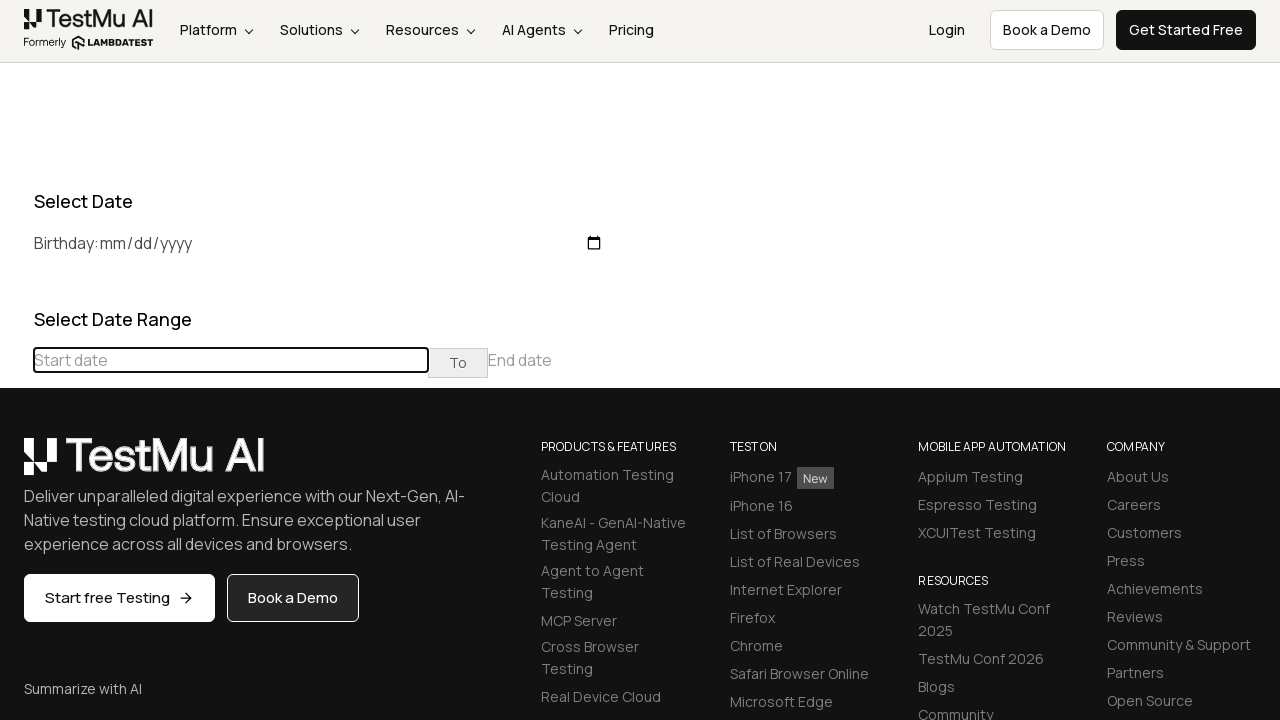

Clicked previous button to navigate towards December 2019 at (16, 465) on div[class='datepicker-days'] th[class='prev']
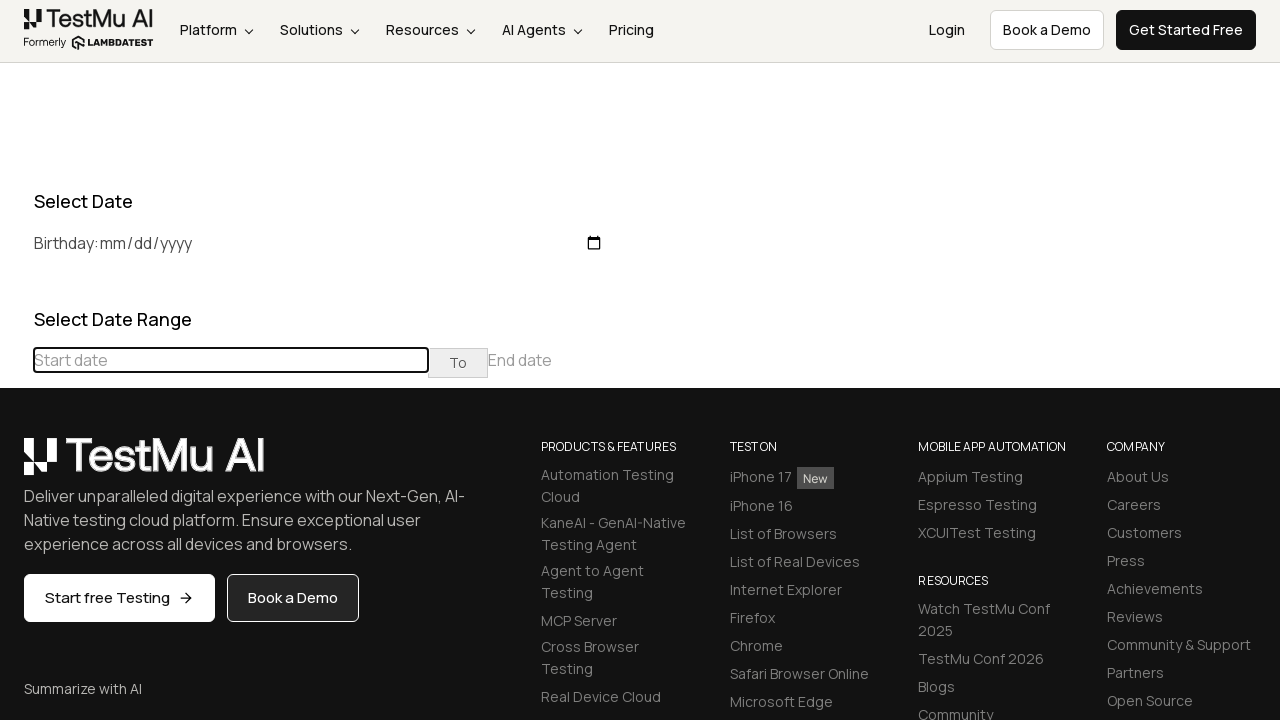

Clicked previous button to navigate towards December 2019 at (16, 465) on div[class='datepicker-days'] th[class='prev']
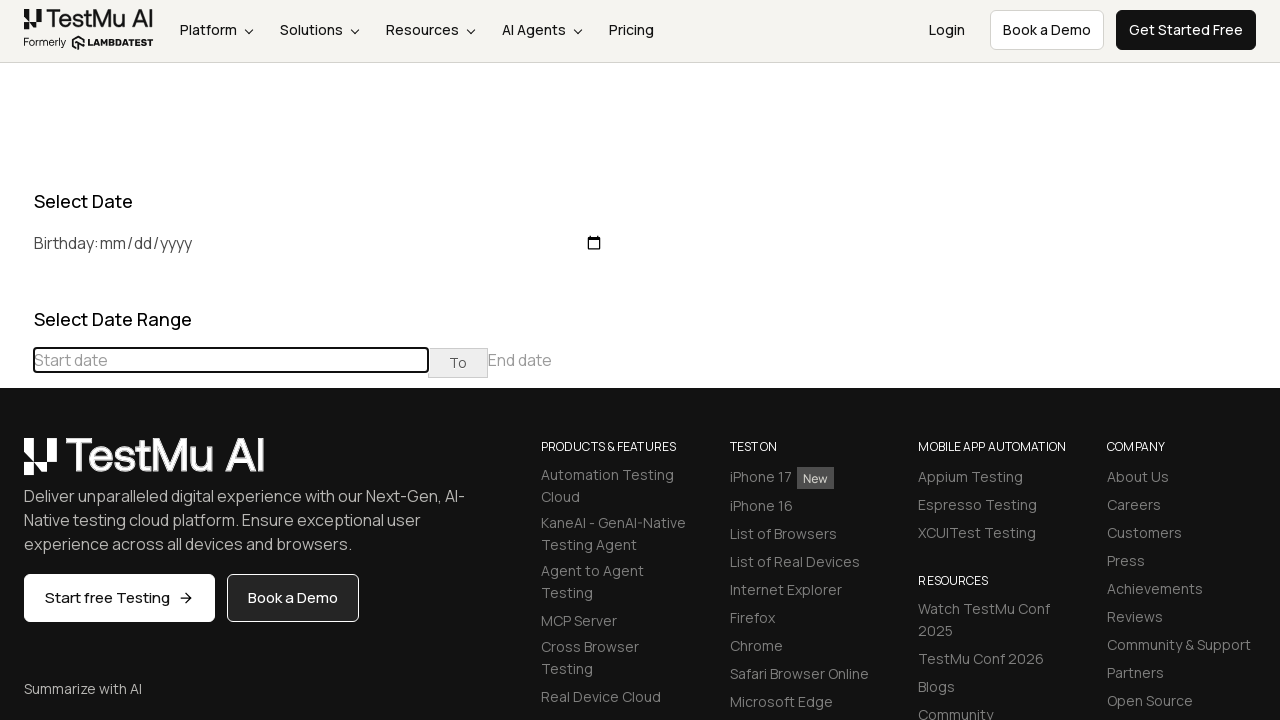

Clicked previous button to navigate towards December 2019 at (16, 465) on div[class='datepicker-days'] th[class='prev']
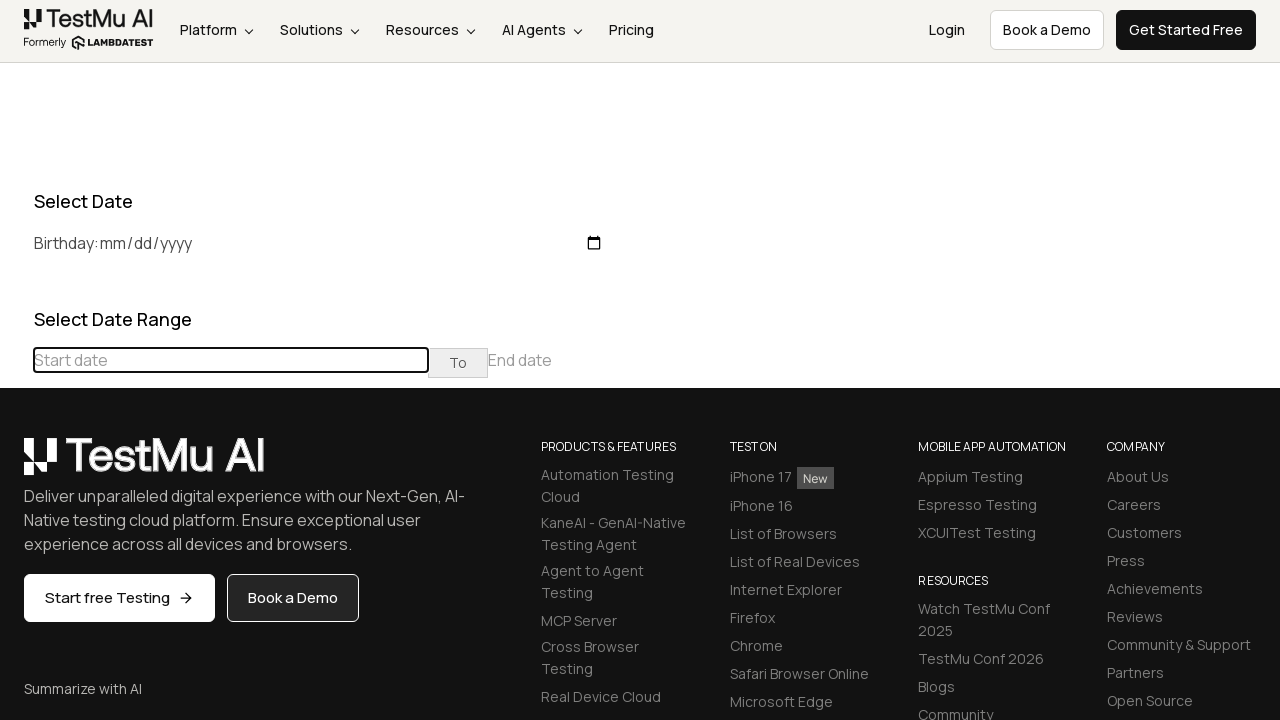

Clicked previous button to navigate towards December 2019 at (16, 465) on div[class='datepicker-days'] th[class='prev']
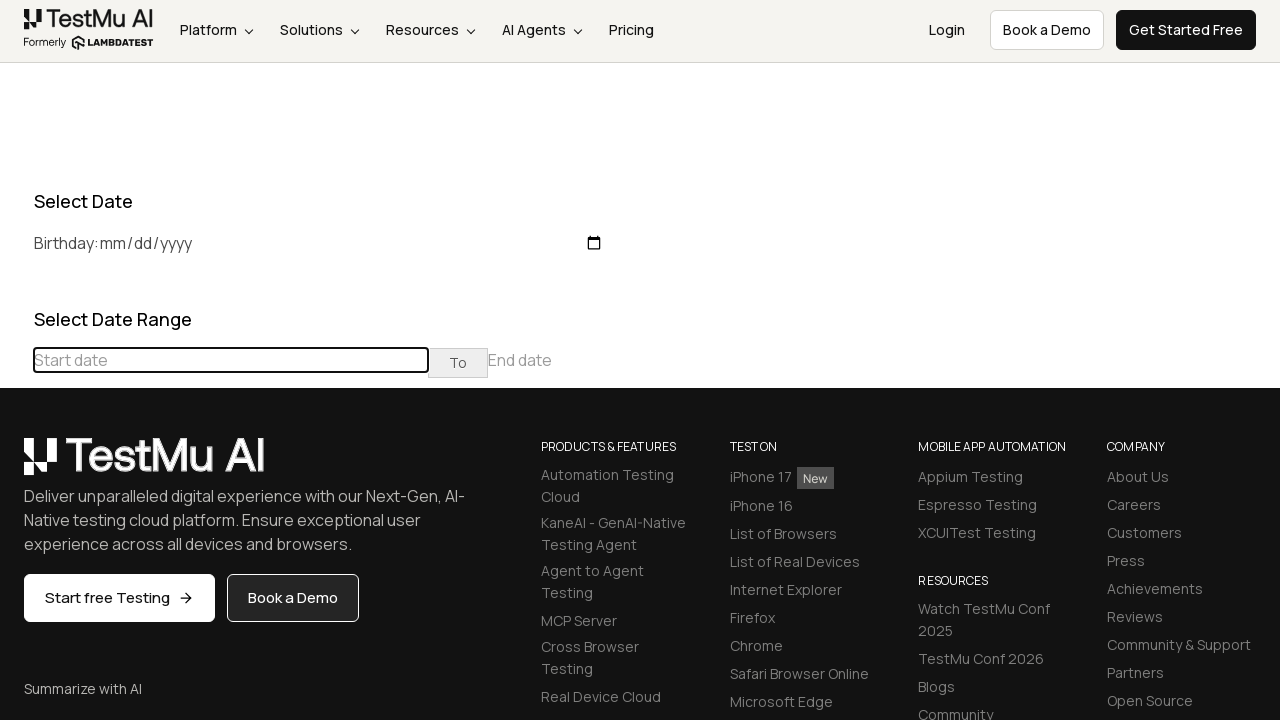

Clicked previous button to navigate towards December 2019 at (16, 465) on div[class='datepicker-days'] th[class='prev']
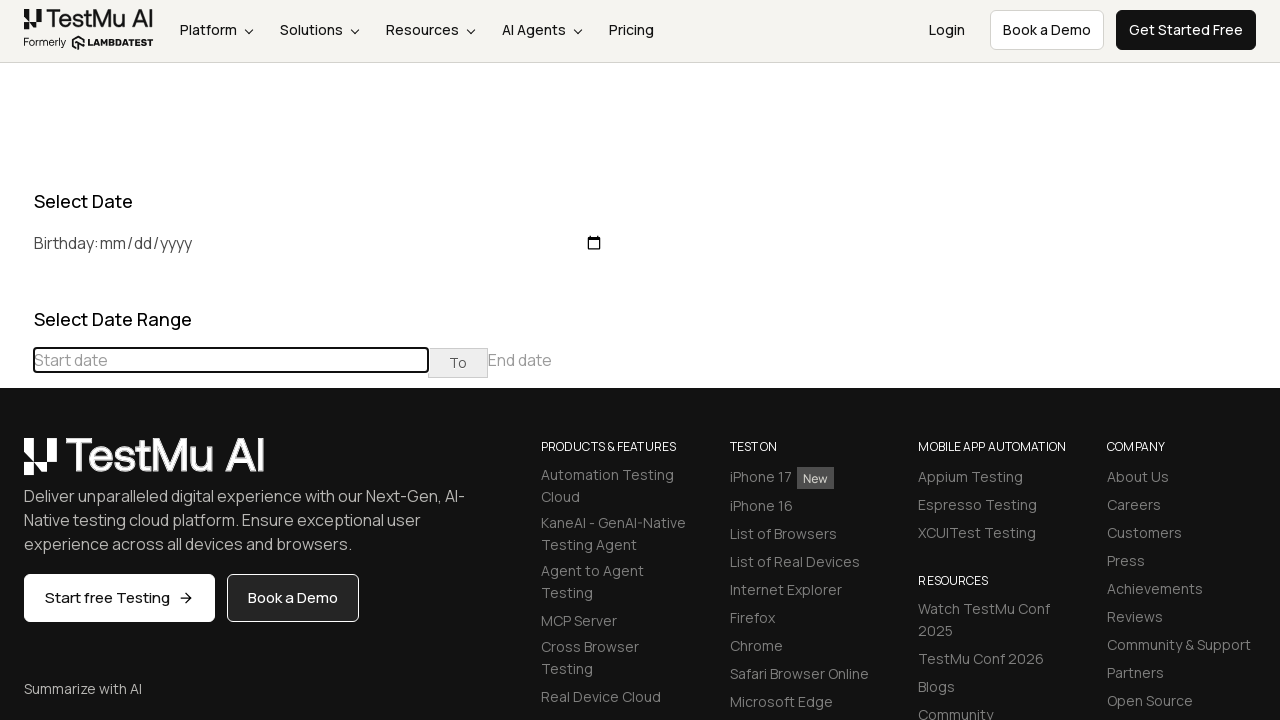

Clicked previous button to navigate towards December 2019 at (16, 465) on div[class='datepicker-days'] th[class='prev']
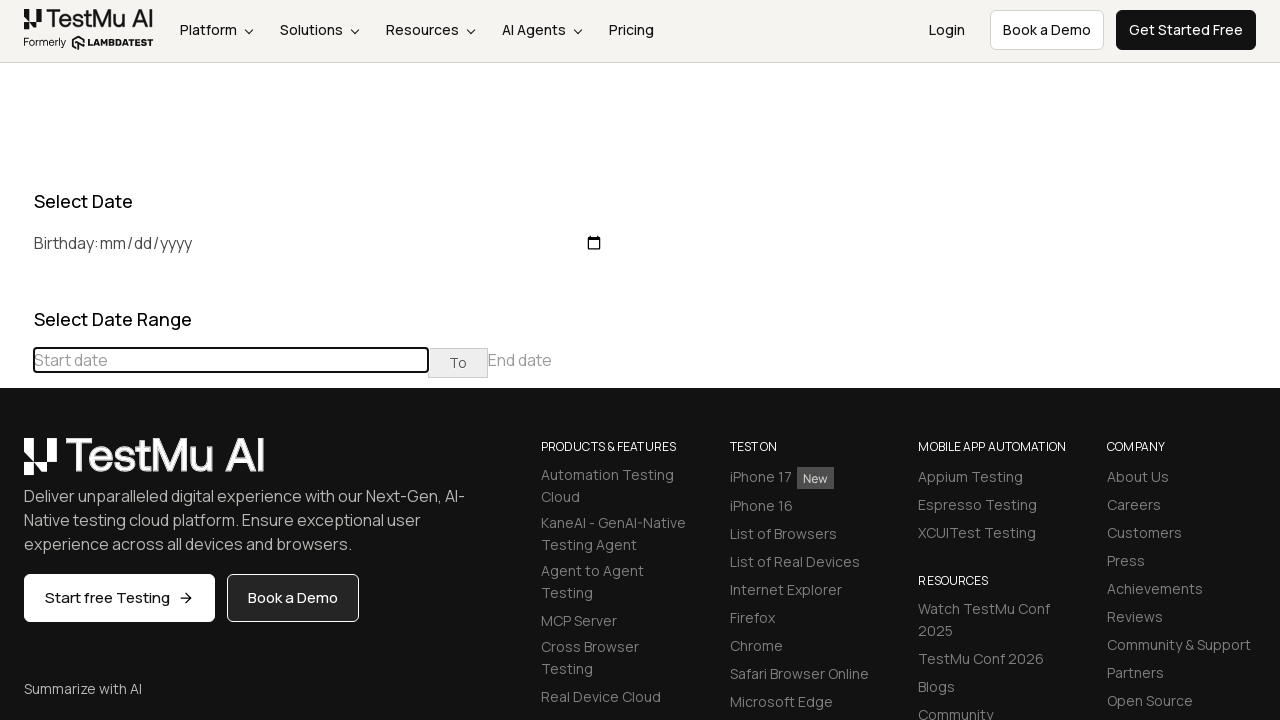

Clicked previous button to navigate towards December 2019 at (16, 465) on div[class='datepicker-days'] th[class='prev']
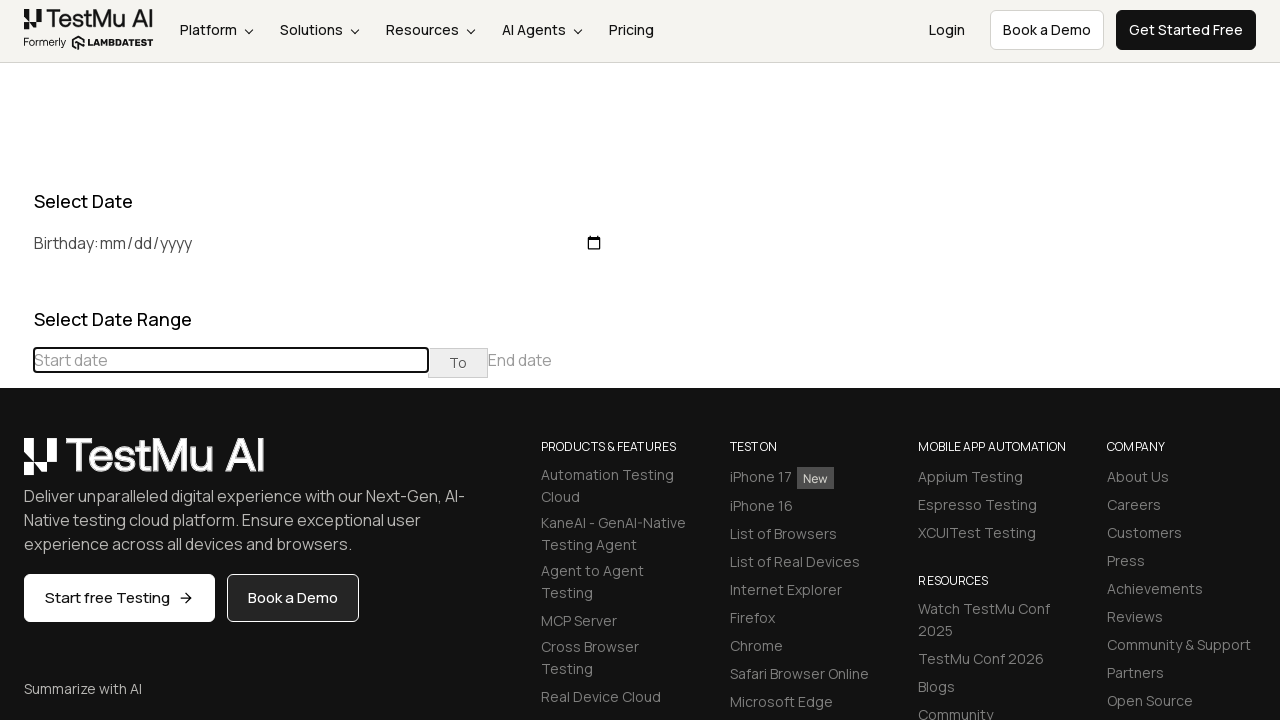

Clicked previous button to navigate towards December 2019 at (16, 465) on div[class='datepicker-days'] th[class='prev']
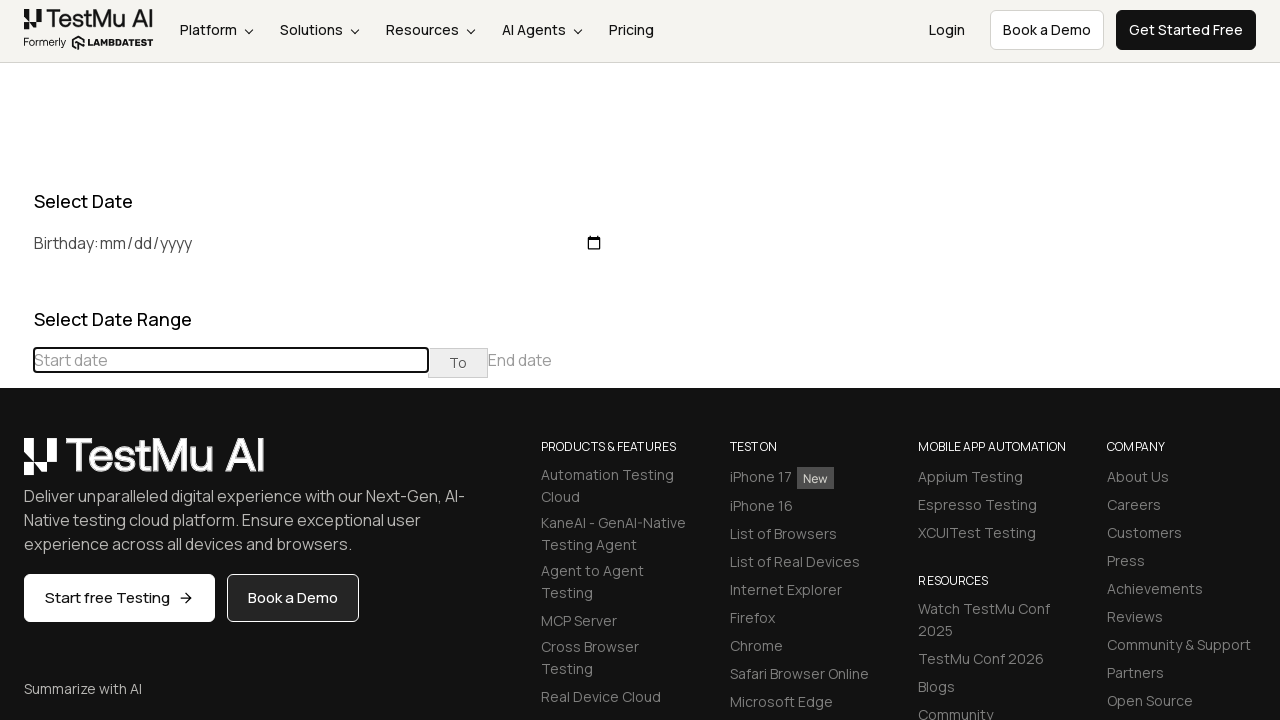

Clicked previous button to navigate towards December 2019 at (16, 465) on div[class='datepicker-days'] th[class='prev']
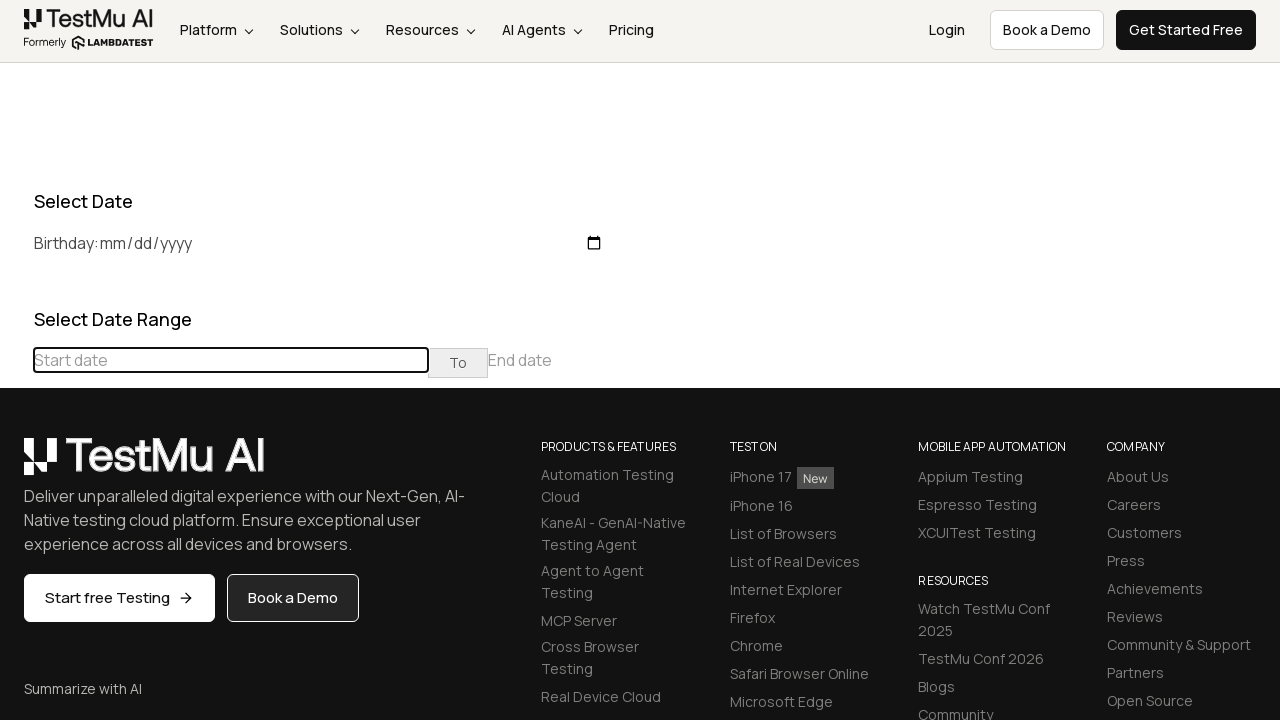

Clicked previous button to navigate towards December 2019 at (16, 465) on div[class='datepicker-days'] th[class='prev']
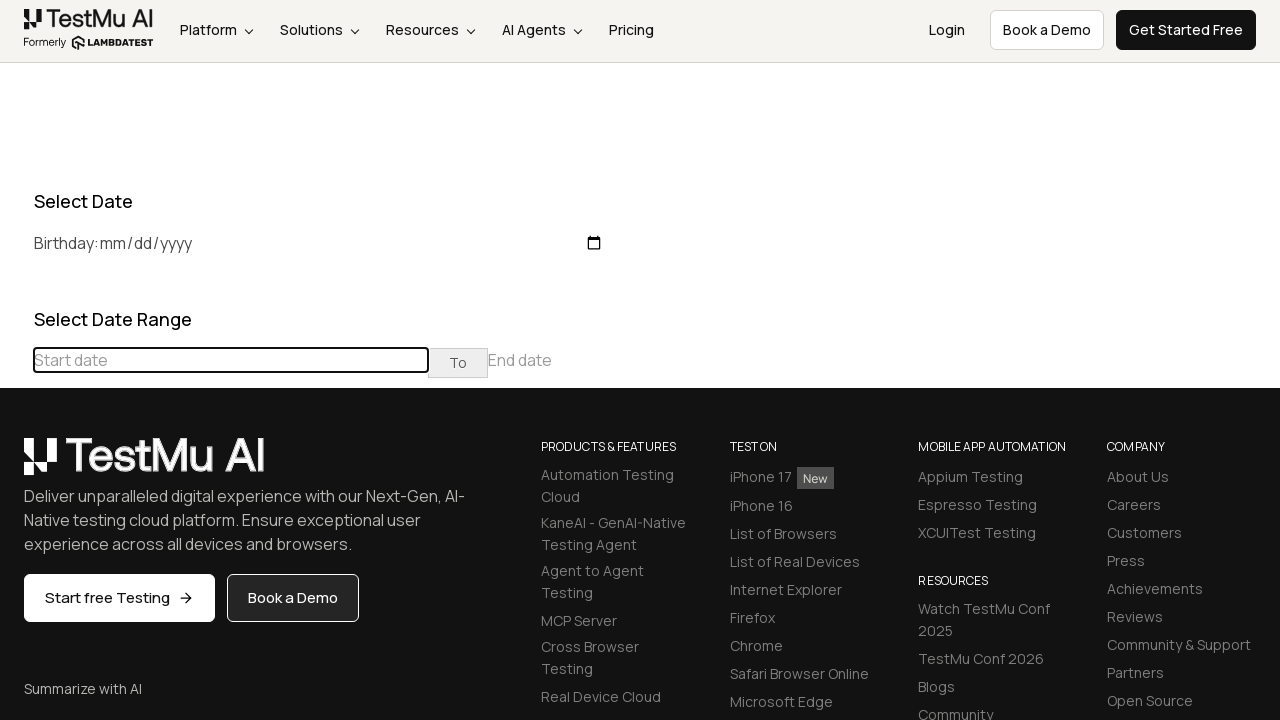

Clicked previous button to navigate towards December 2019 at (16, 465) on div[class='datepicker-days'] th[class='prev']
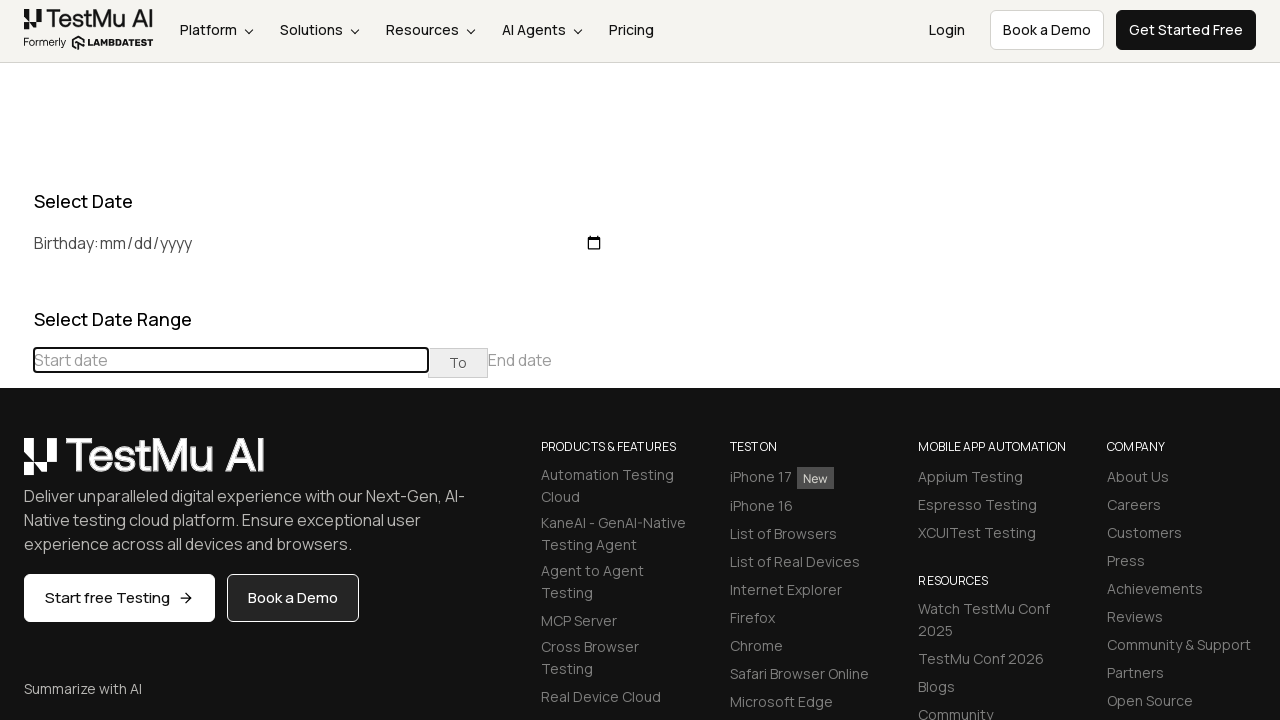

Clicked previous button to navigate towards December 2019 at (16, 465) on div[class='datepicker-days'] th[class='prev']
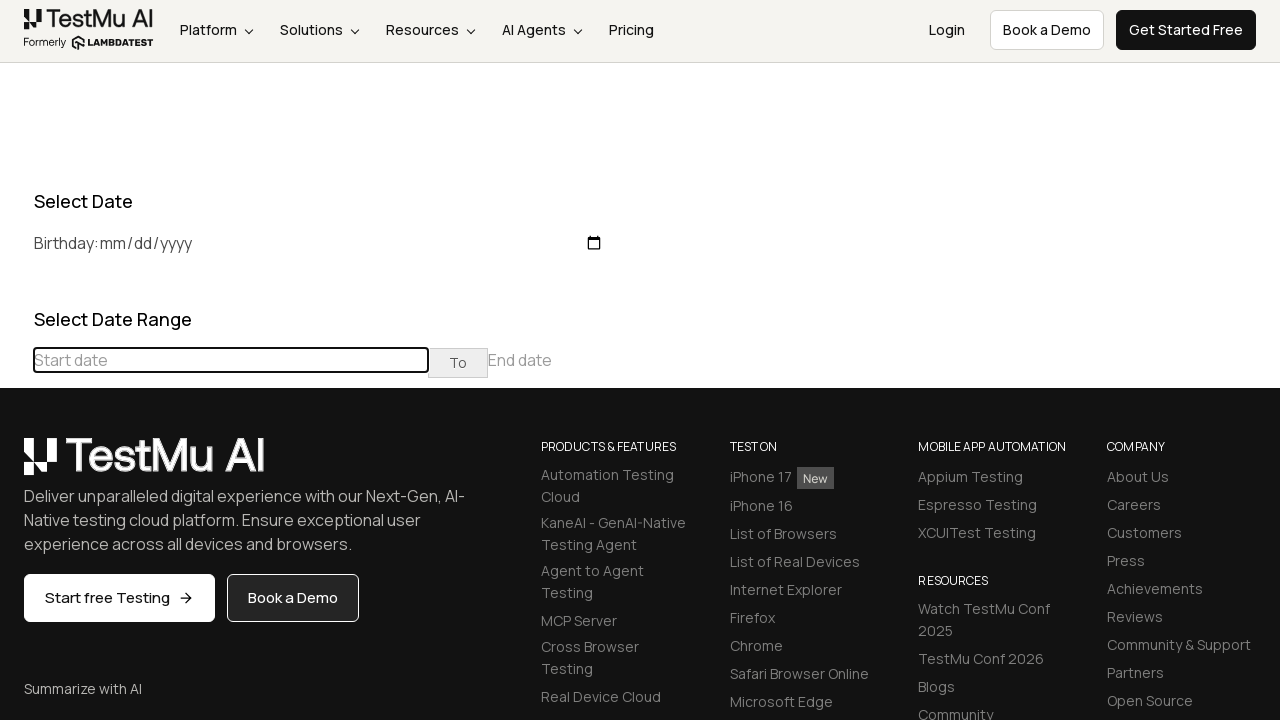

Clicked previous button to navigate towards December 2019 at (16, 465) on div[class='datepicker-days'] th[class='prev']
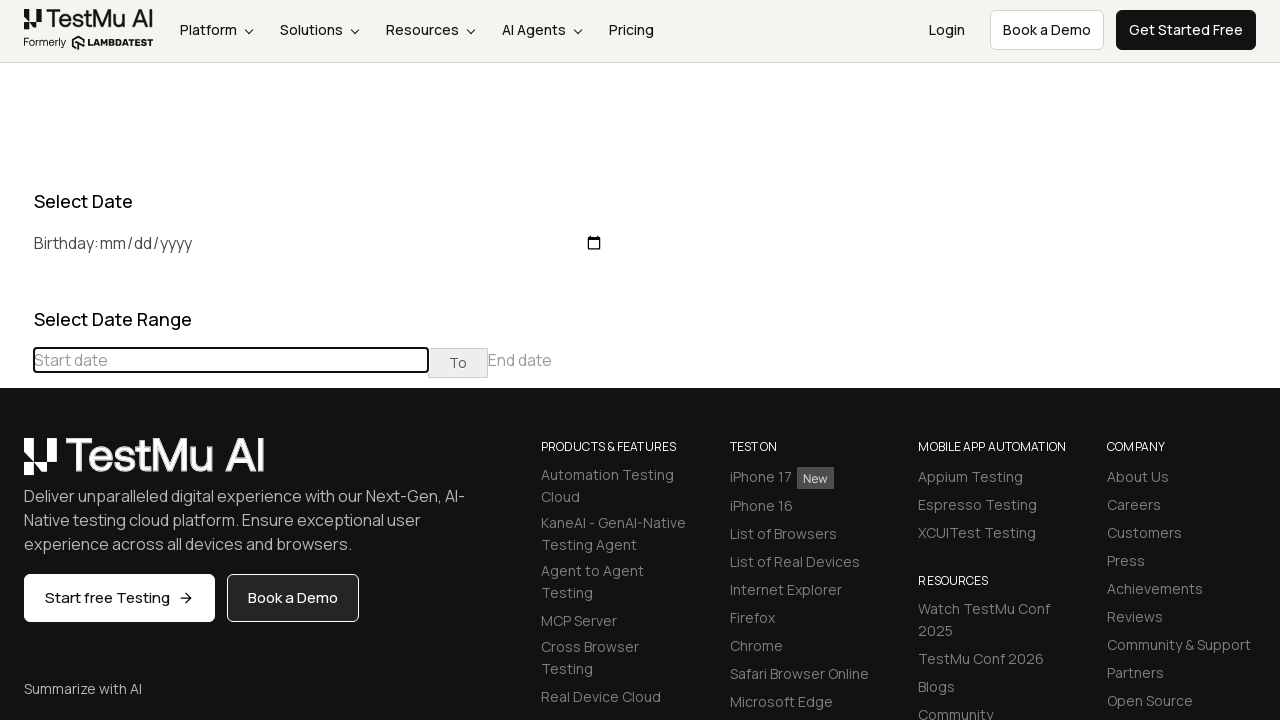

Clicked previous button to navigate towards December 2019 at (16, 465) on div[class='datepicker-days'] th[class='prev']
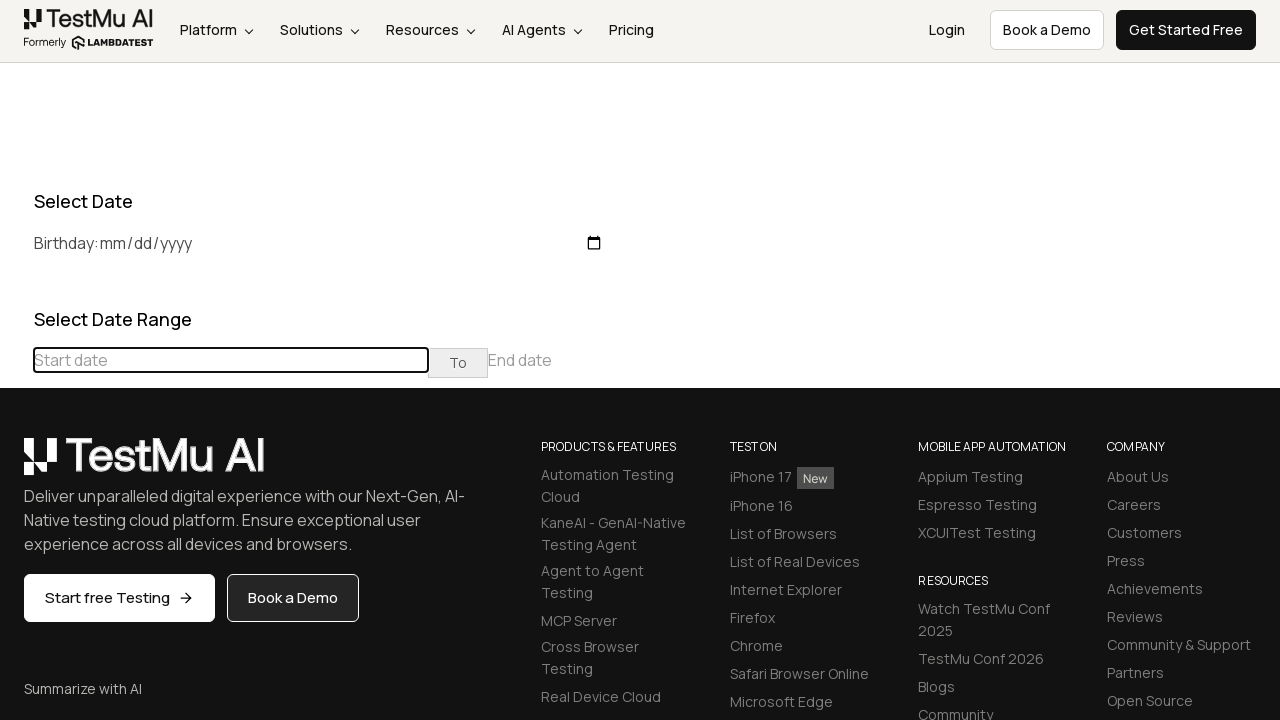

Clicked previous button to navigate towards December 2019 at (16, 465) on div[class='datepicker-days'] th[class='prev']
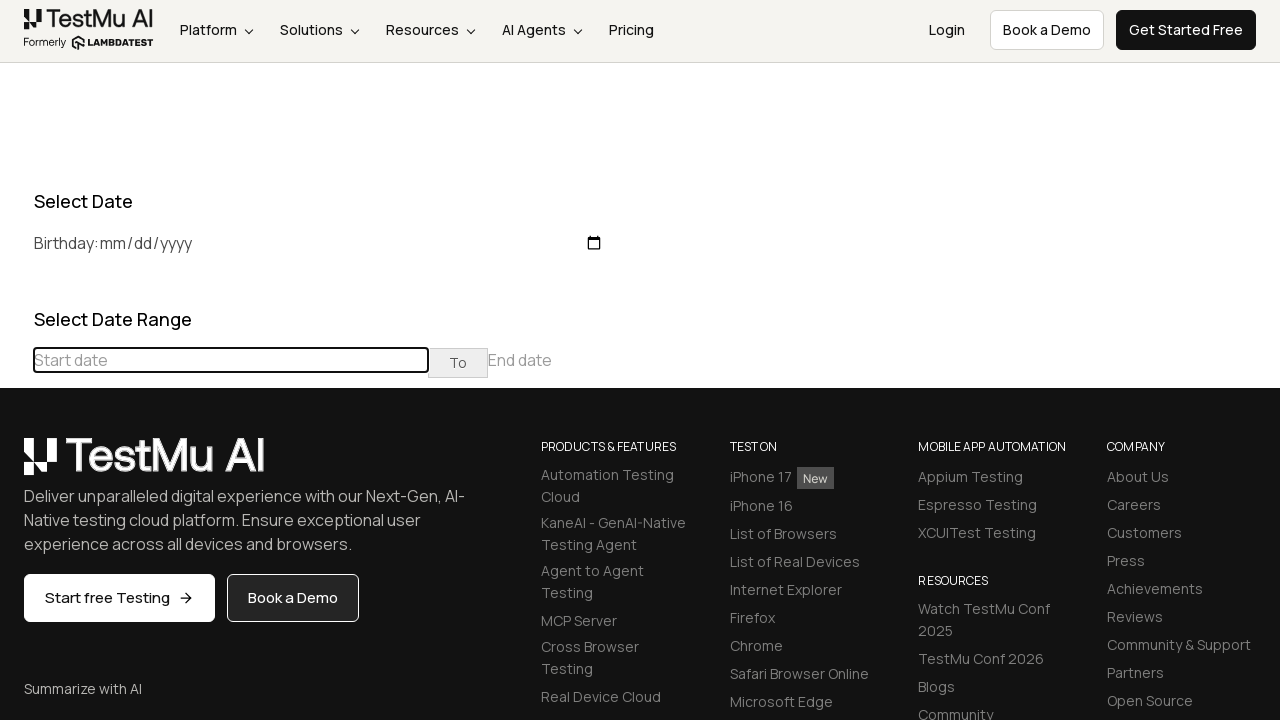

Clicked previous button to navigate towards December 2019 at (16, 465) on div[class='datepicker-days'] th[class='prev']
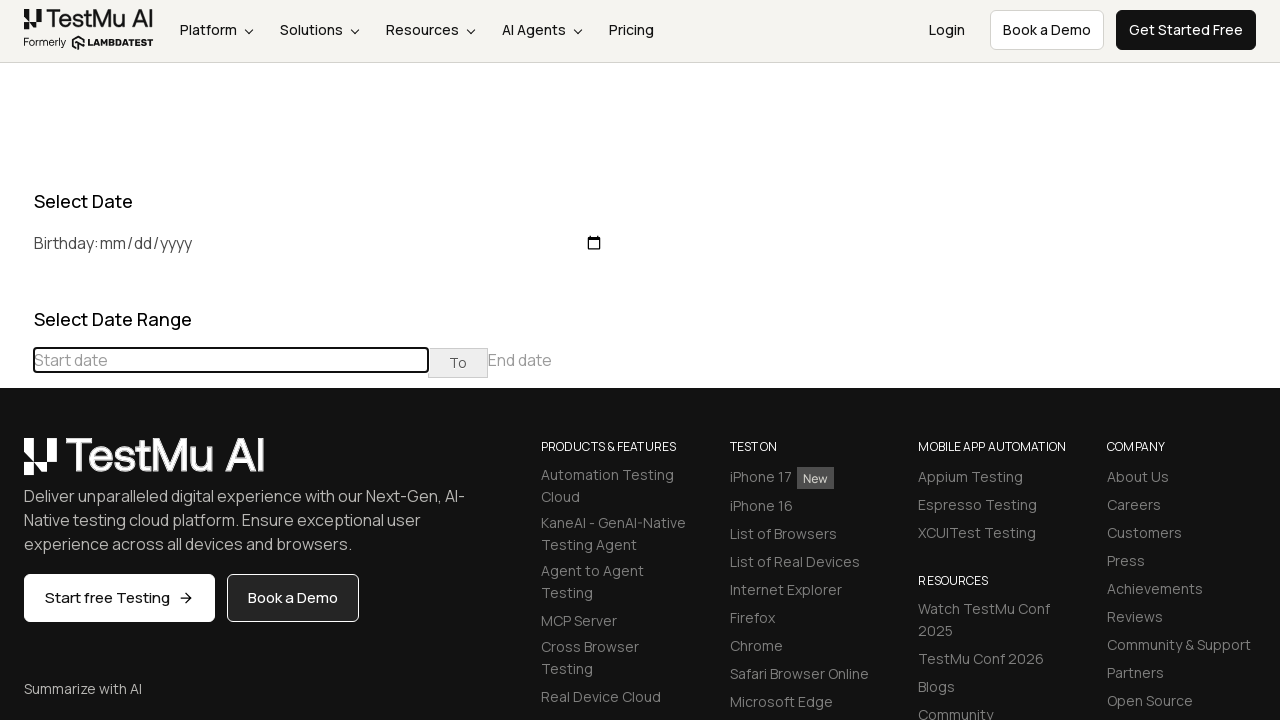

Clicked previous button to navigate towards December 2019 at (16, 465) on div[class='datepicker-days'] th[class='prev']
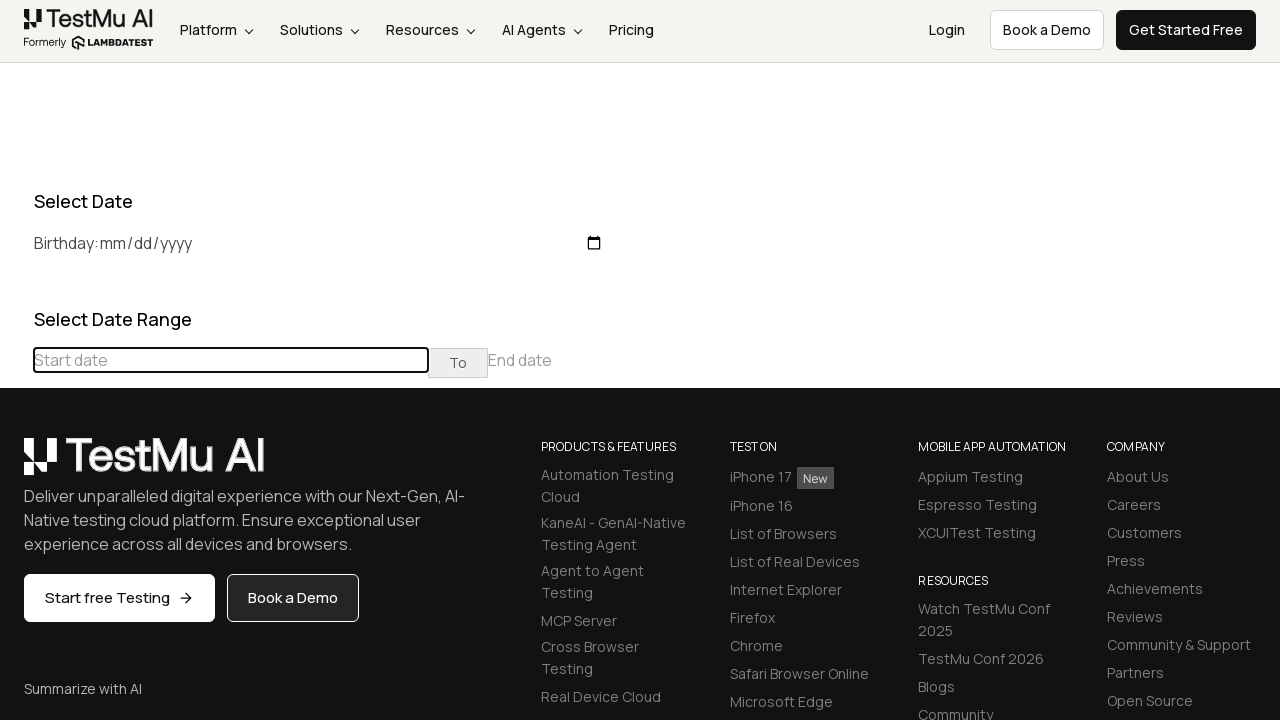

Clicked previous button to navigate towards December 2019 at (16, 465) on div[class='datepicker-days'] th[class='prev']
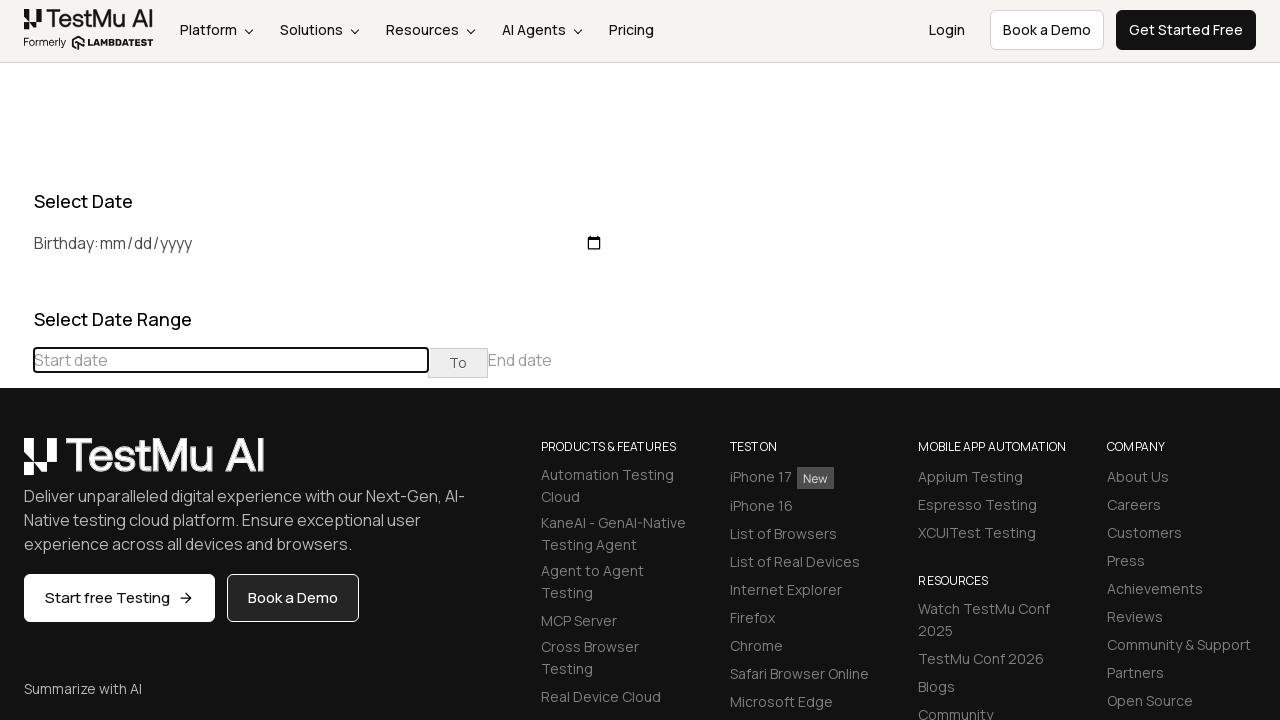

Clicked previous button to navigate towards December 2019 at (16, 465) on div[class='datepicker-days'] th[class='prev']
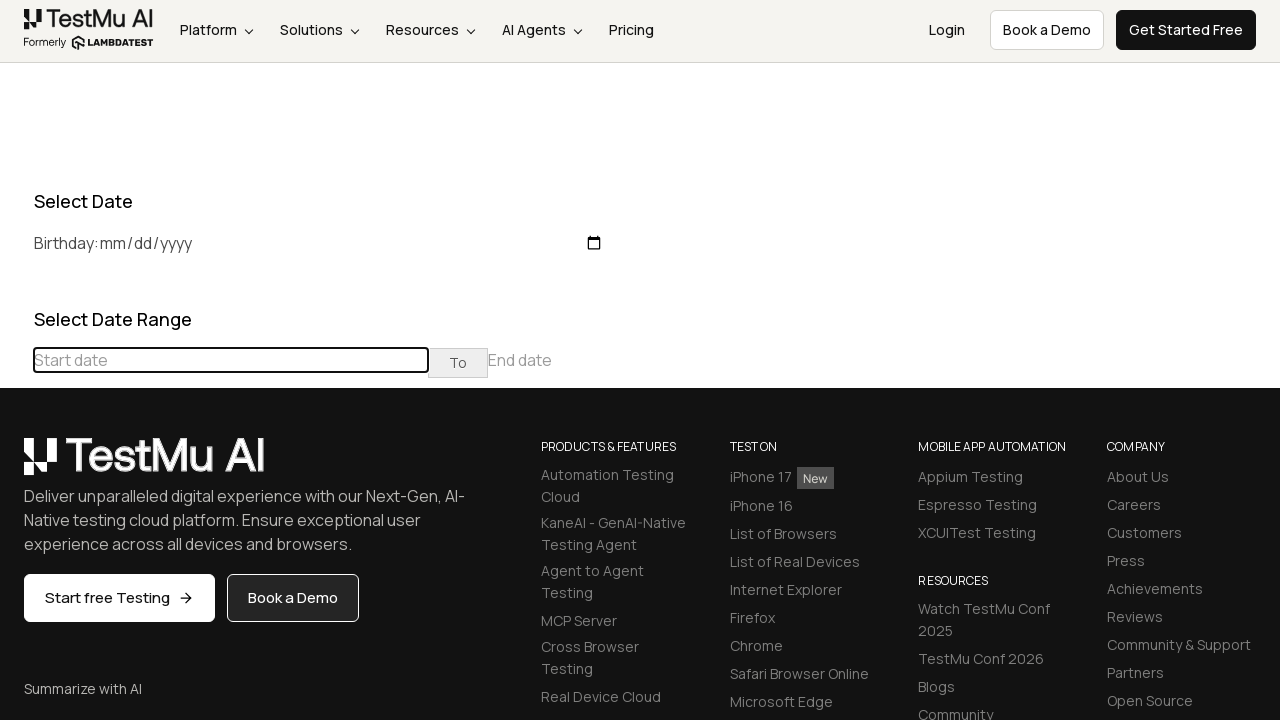

Clicked previous button to navigate towards December 2019 at (16, 465) on div[class='datepicker-days'] th[class='prev']
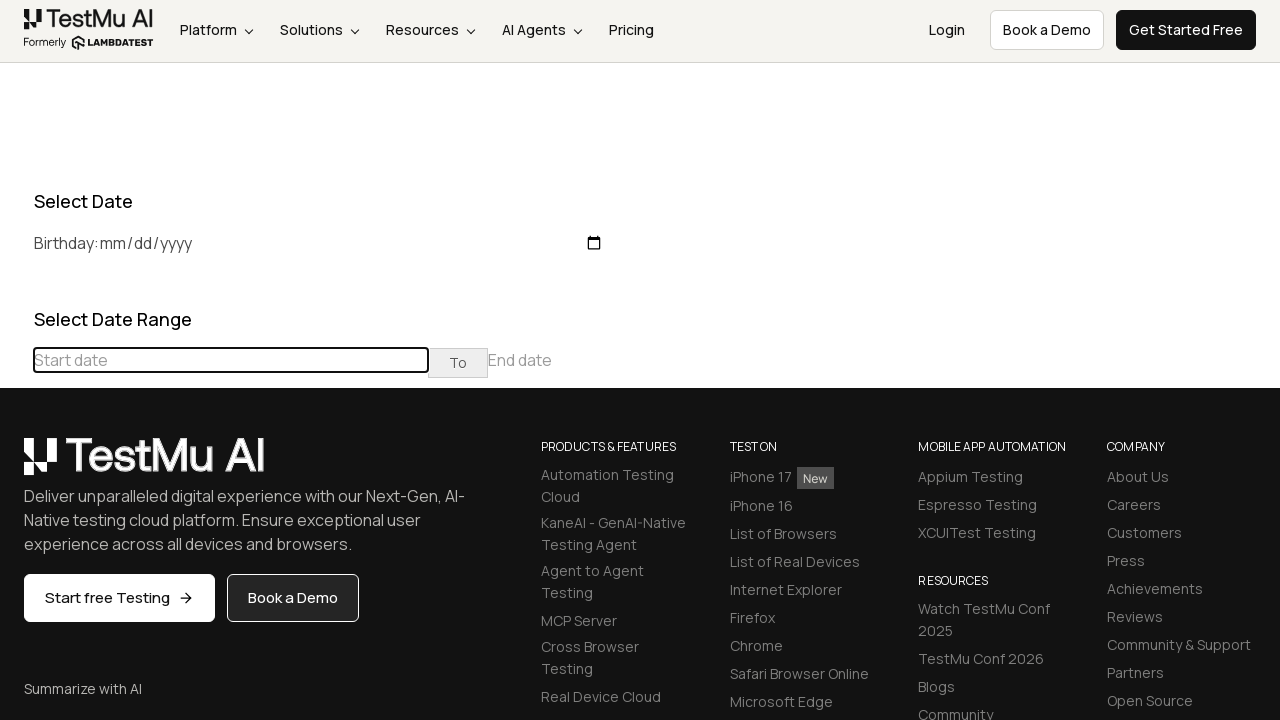

Clicked previous button to navigate towards December 2019 at (16, 465) on div[class='datepicker-days'] th[class='prev']
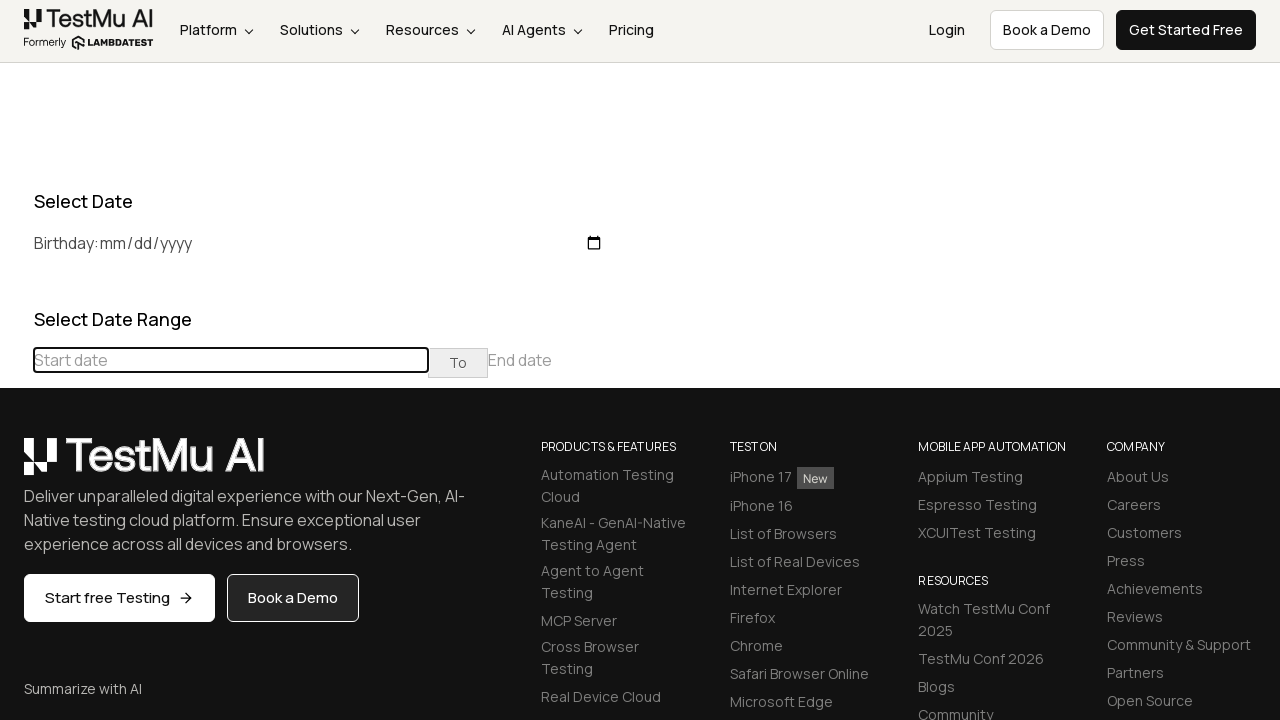

Clicked previous button to navigate towards December 2019 at (16, 465) on div[class='datepicker-days'] th[class='prev']
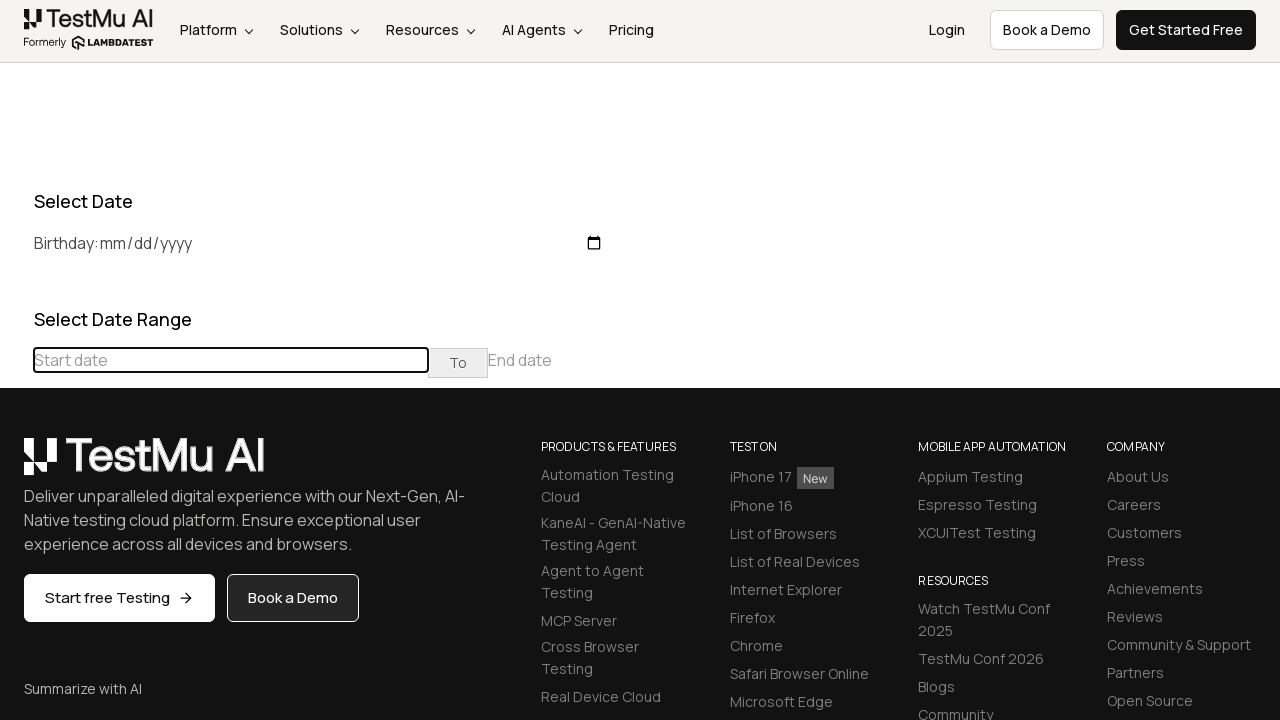

Clicked previous button to navigate towards December 2019 at (16, 465) on div[class='datepicker-days'] th[class='prev']
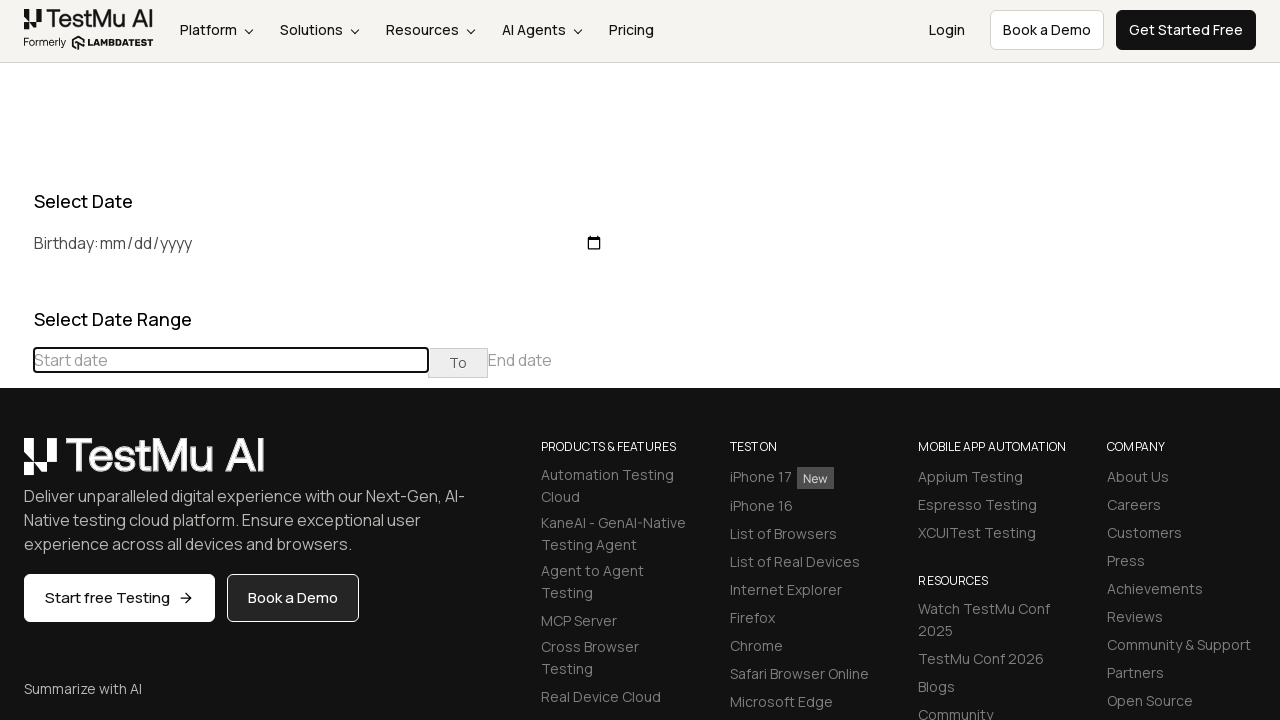

Clicked previous button to navigate towards December 2019 at (16, 465) on div[class='datepicker-days'] th[class='prev']
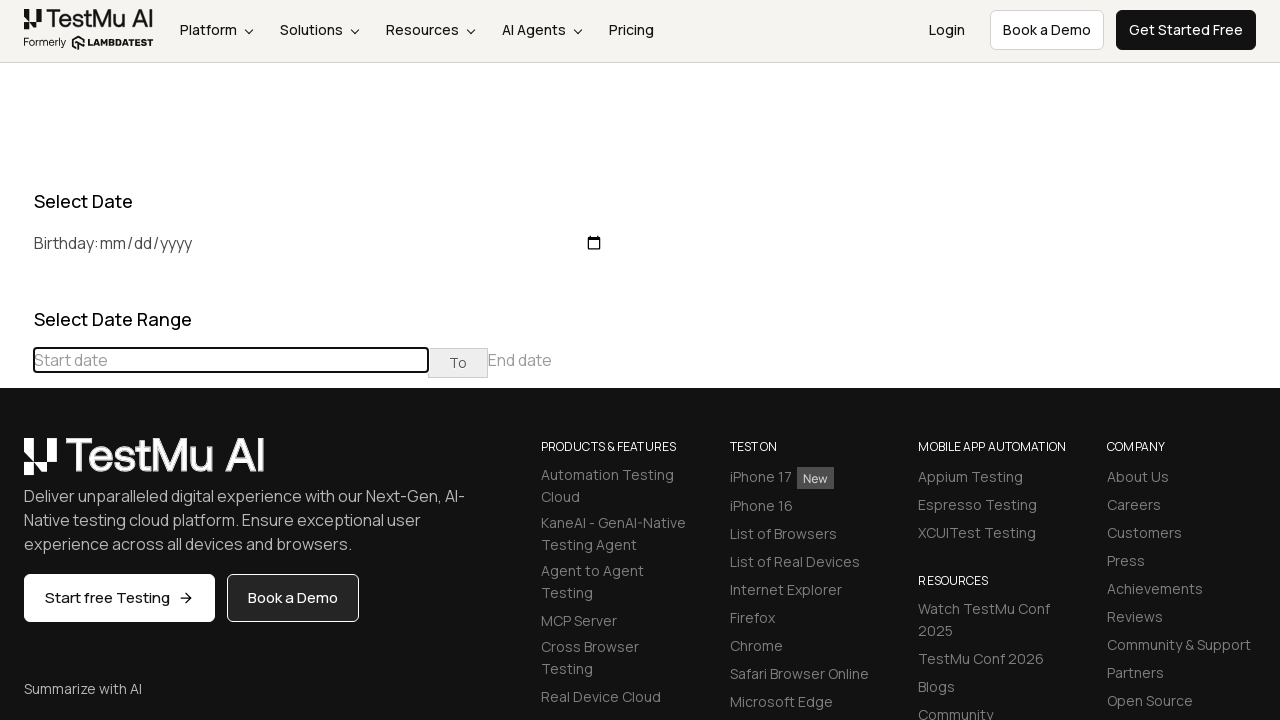

Clicked previous button to navigate towards December 2019 at (16, 465) on div[class='datepicker-days'] th[class='prev']
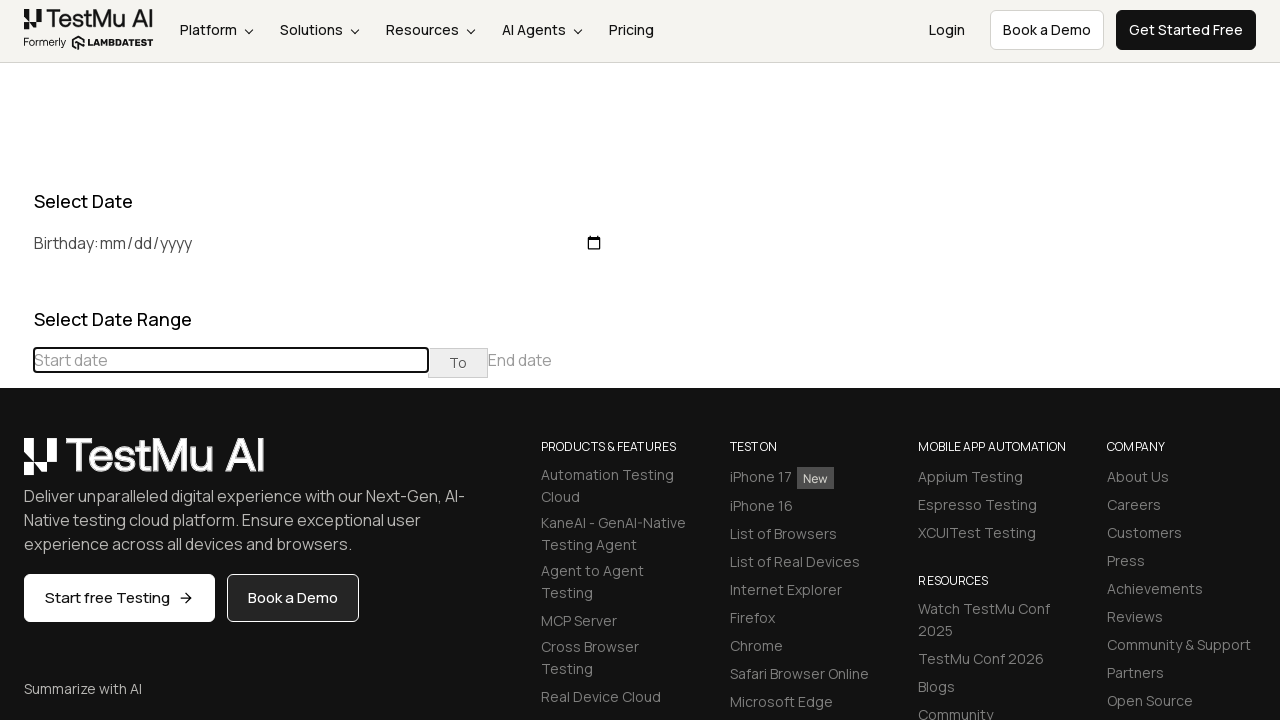

Clicked previous button to navigate towards December 2019 at (16, 465) on div[class='datepicker-days'] th[class='prev']
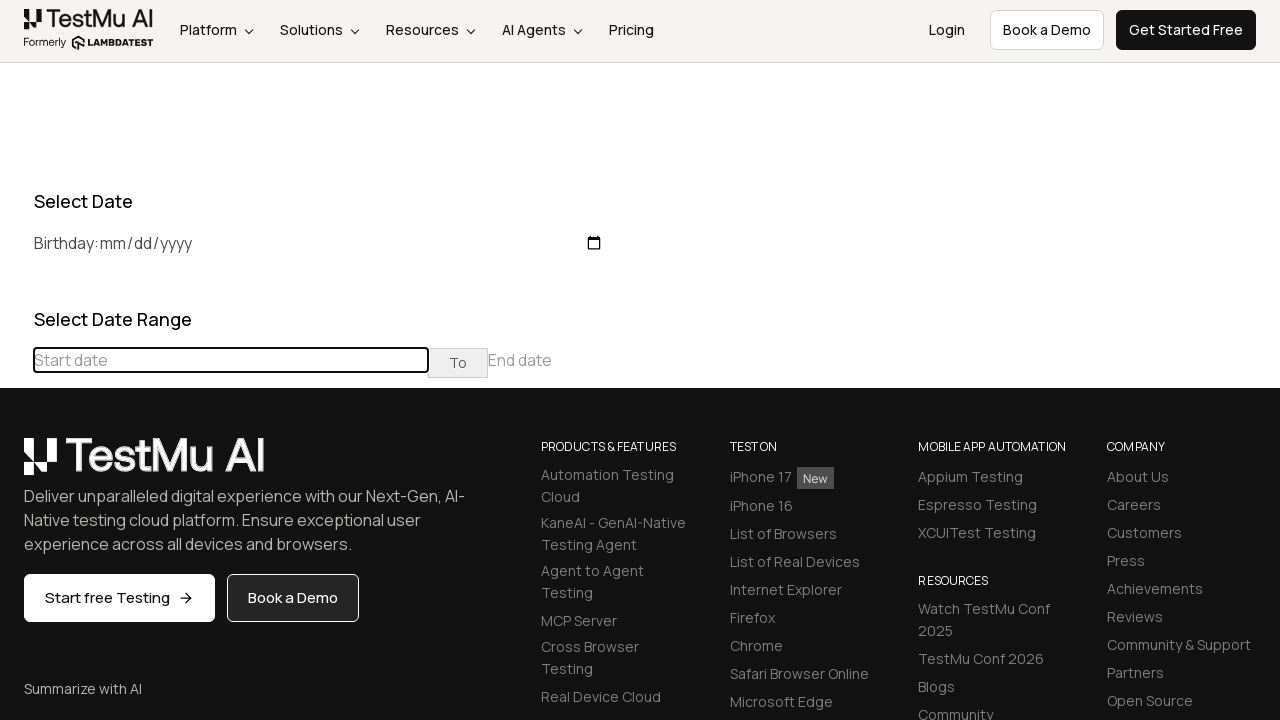

Clicked previous button to navigate towards December 2019 at (16, 465) on div[class='datepicker-days'] th[class='prev']
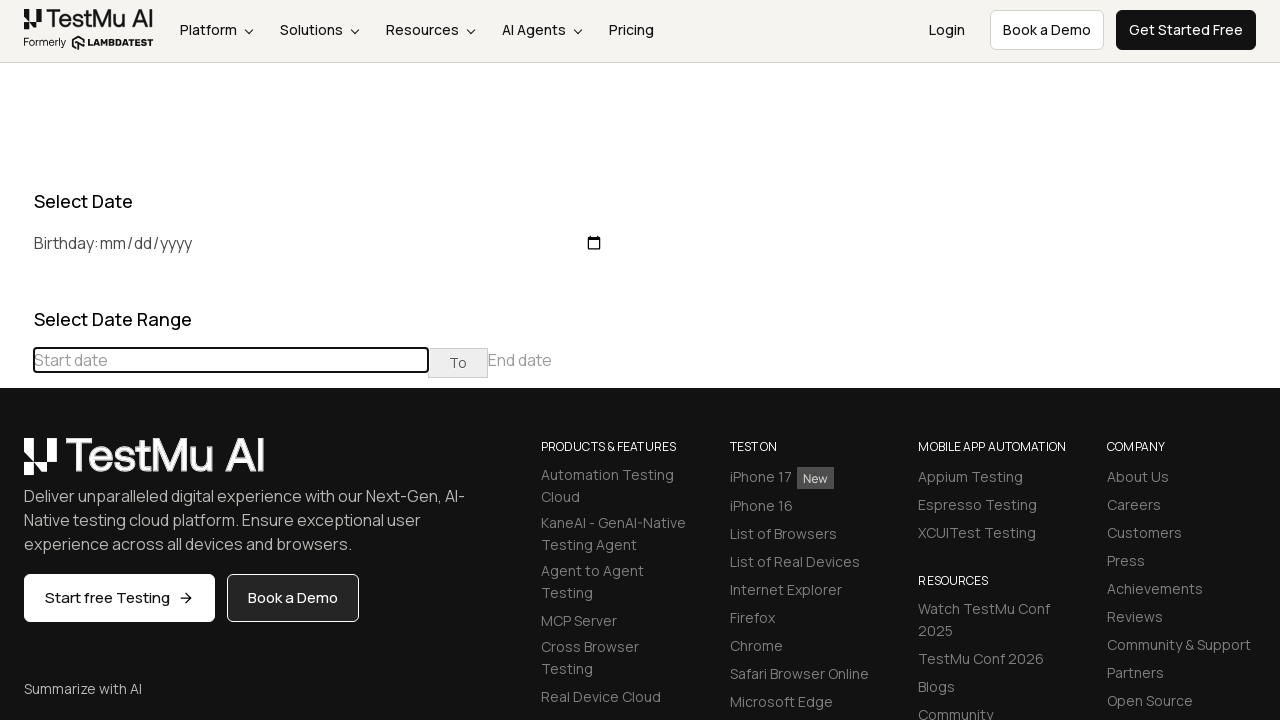

Clicked previous button to navigate towards December 2019 at (16, 465) on div[class='datepicker-days'] th[class='prev']
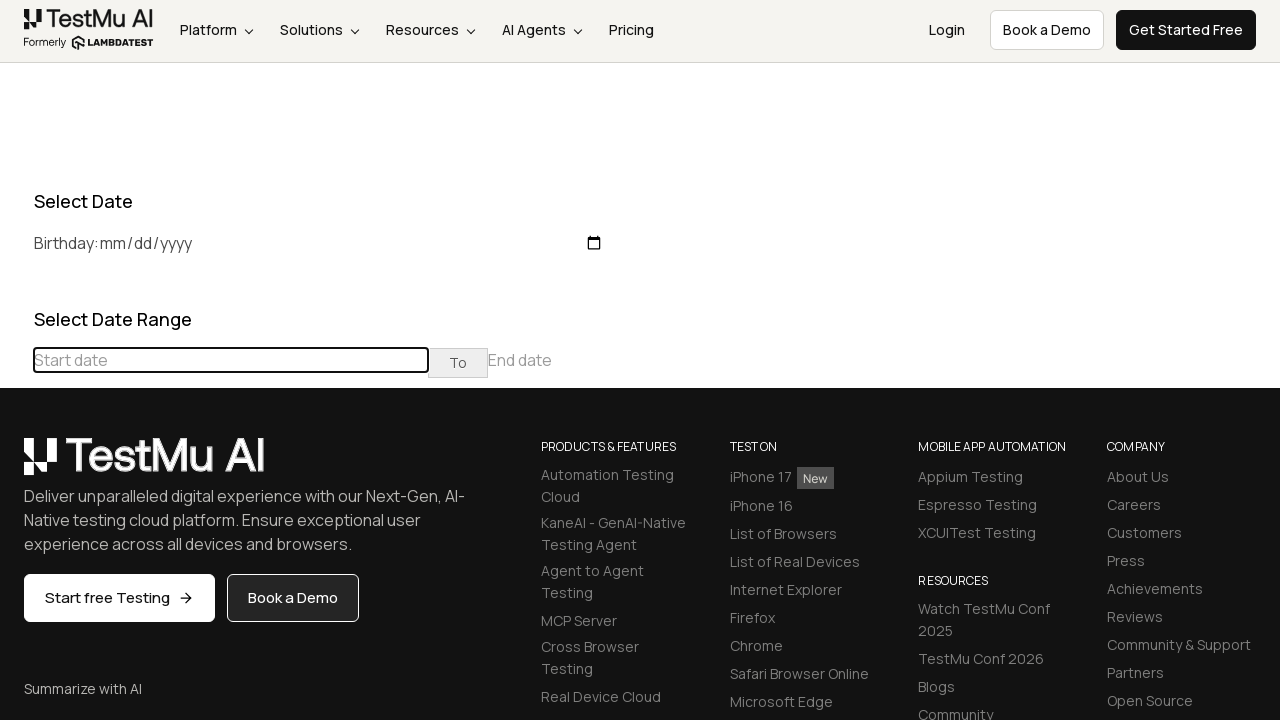

Clicked previous button to navigate towards December 2019 at (16, 465) on div[class='datepicker-days'] th[class='prev']
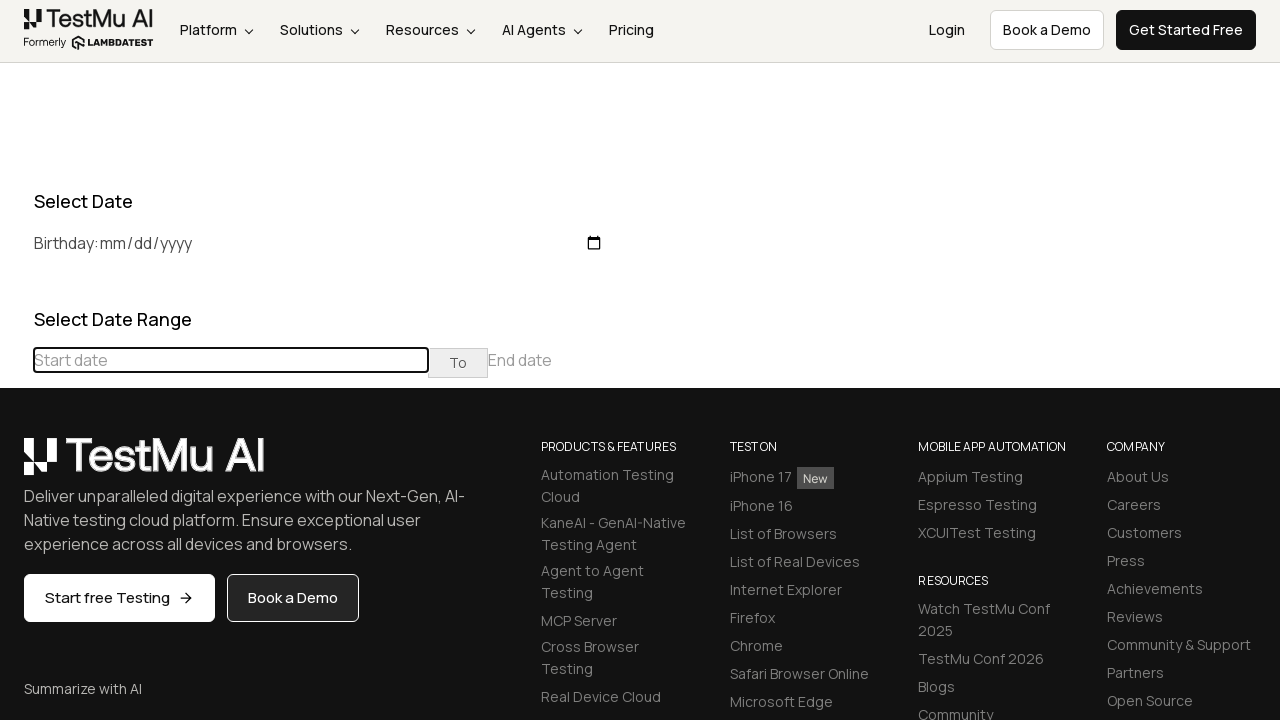

Clicked previous button to navigate towards December 2019 at (16, 465) on div[class='datepicker-days'] th[class='prev']
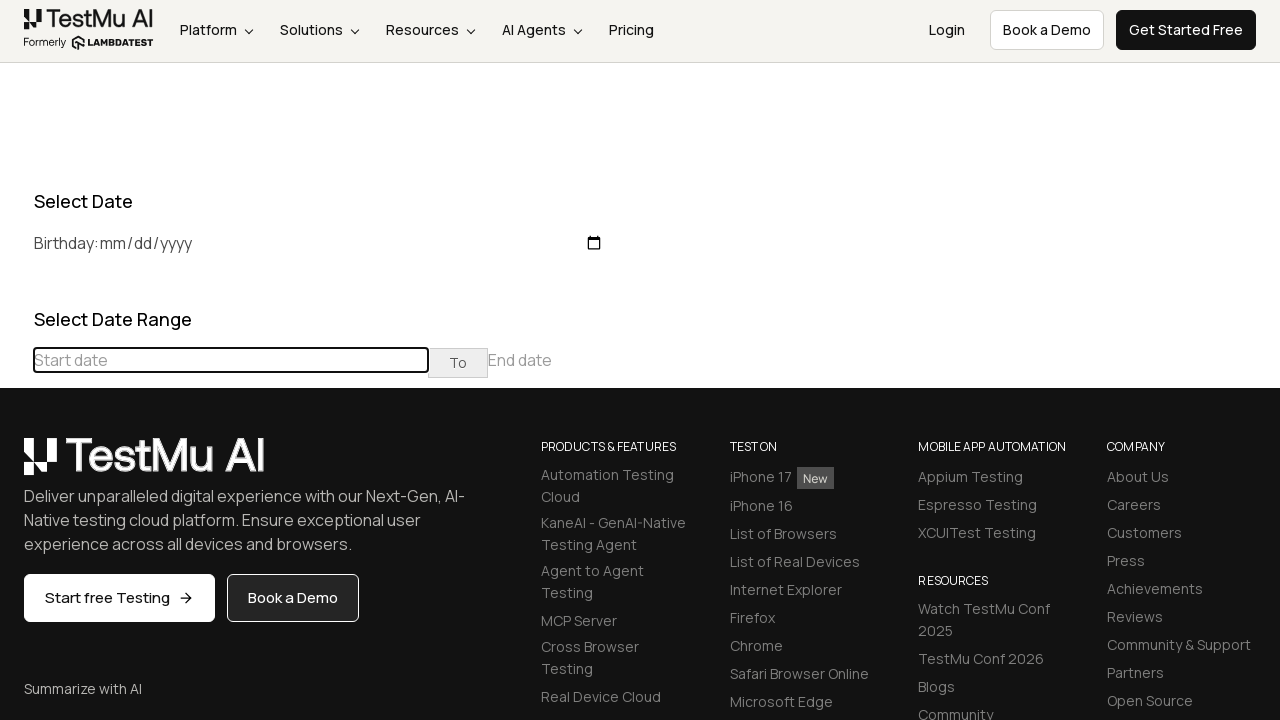

Clicked previous button to navigate towards December 2019 at (16, 465) on div[class='datepicker-days'] th[class='prev']
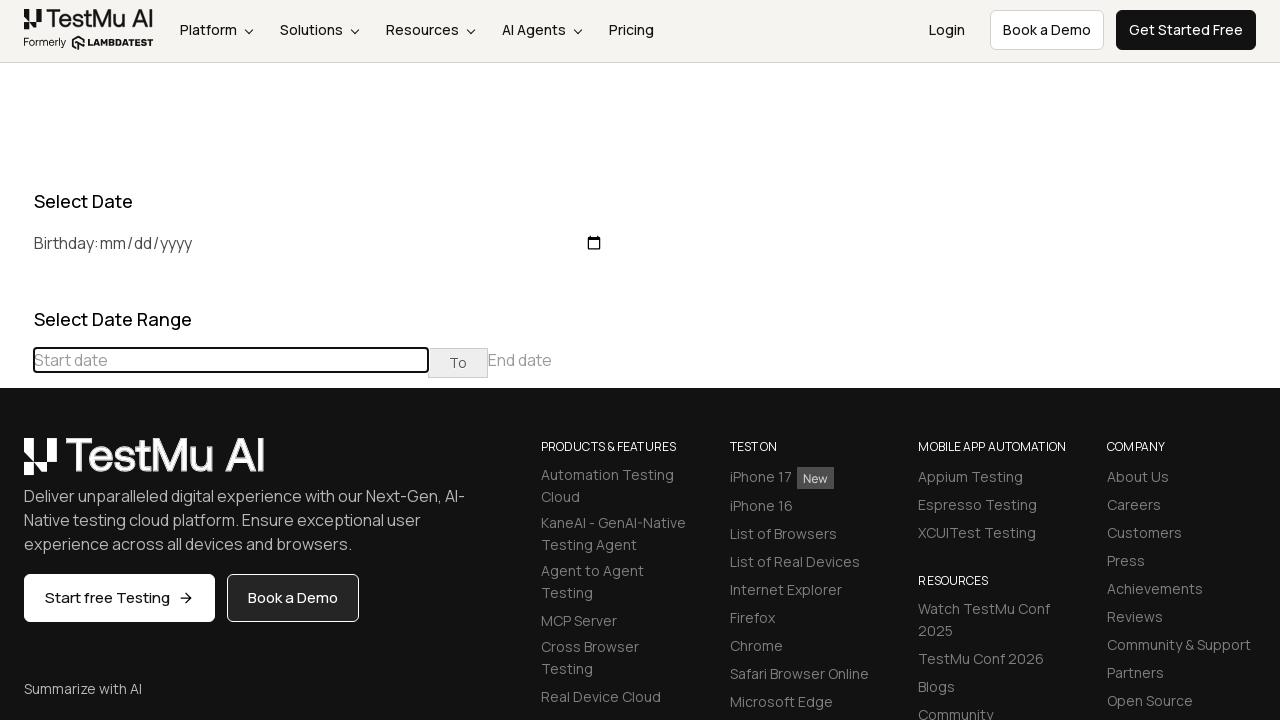

Clicked previous button to navigate towards December 2019 at (16, 465) on div[class='datepicker-days'] th[class='prev']
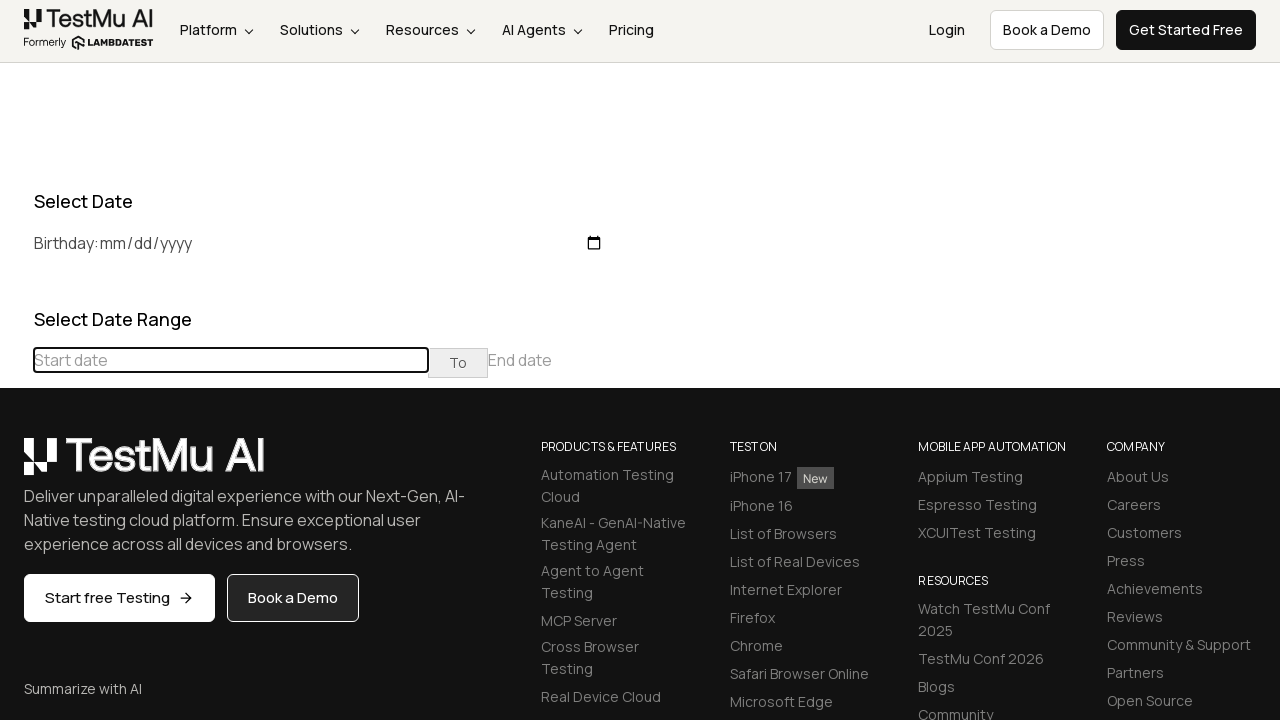

Clicked previous button to navigate towards December 2019 at (16, 465) on div[class='datepicker-days'] th[class='prev']
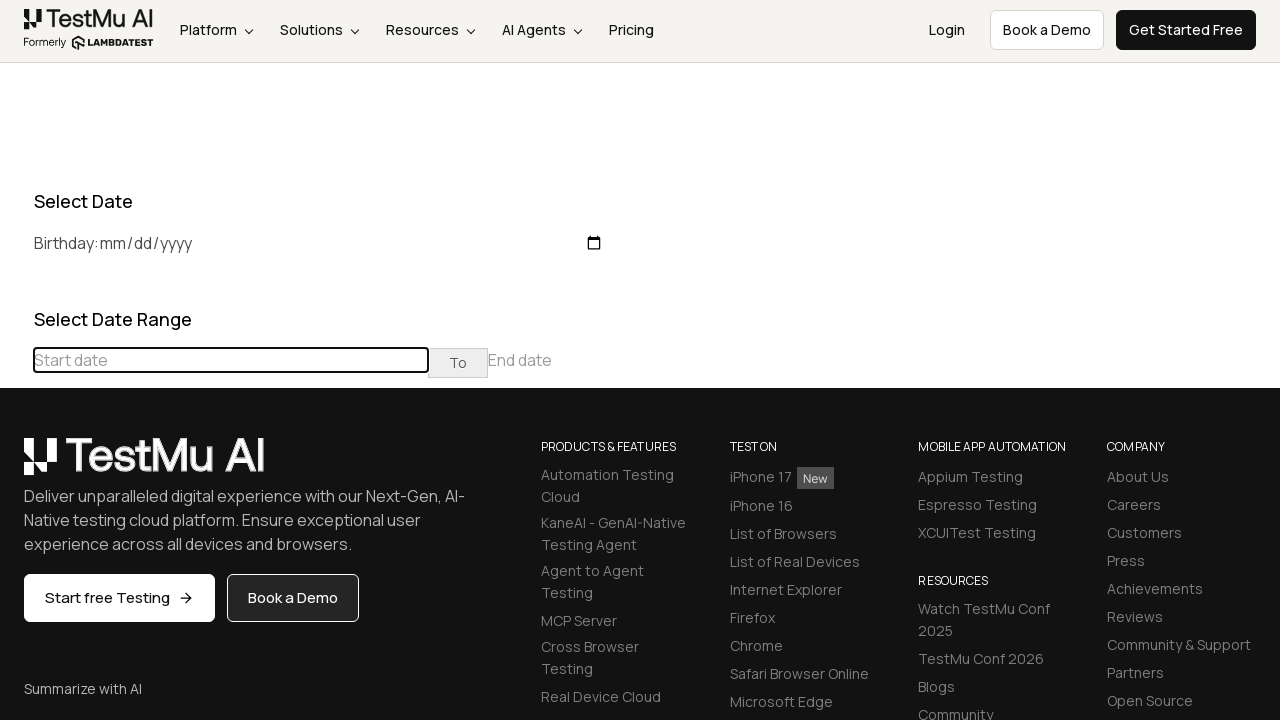

Clicked previous button to navigate towards December 2019 at (16, 465) on div[class='datepicker-days'] th[class='prev']
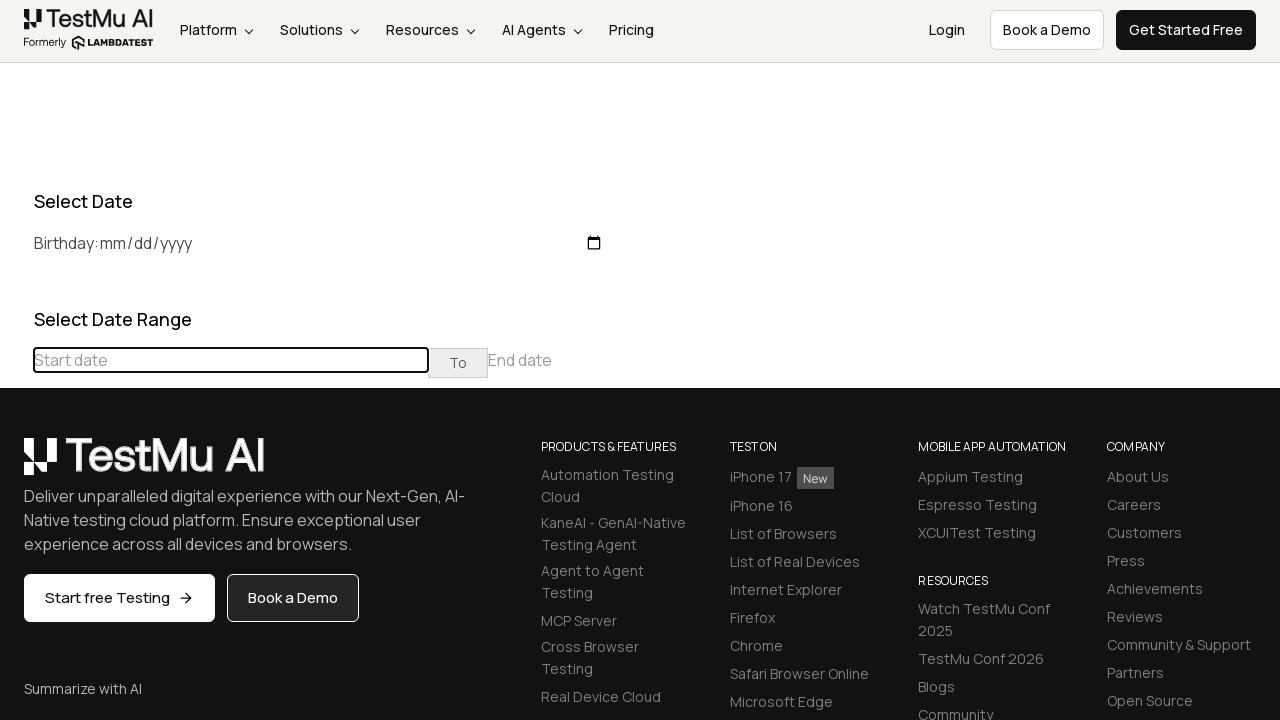

Clicked previous button to navigate towards December 2019 at (16, 465) on div[class='datepicker-days'] th[class='prev']
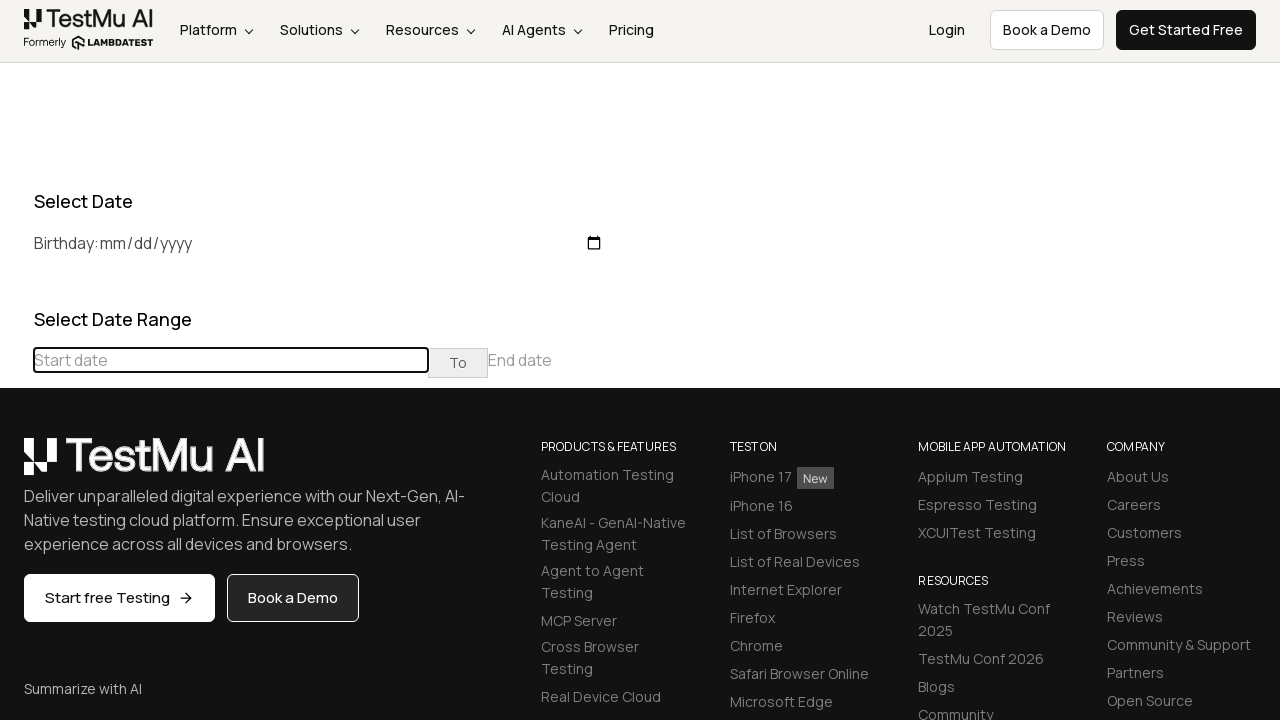

Clicked previous button to navigate towards December 2019 at (16, 465) on div[class='datepicker-days'] th[class='prev']
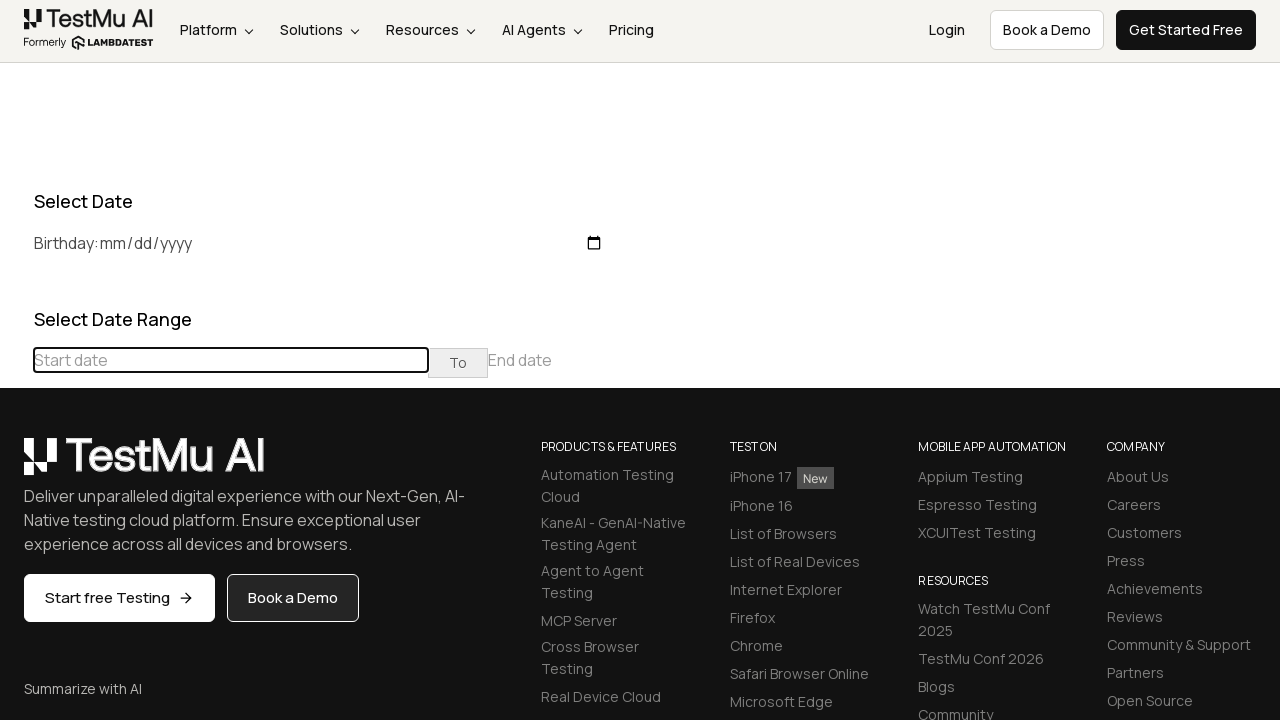

Clicked previous button to navigate towards December 2019 at (16, 465) on div[class='datepicker-days'] th[class='prev']
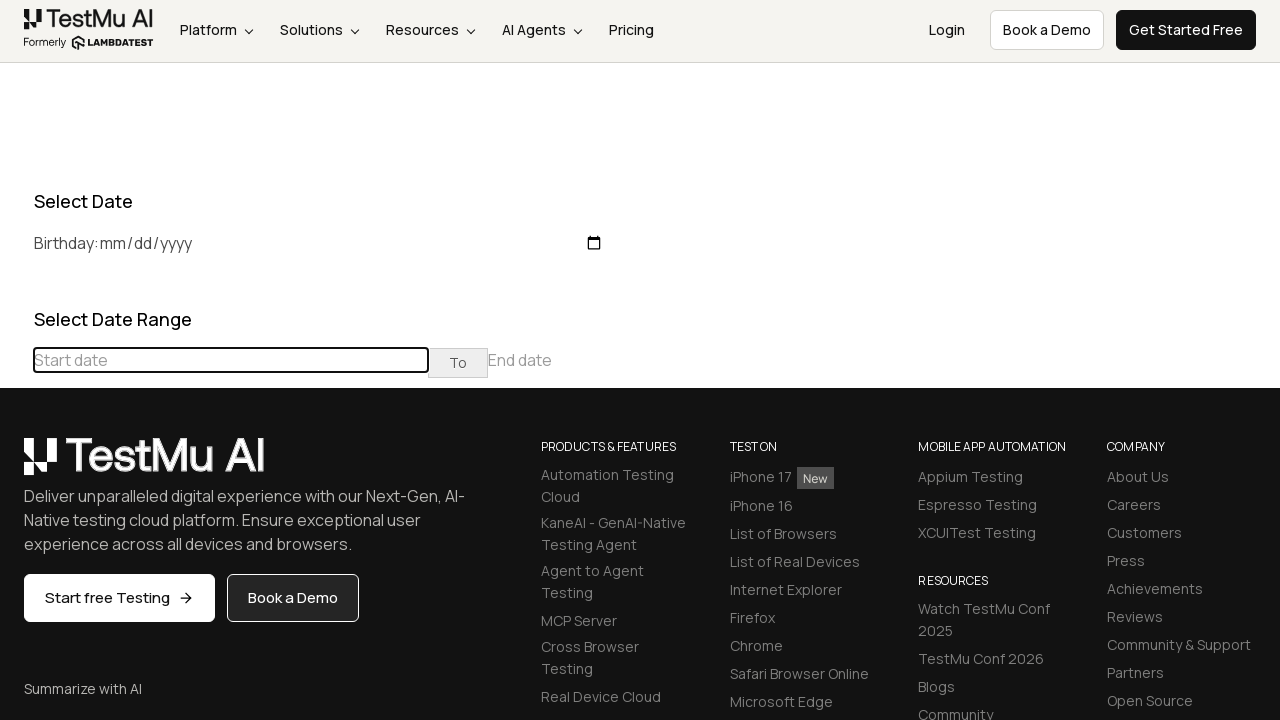

Clicked previous button to navigate towards December 2019 at (16, 465) on div[class='datepicker-days'] th[class='prev']
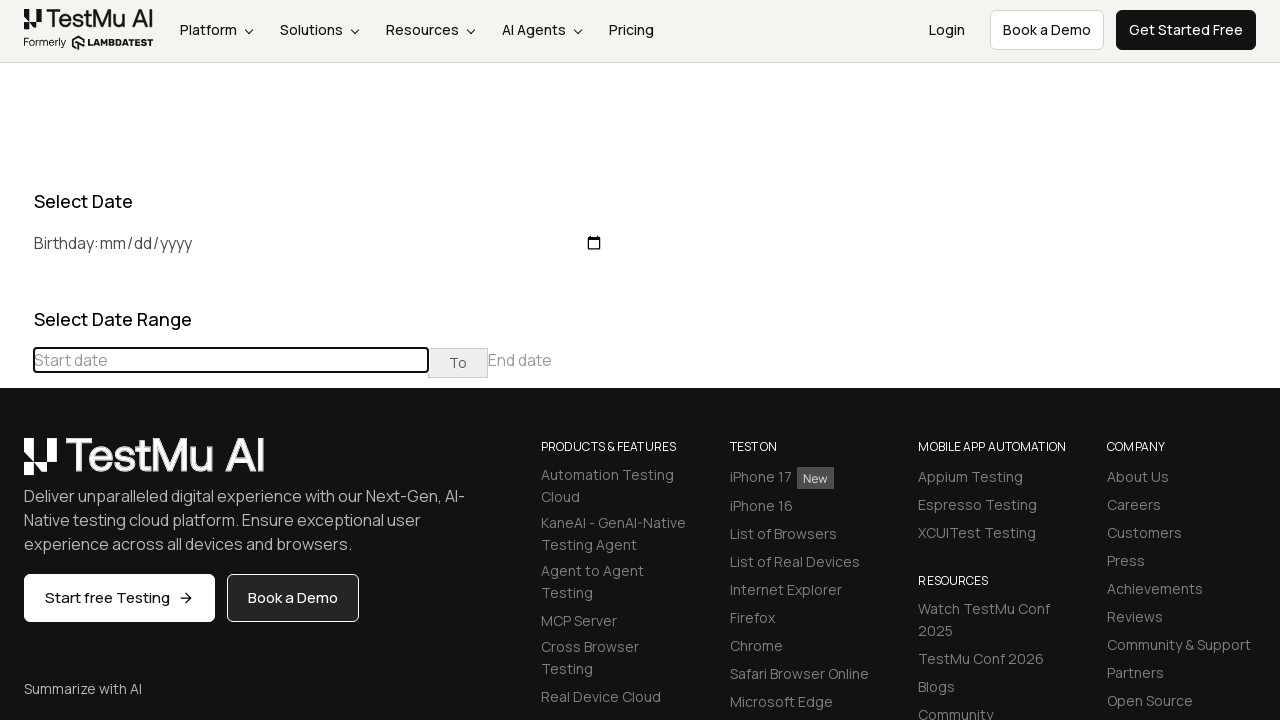

Clicked previous button to navigate towards December 2019 at (16, 465) on div[class='datepicker-days'] th[class='prev']
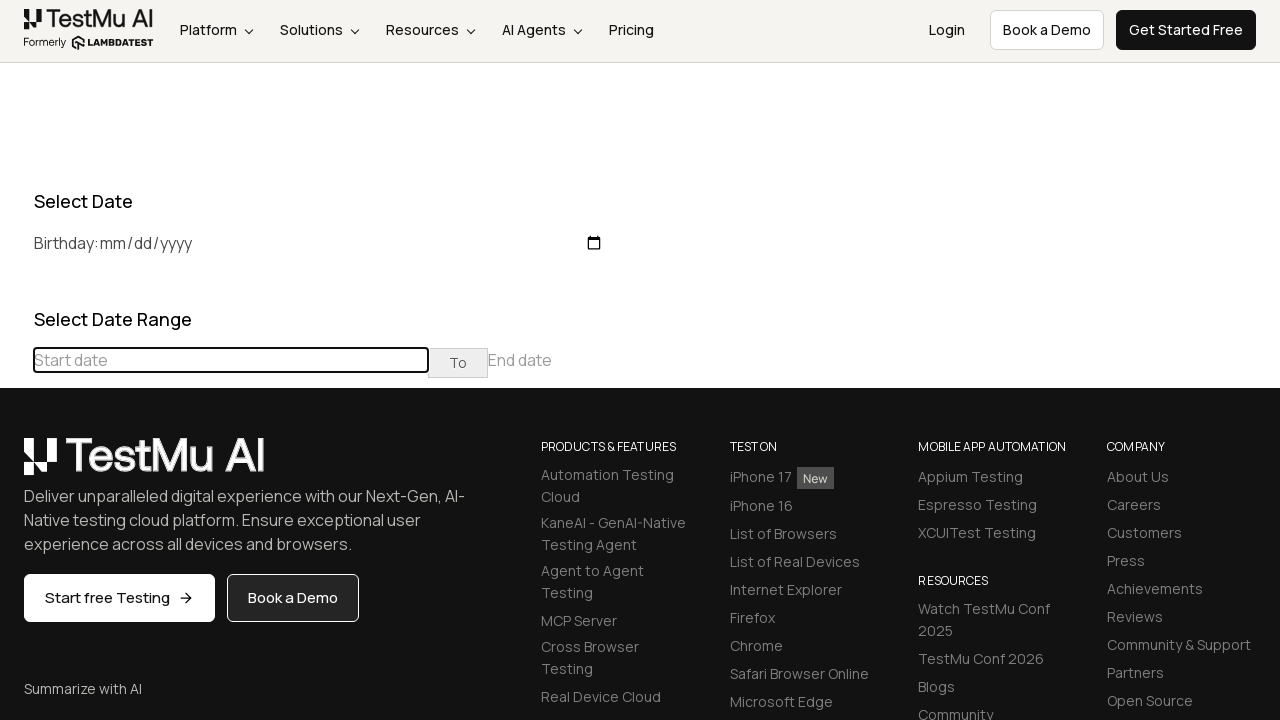

Clicked previous button to navigate towards December 2019 at (16, 465) on div[class='datepicker-days'] th[class='prev']
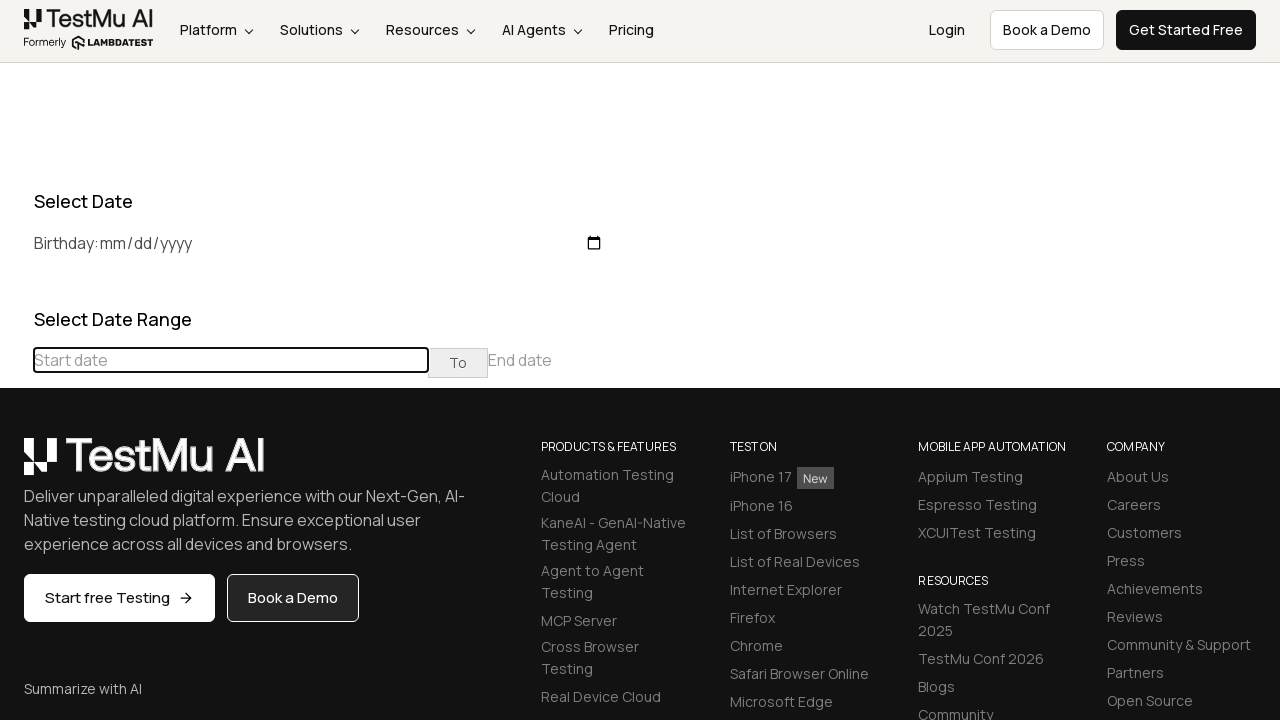

Clicked previous button to navigate towards December 2019 at (16, 465) on div[class='datepicker-days'] th[class='prev']
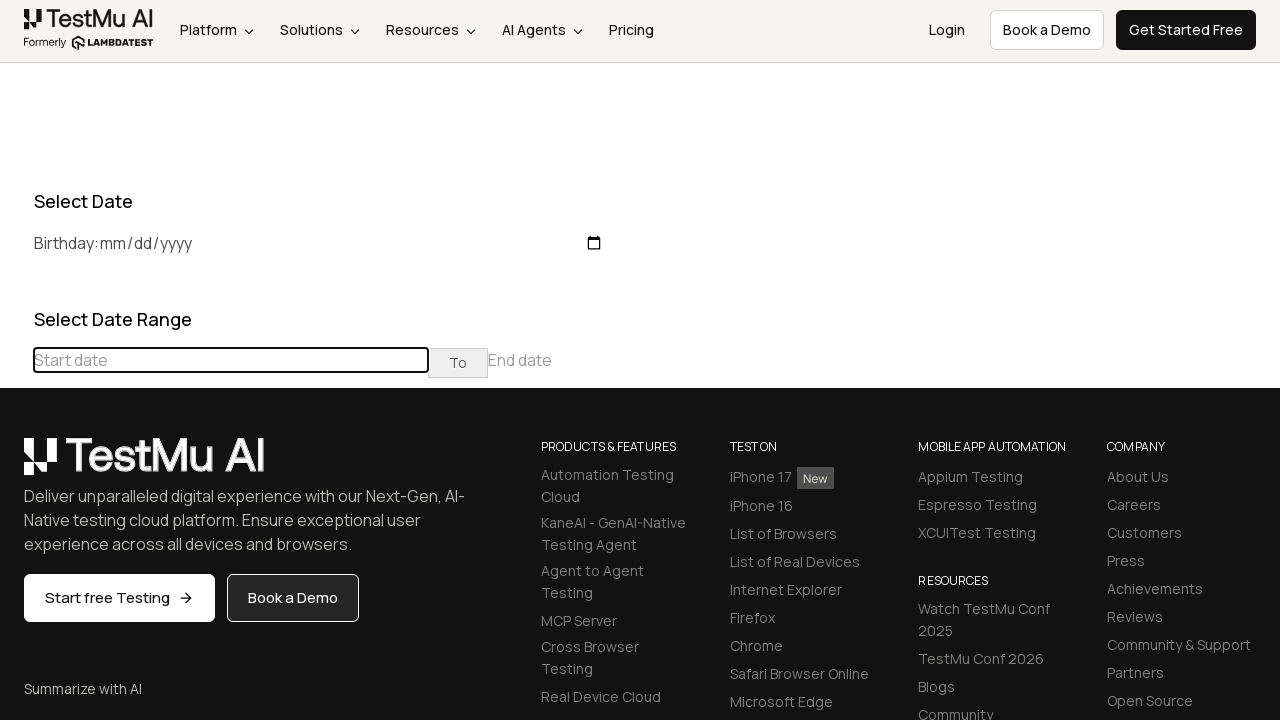

Clicked previous button to navigate towards December 2019 at (16, 465) on div[class='datepicker-days'] th[class='prev']
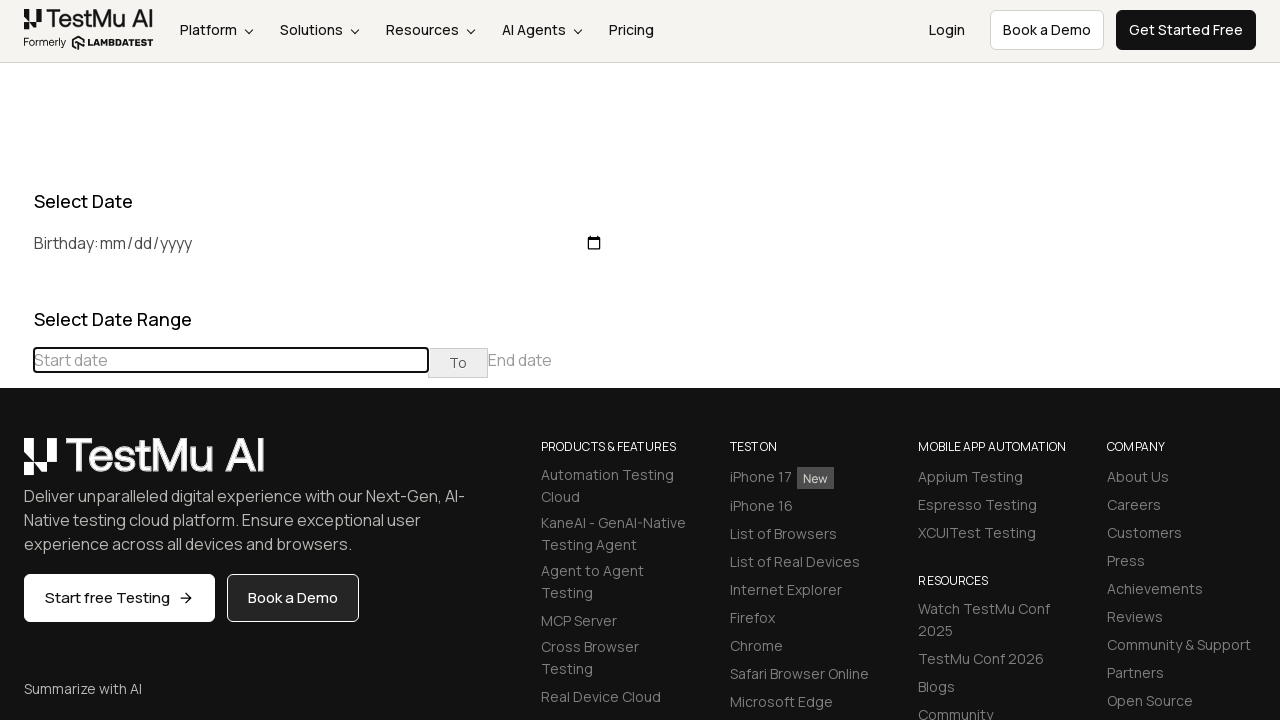

Clicked previous button to navigate towards December 2019 at (16, 465) on div[class='datepicker-days'] th[class='prev']
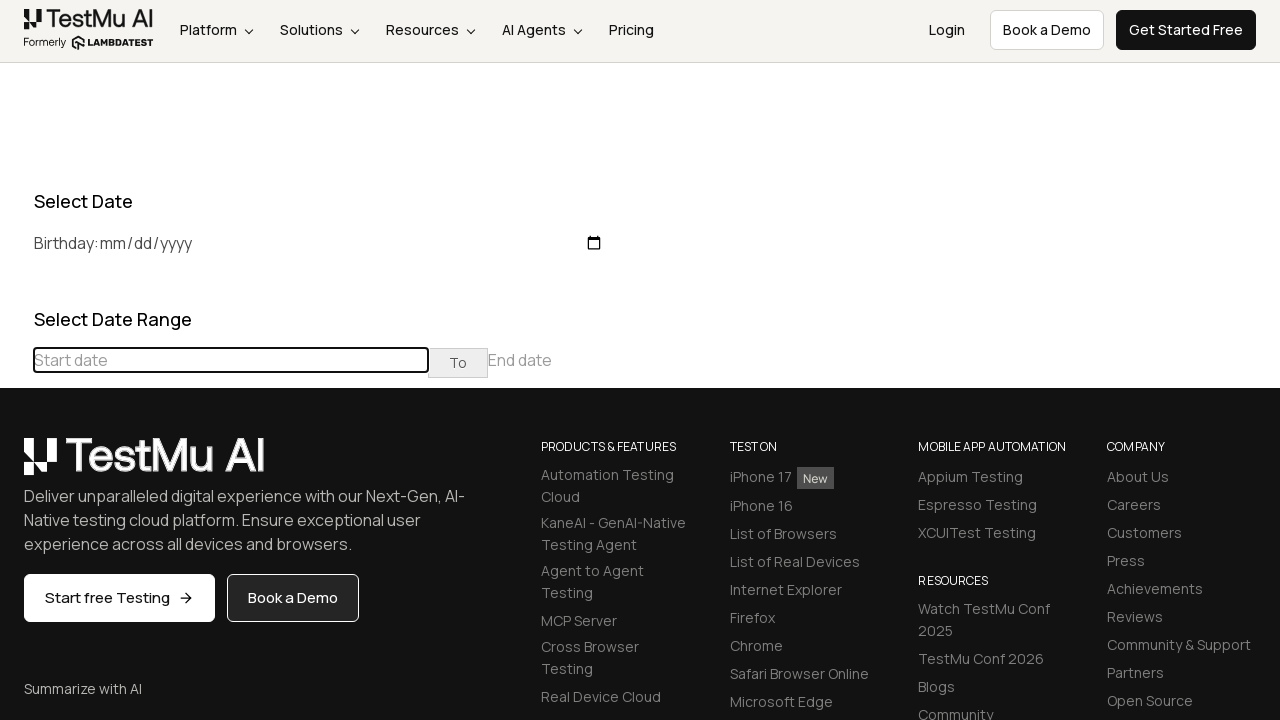

Clicked previous button to navigate towards December 2019 at (16, 465) on div[class='datepicker-days'] th[class='prev']
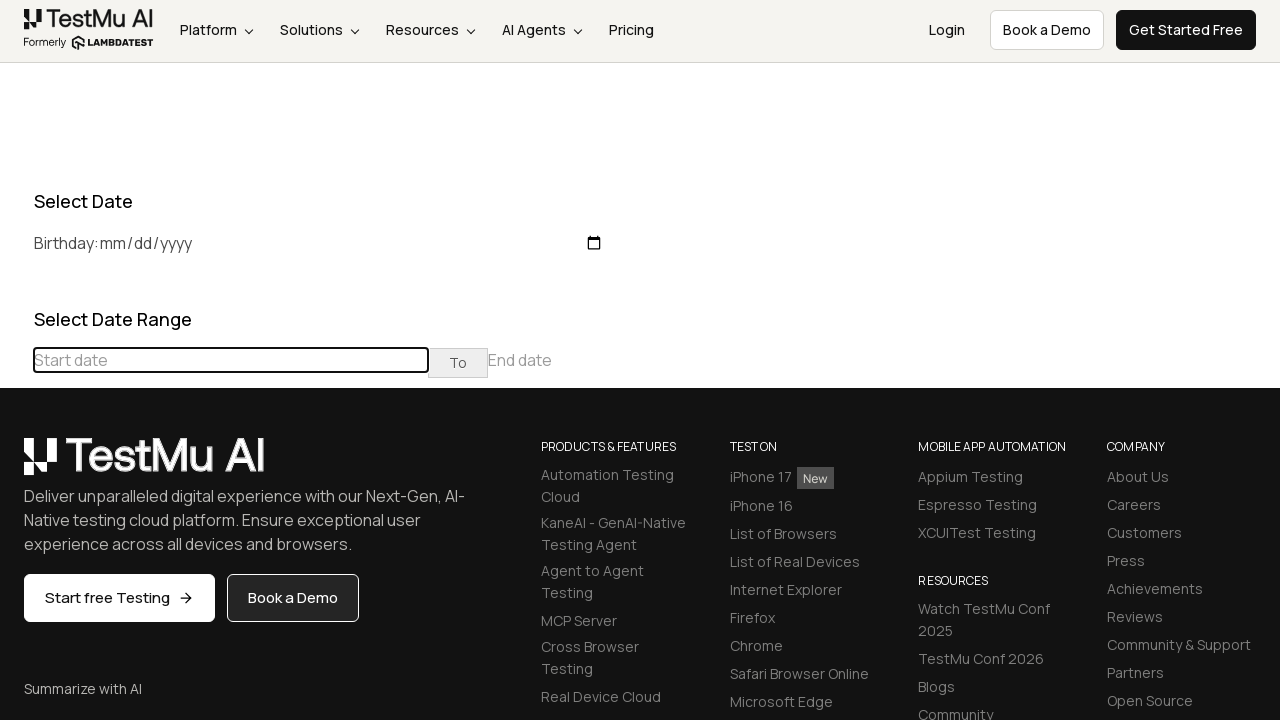

Clicked previous button to navigate towards December 2019 at (16, 465) on div[class='datepicker-days'] th[class='prev']
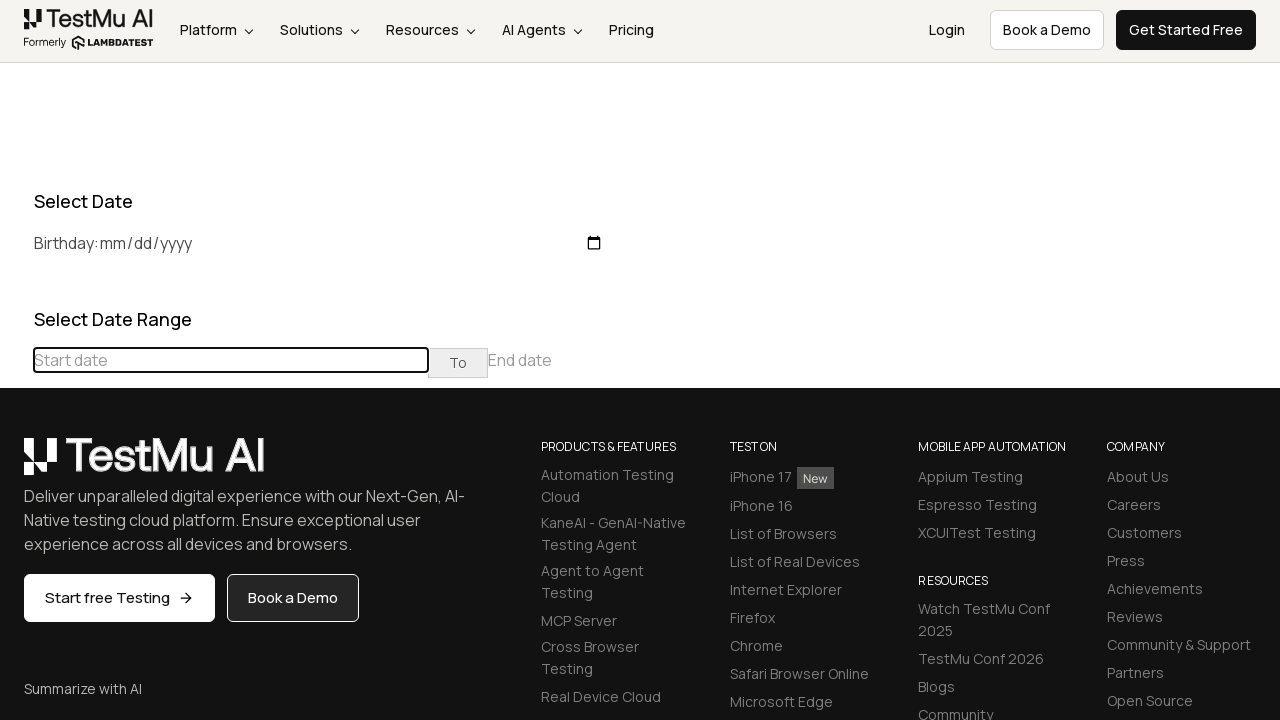

Clicked previous button to navigate towards December 2019 at (16, 465) on div[class='datepicker-days'] th[class='prev']
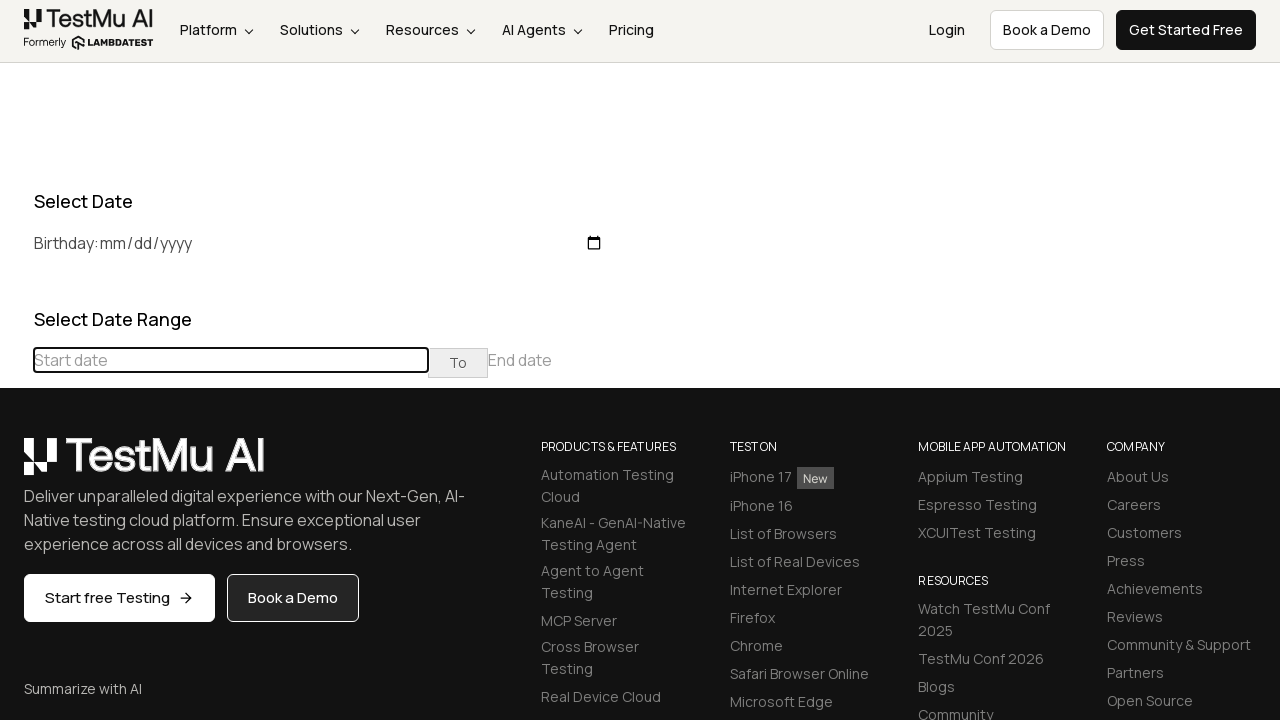

Clicked previous button to navigate towards December 2019 at (16, 465) on div[class='datepicker-days'] th[class='prev']
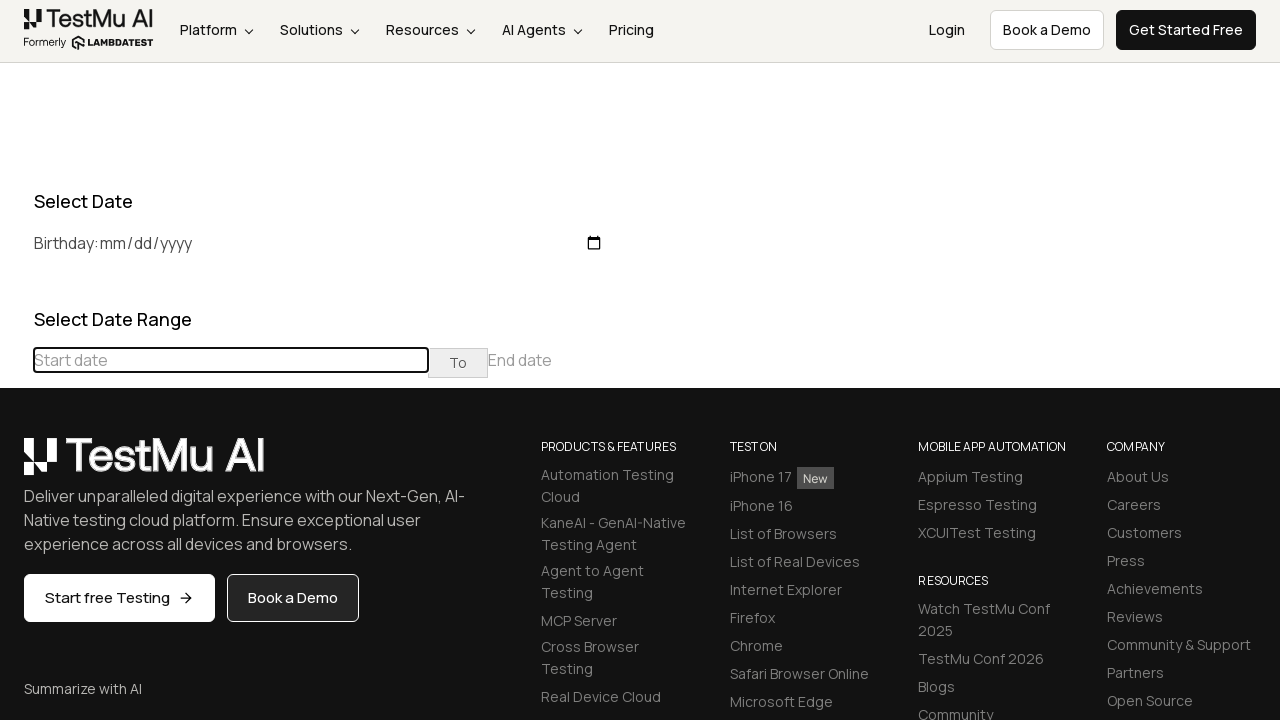

Clicked previous button to navigate towards December 2019 at (16, 465) on div[class='datepicker-days'] th[class='prev']
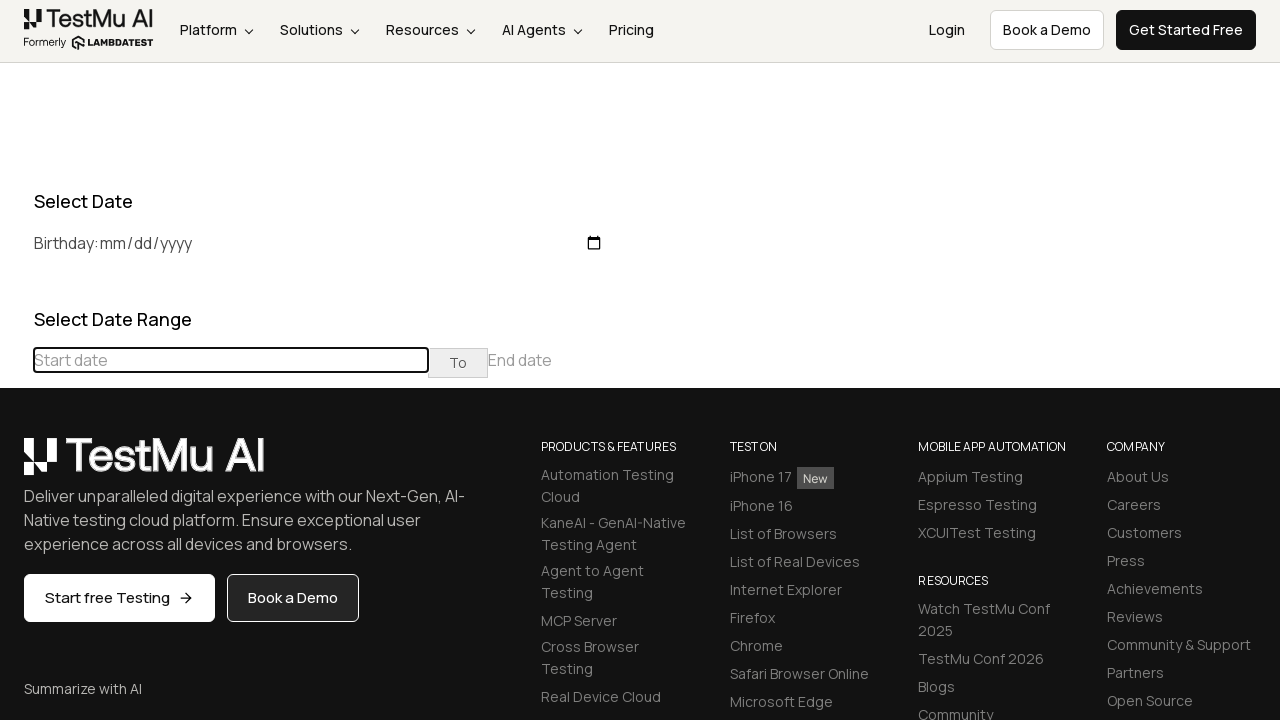

Clicked previous button to navigate towards December 2019 at (16, 465) on div[class='datepicker-days'] th[class='prev']
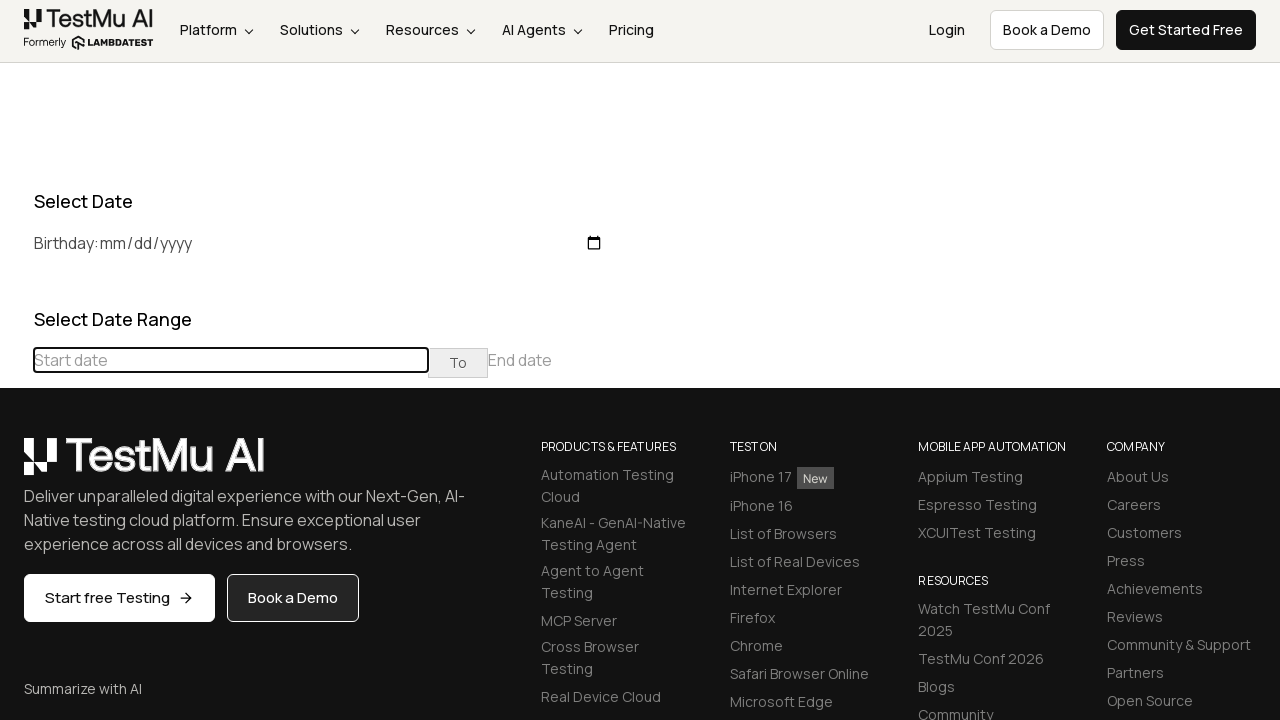

Clicked previous button to navigate towards December 2019 at (16, 465) on div[class='datepicker-days'] th[class='prev']
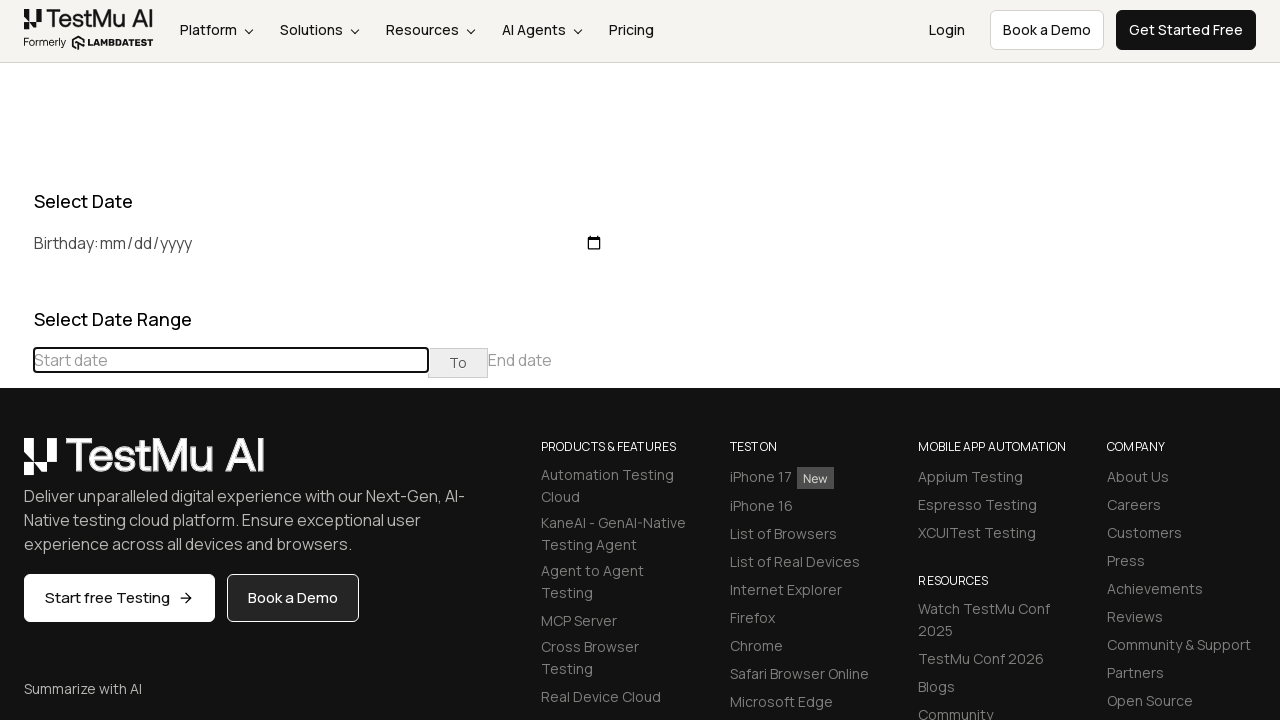

Clicked previous button to navigate towards December 2019 at (16, 465) on div[class='datepicker-days'] th[class='prev']
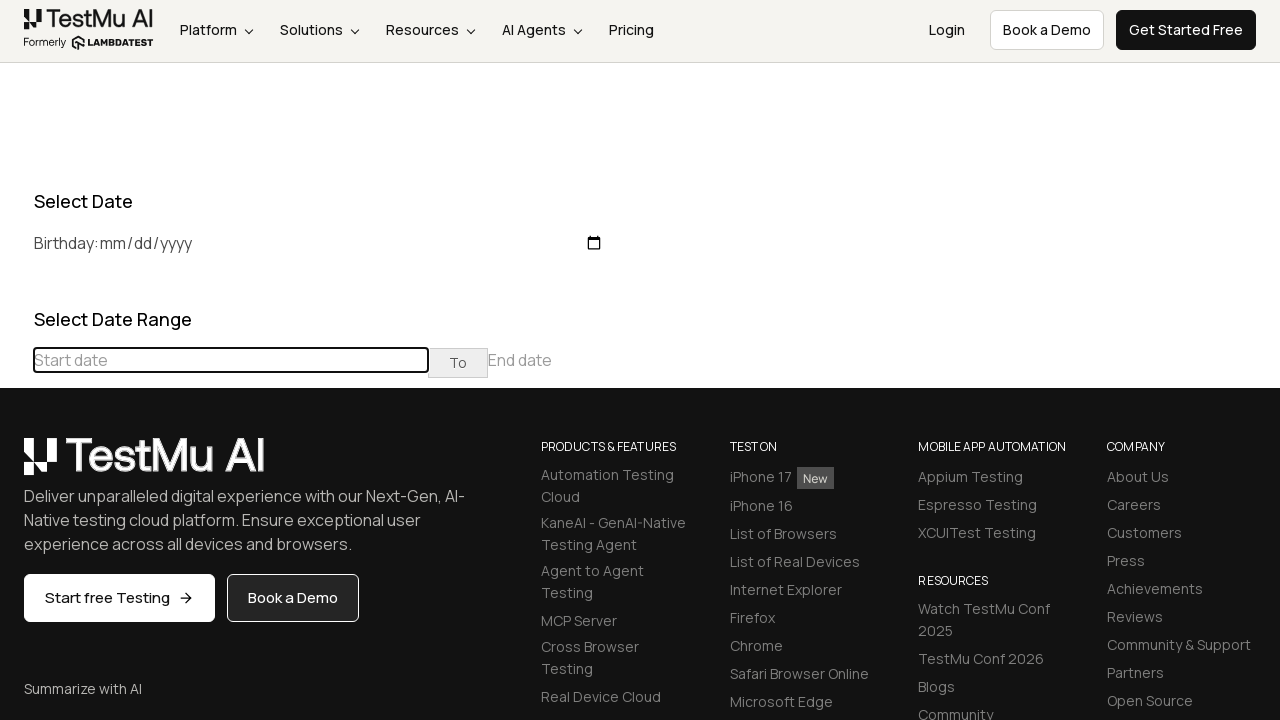

Clicked previous button to navigate towards December 2019 at (16, 465) on div[class='datepicker-days'] th[class='prev']
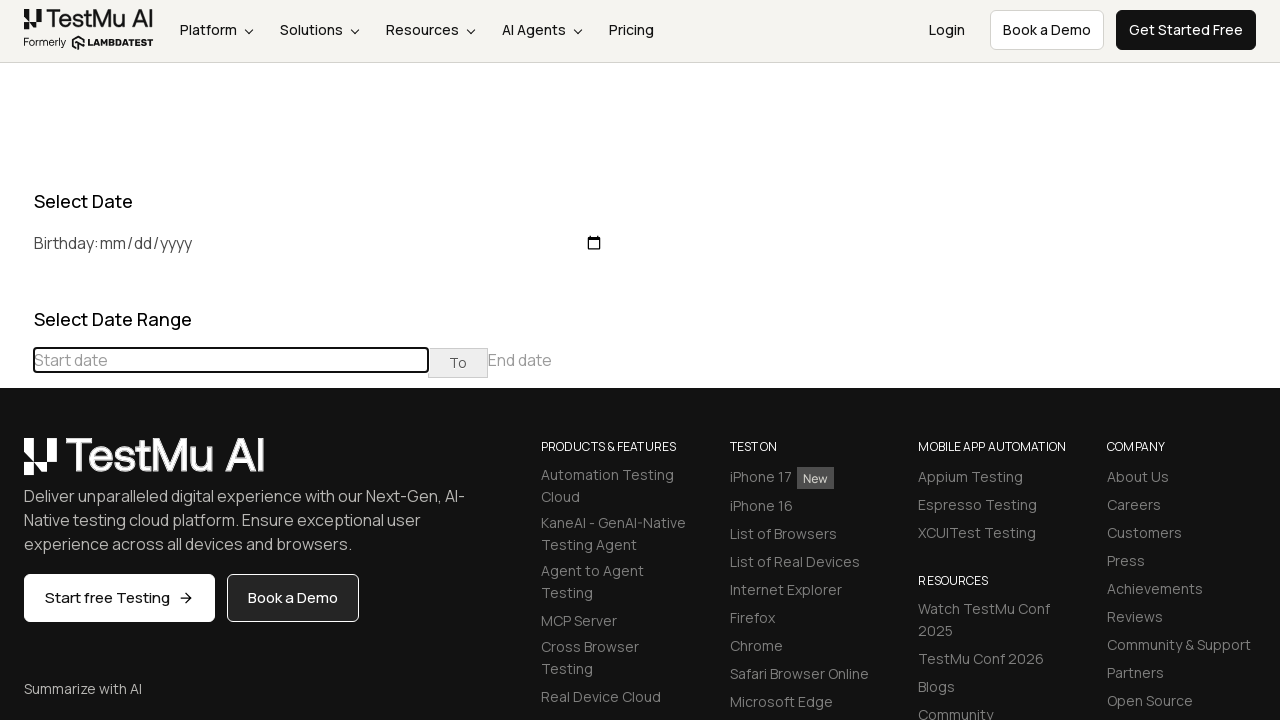

Clicked previous button to navigate towards December 2019 at (16, 465) on div[class='datepicker-days'] th[class='prev']
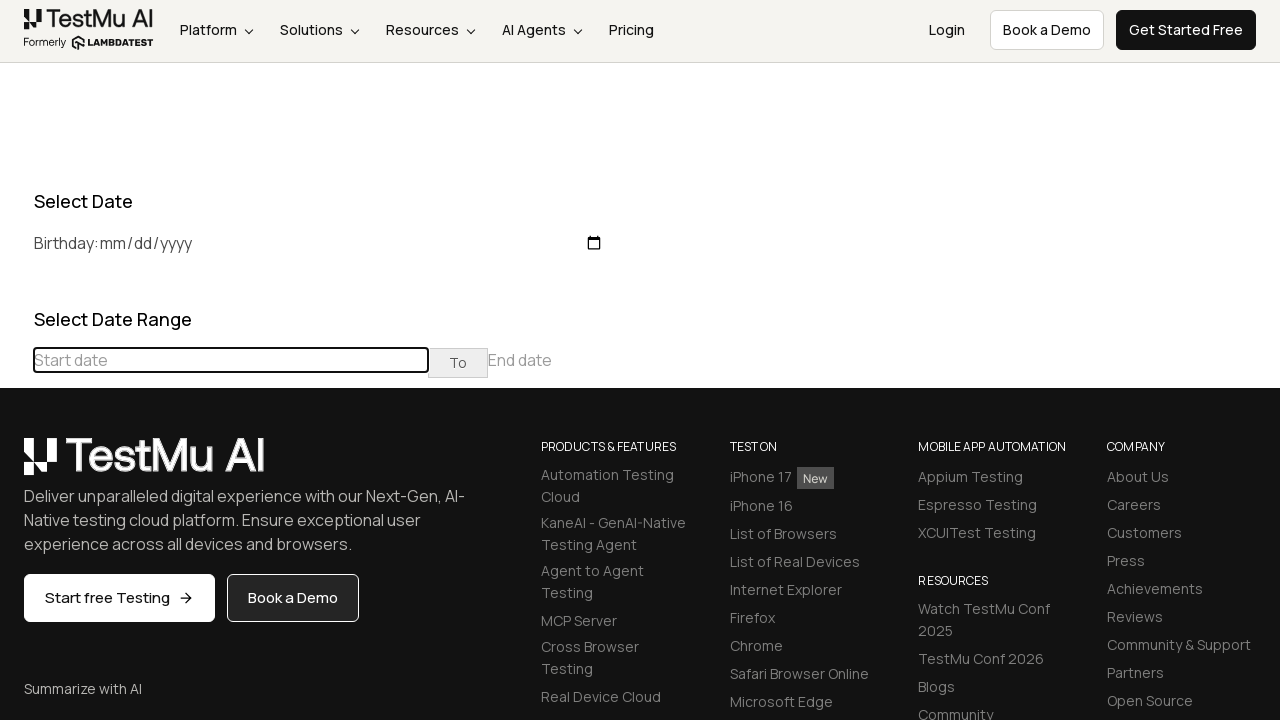

Clicked previous button to navigate towards December 2019 at (16, 465) on div[class='datepicker-days'] th[class='prev']
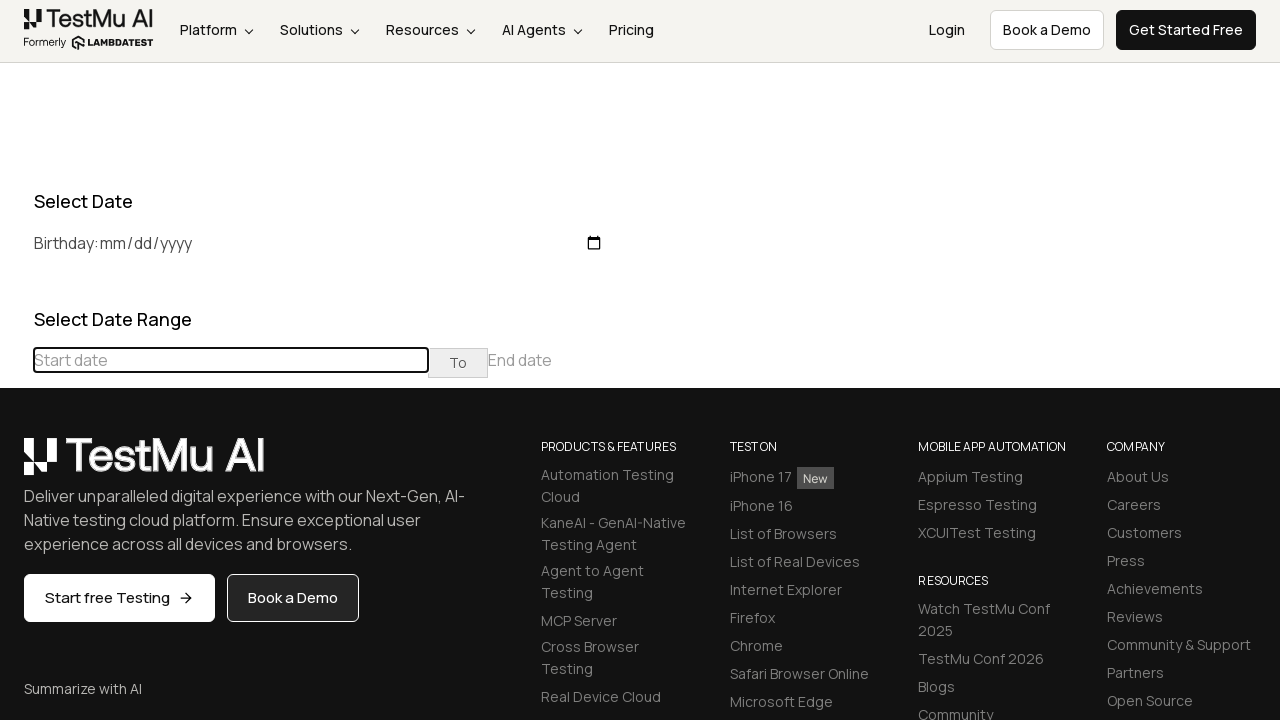

Clicked previous button to navigate towards December 2019 at (16, 465) on div[class='datepicker-days'] th[class='prev']
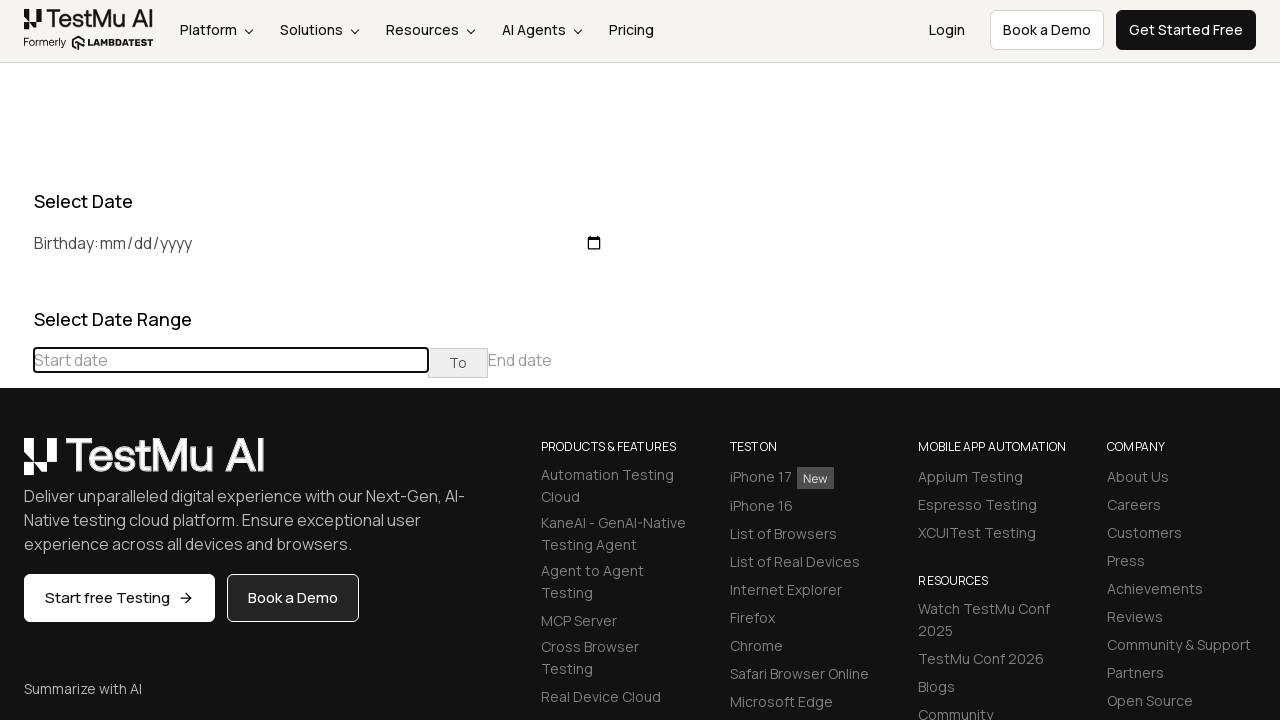

Clicked previous button to navigate towards December 2019 at (16, 465) on div[class='datepicker-days'] th[class='prev']
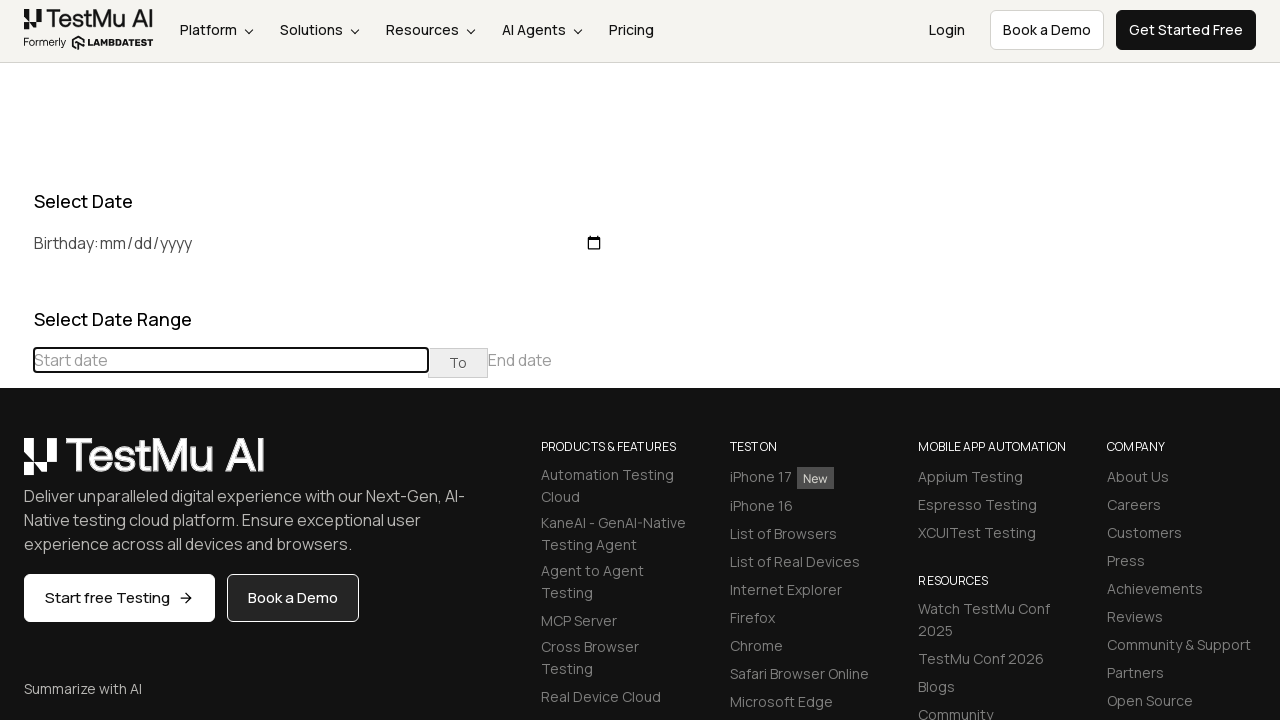

Clicked previous button to navigate towards December 2019 at (16, 465) on div[class='datepicker-days'] th[class='prev']
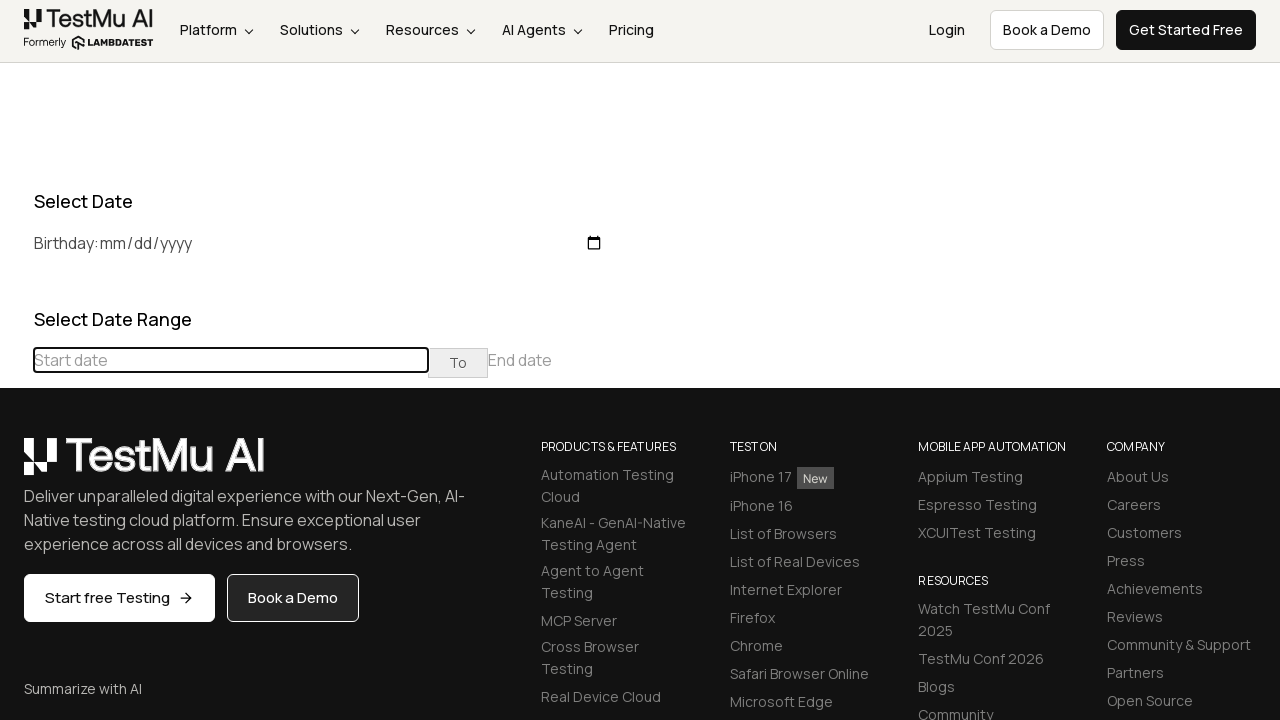

Clicked previous button to navigate towards December 2019 at (16, 465) on div[class='datepicker-days'] th[class='prev']
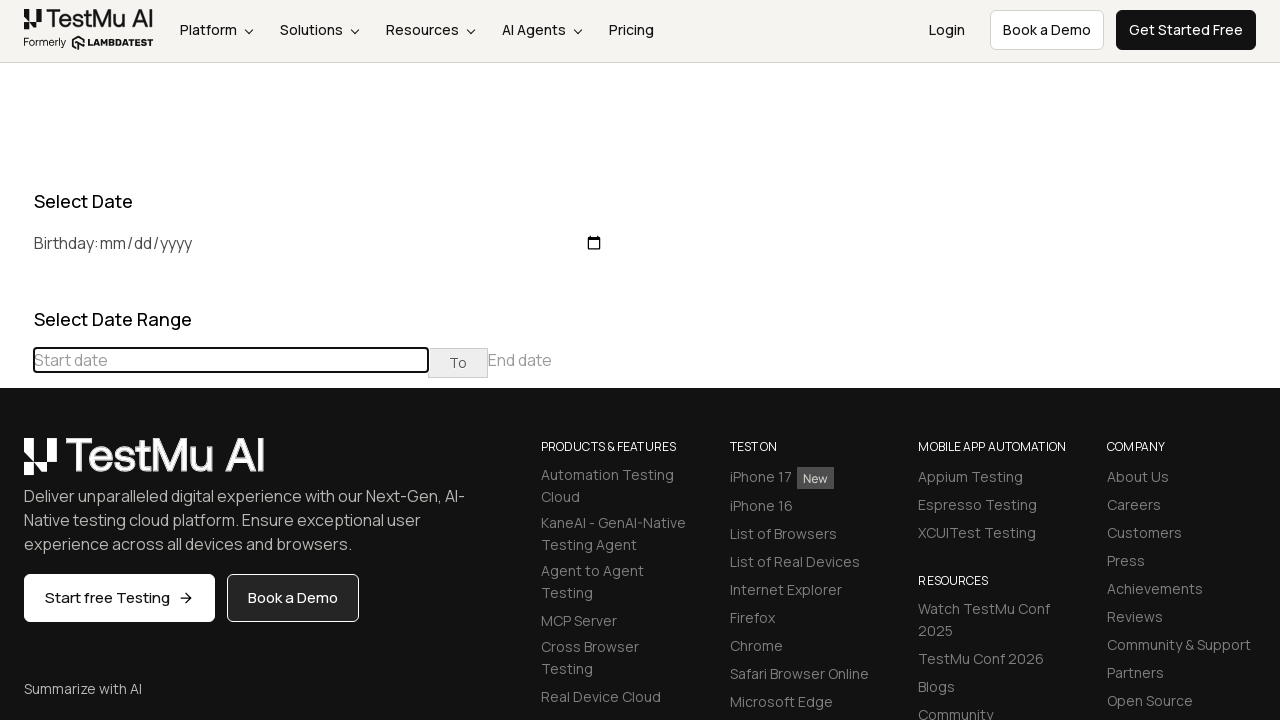

Clicked previous button to navigate towards December 2019 at (16, 465) on div[class='datepicker-days'] th[class='prev']
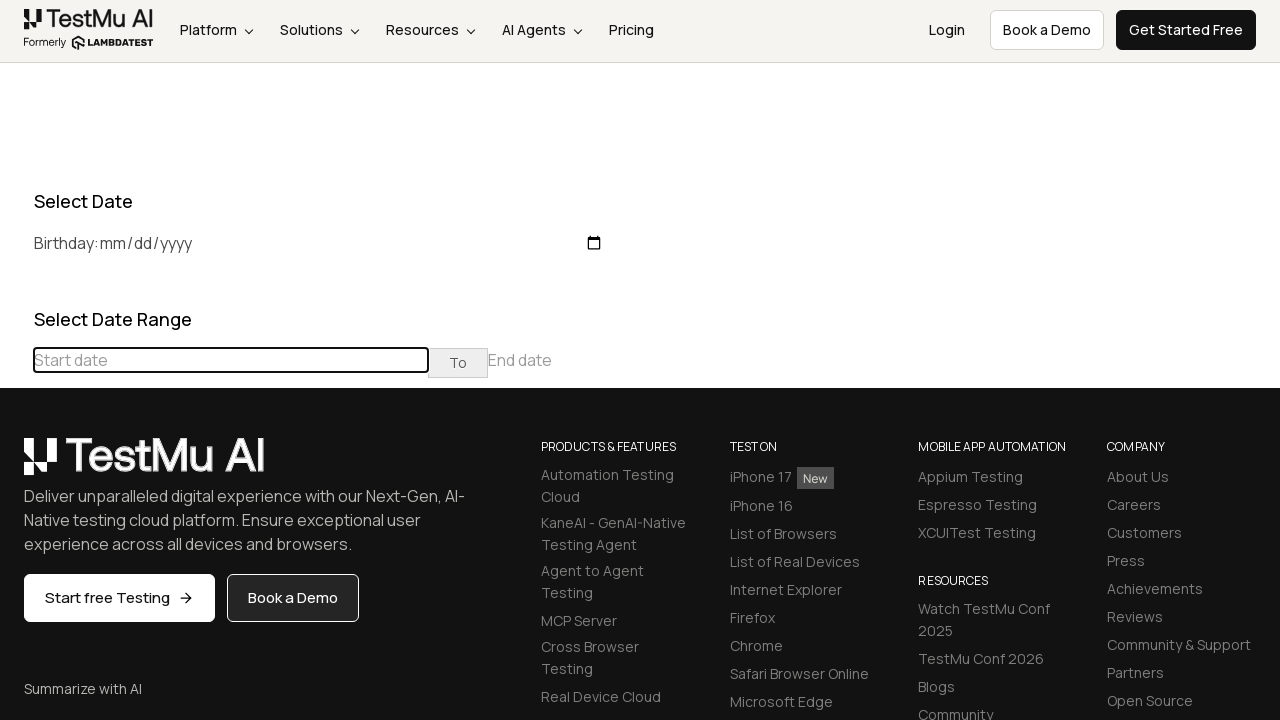

Clicked previous button to navigate towards December 2019 at (16, 465) on div[class='datepicker-days'] th[class='prev']
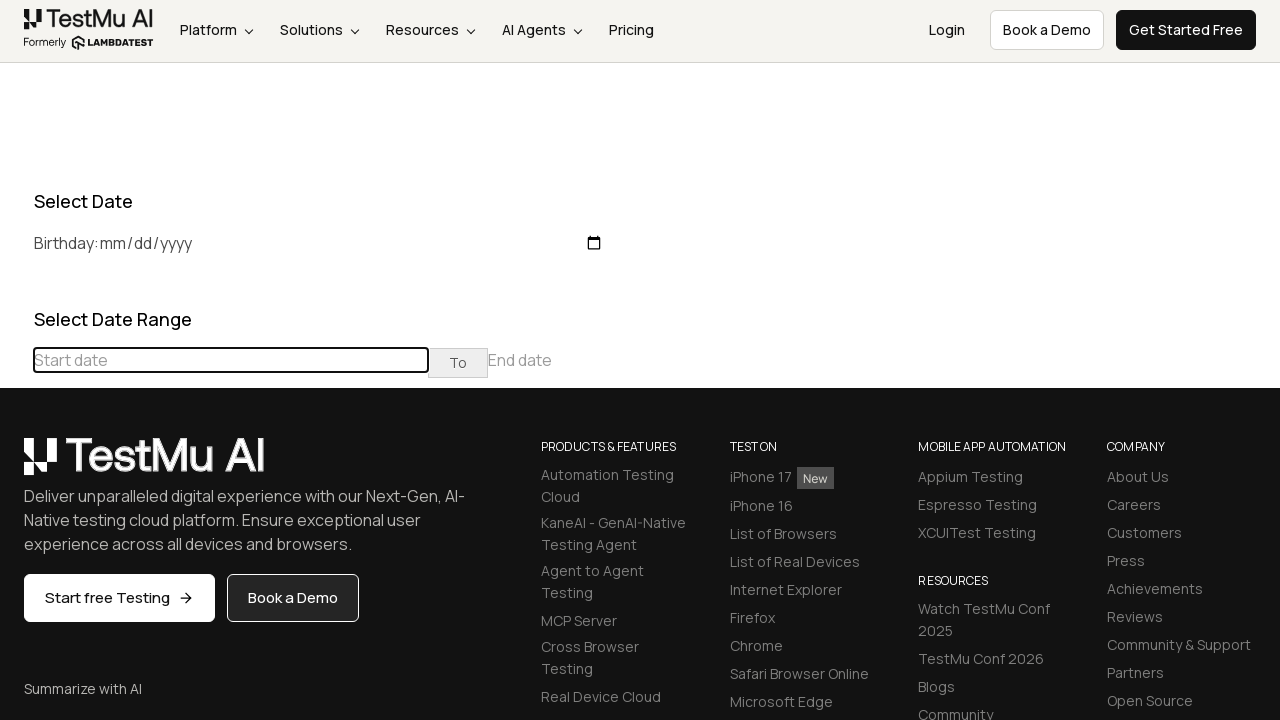

Clicked previous button to navigate towards December 2019 at (16, 465) on div[class='datepicker-days'] th[class='prev']
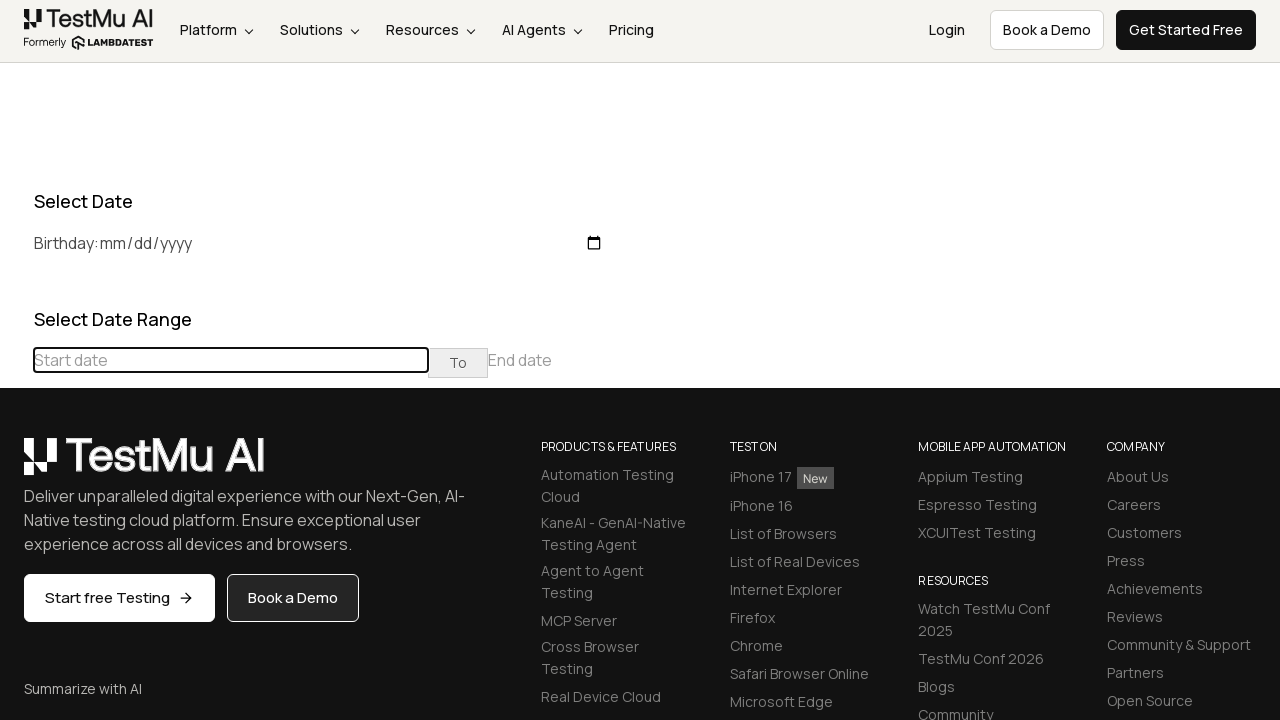

Clicked previous button to navigate towards December 2019 at (16, 465) on div[class='datepicker-days'] th[class='prev']
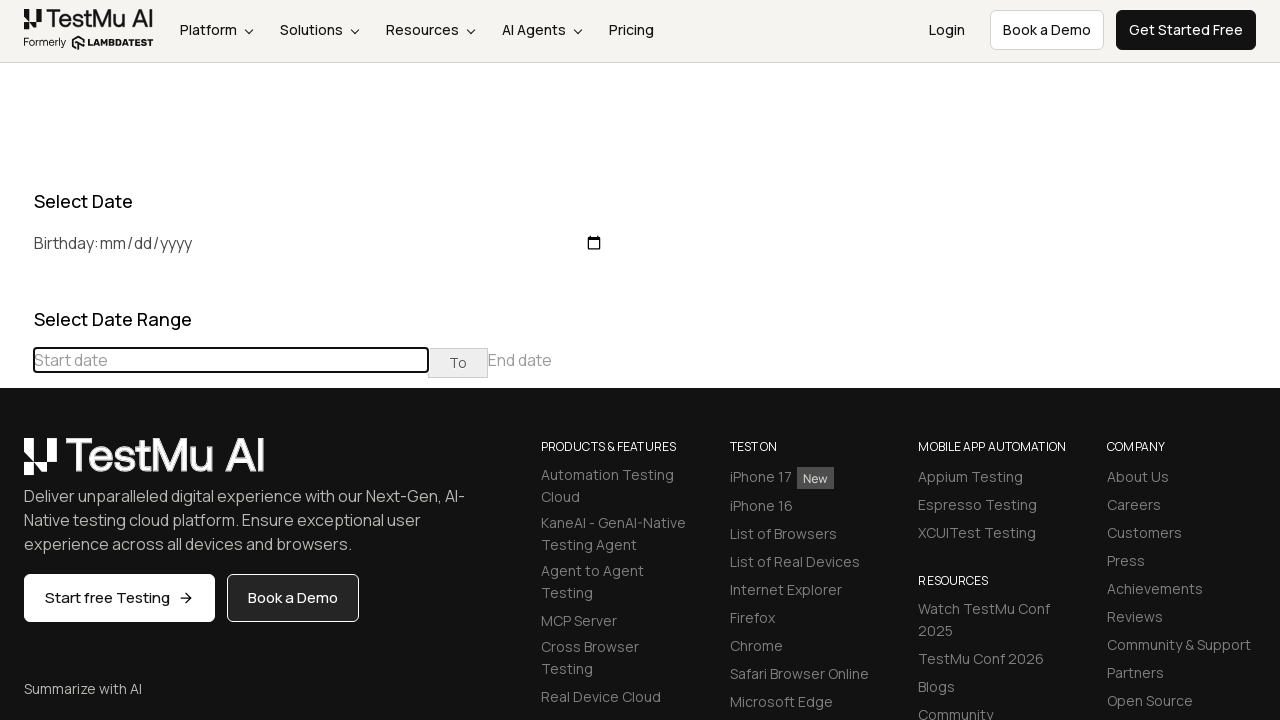

Reloaded the page after calendar navigation
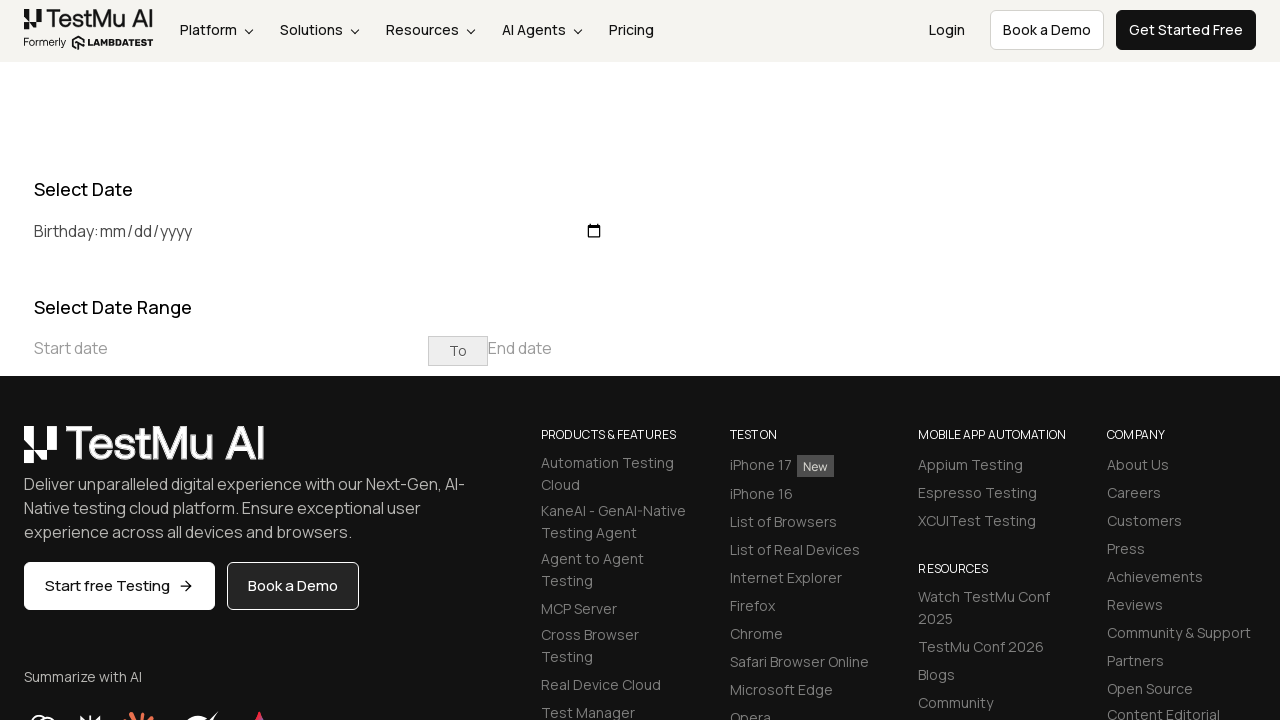

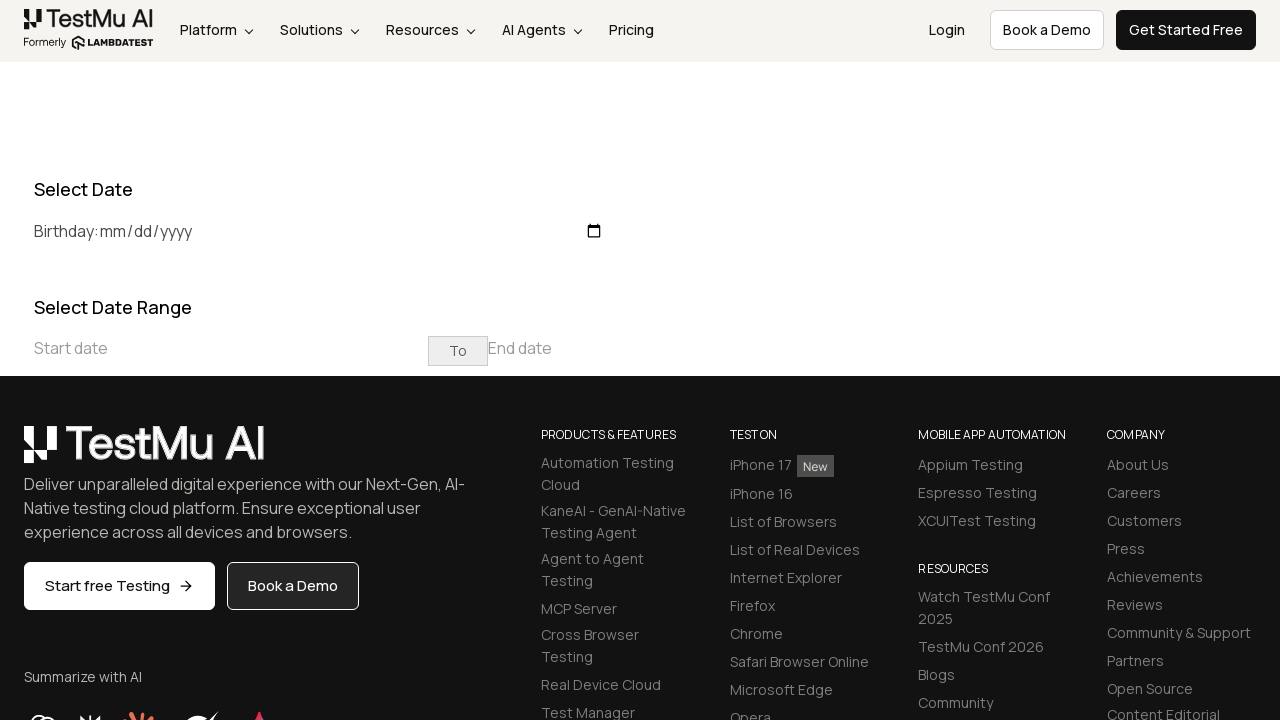